Tests jQuery UI datepicker by navigating to a specific date (December 20, 2020) using previous month navigation and date selection

Starting URL: https://jqueryui.com/datepicker/

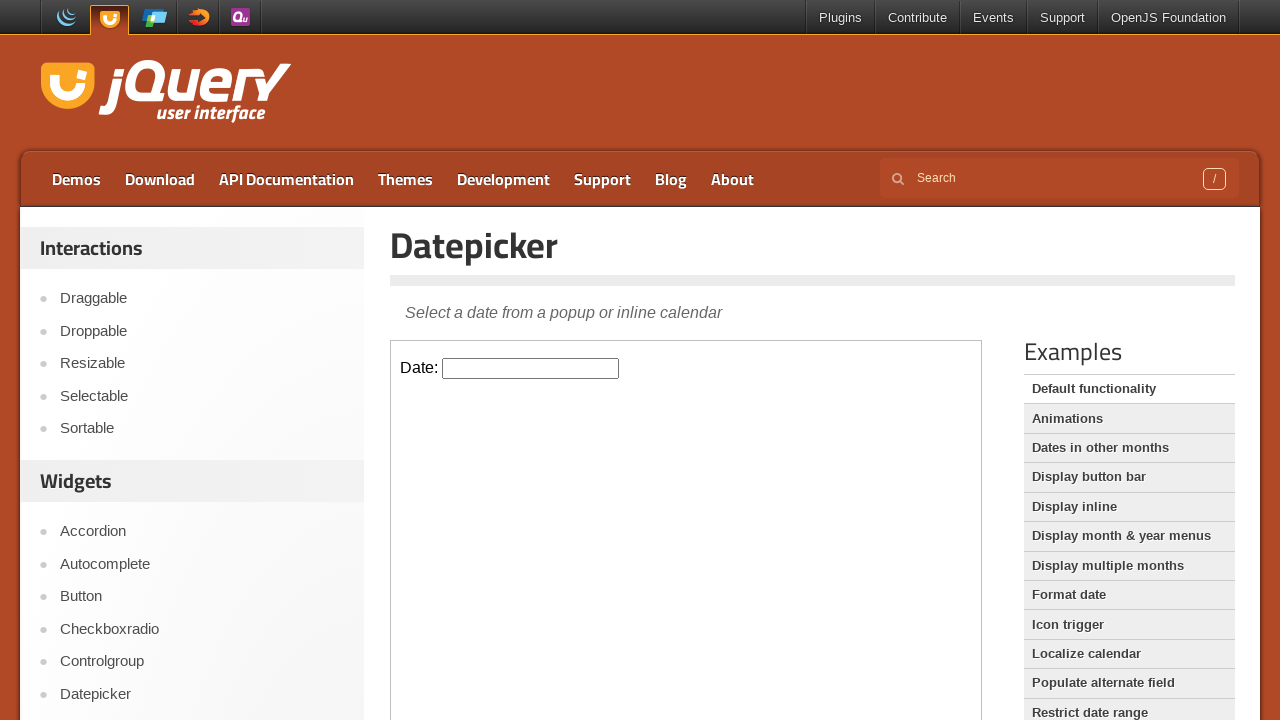

Located datepicker iframe and input element
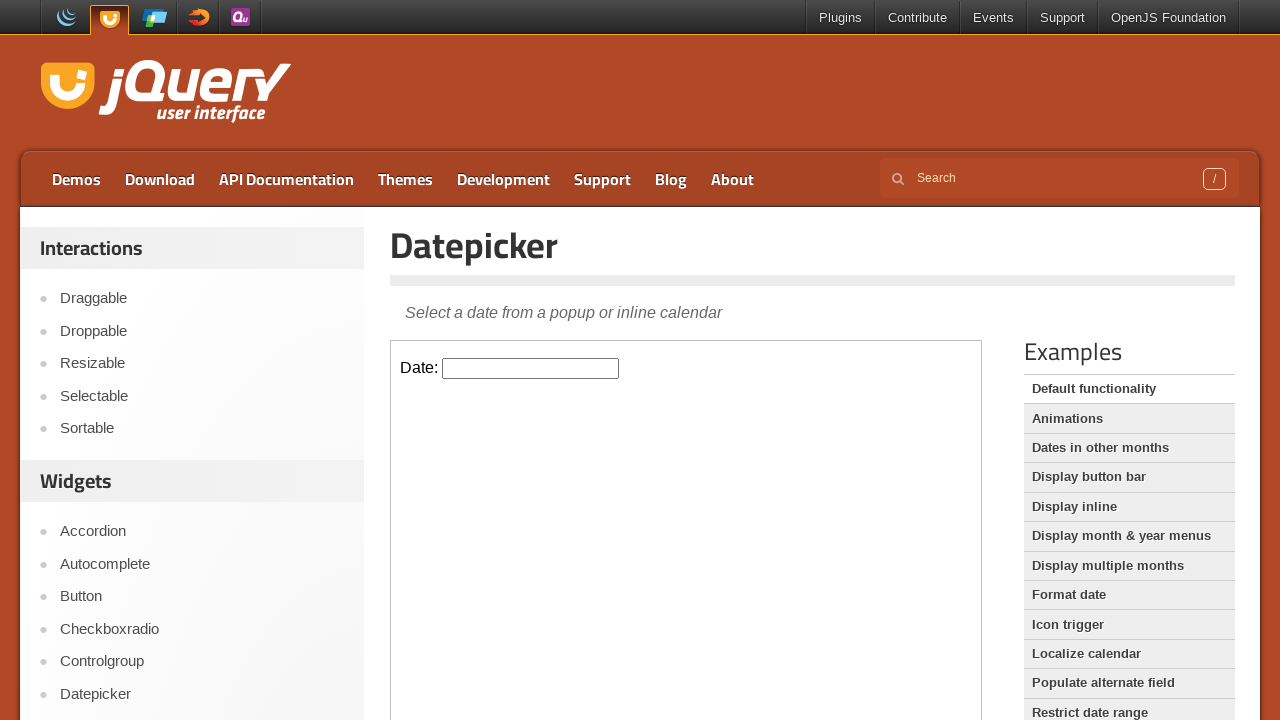

Clicked datepicker input to open calendar at (531, 368) on iframe >> nth=0 >> internal:control=enter-frame >> #datepicker
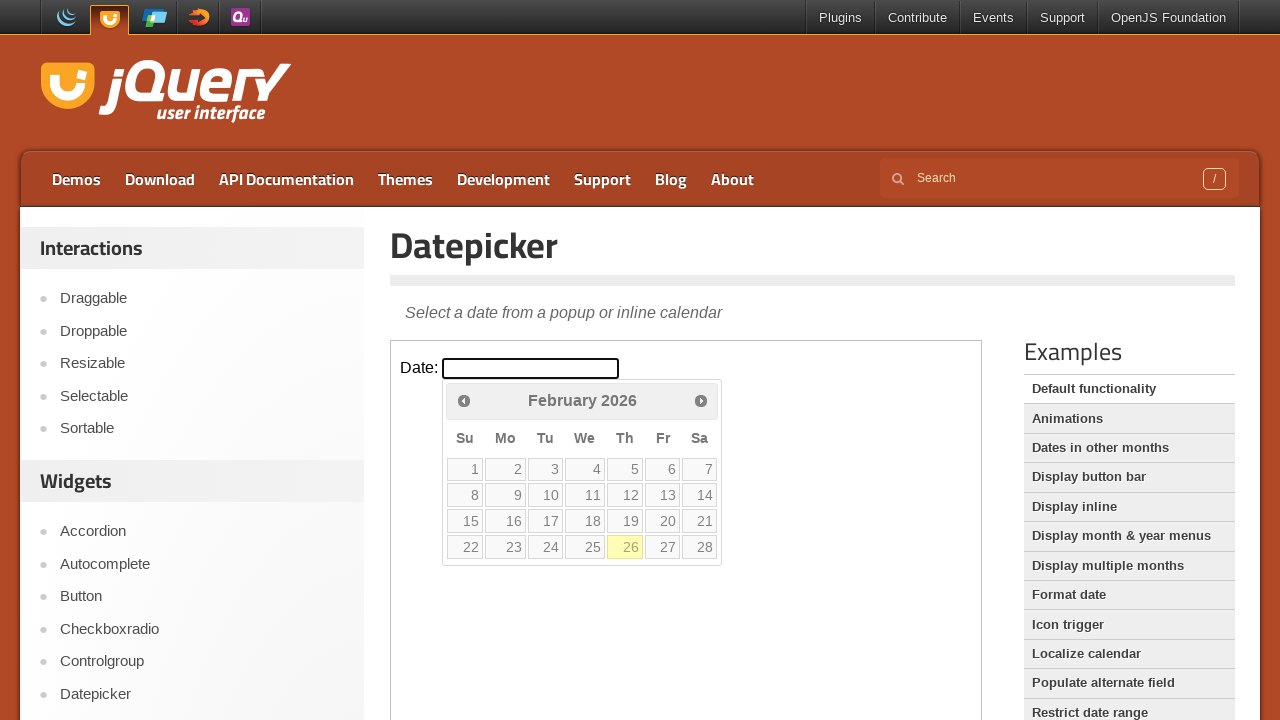

Retrieved current year: 2026
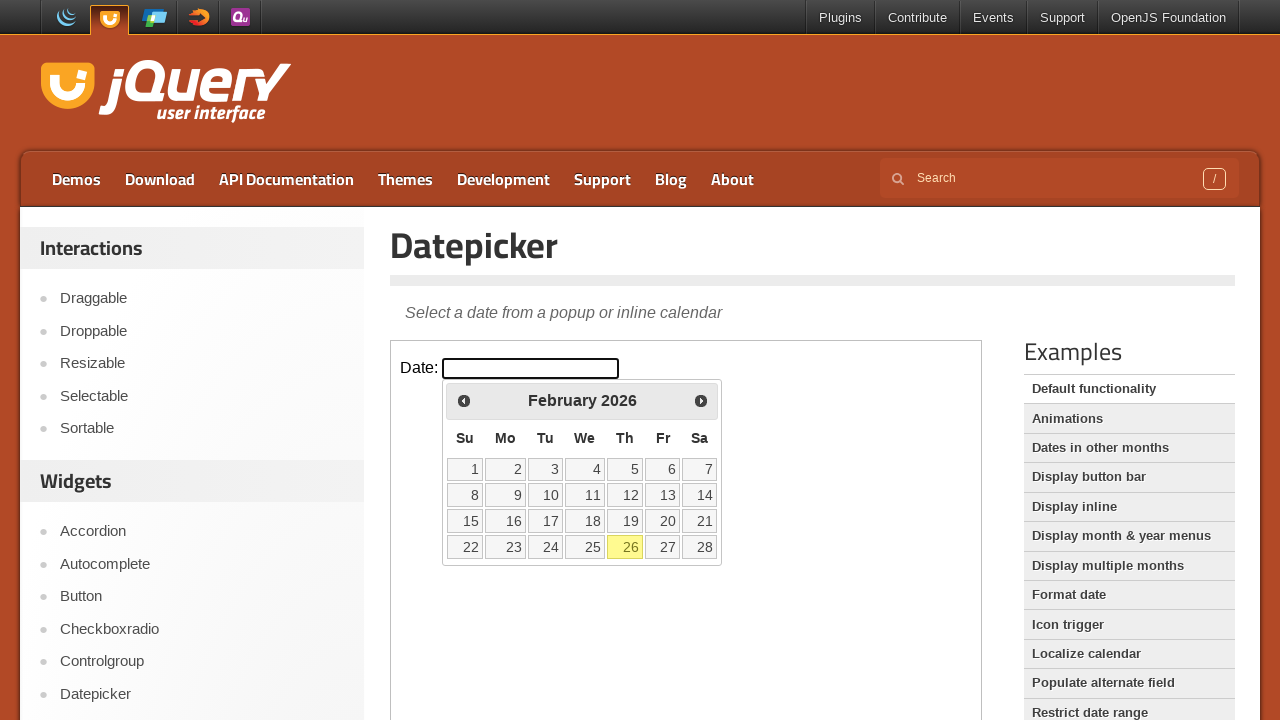

Clicked previous button to navigate to earlier year at (464, 400) on iframe >> nth=0 >> internal:control=enter-frame >> span:has-text('Prev')
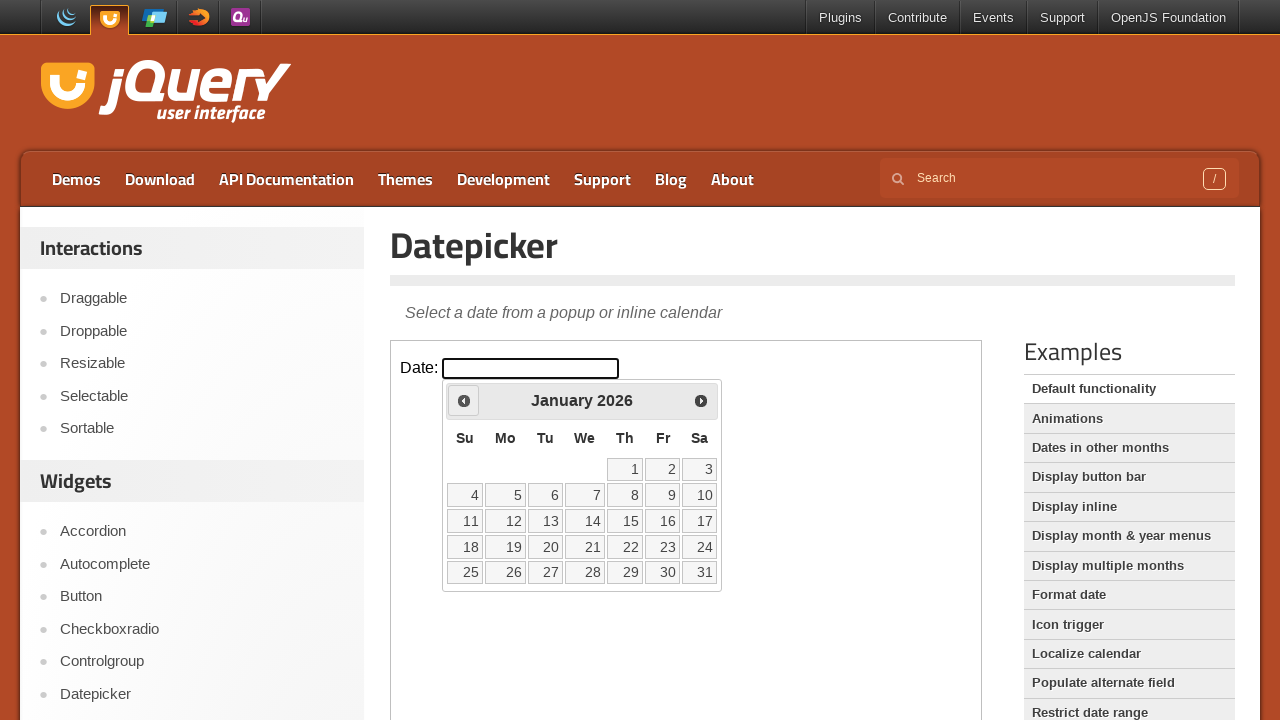

Updated current year: 2026
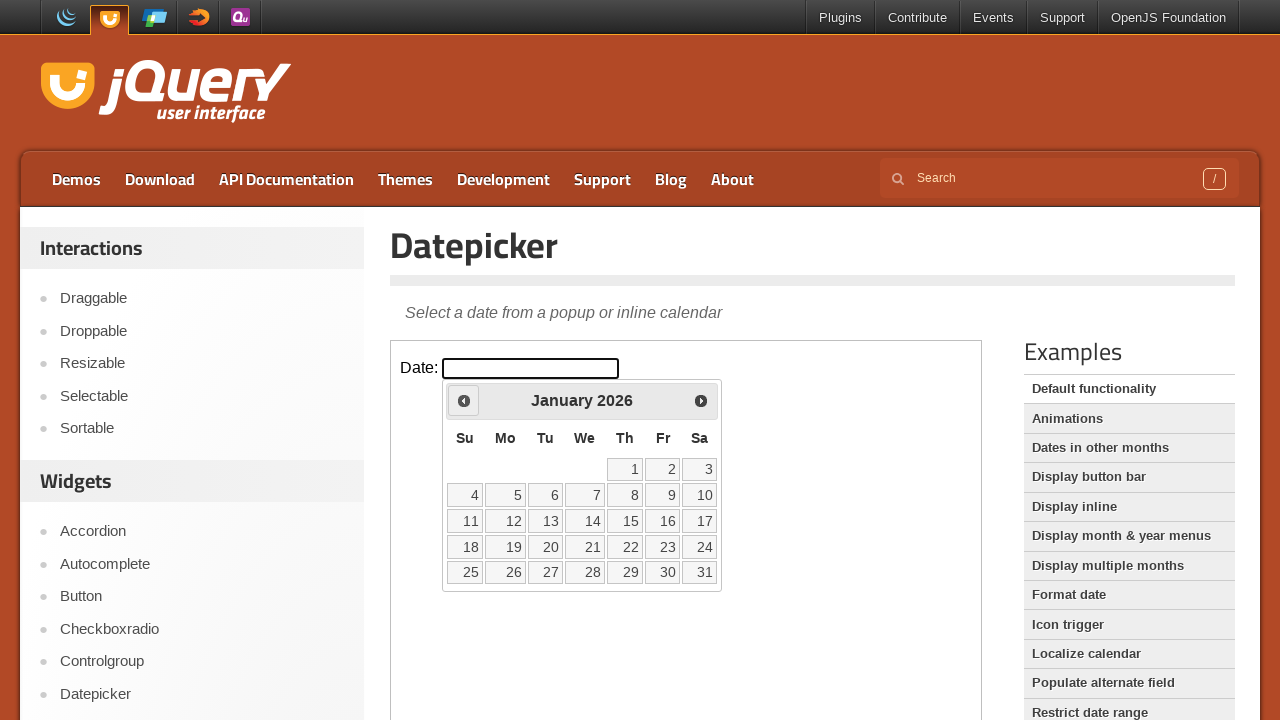

Clicked previous button to navigate to earlier year at (464, 400) on iframe >> nth=0 >> internal:control=enter-frame >> span:has-text('Prev')
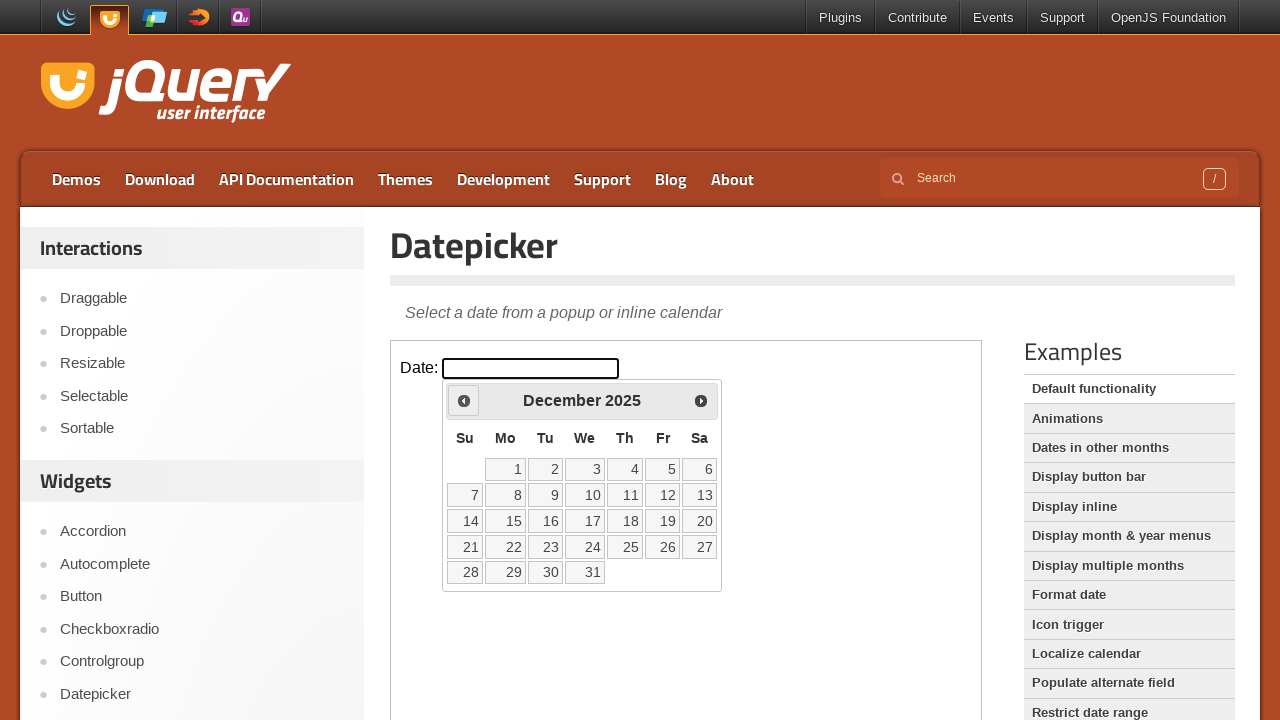

Updated current year: 2025
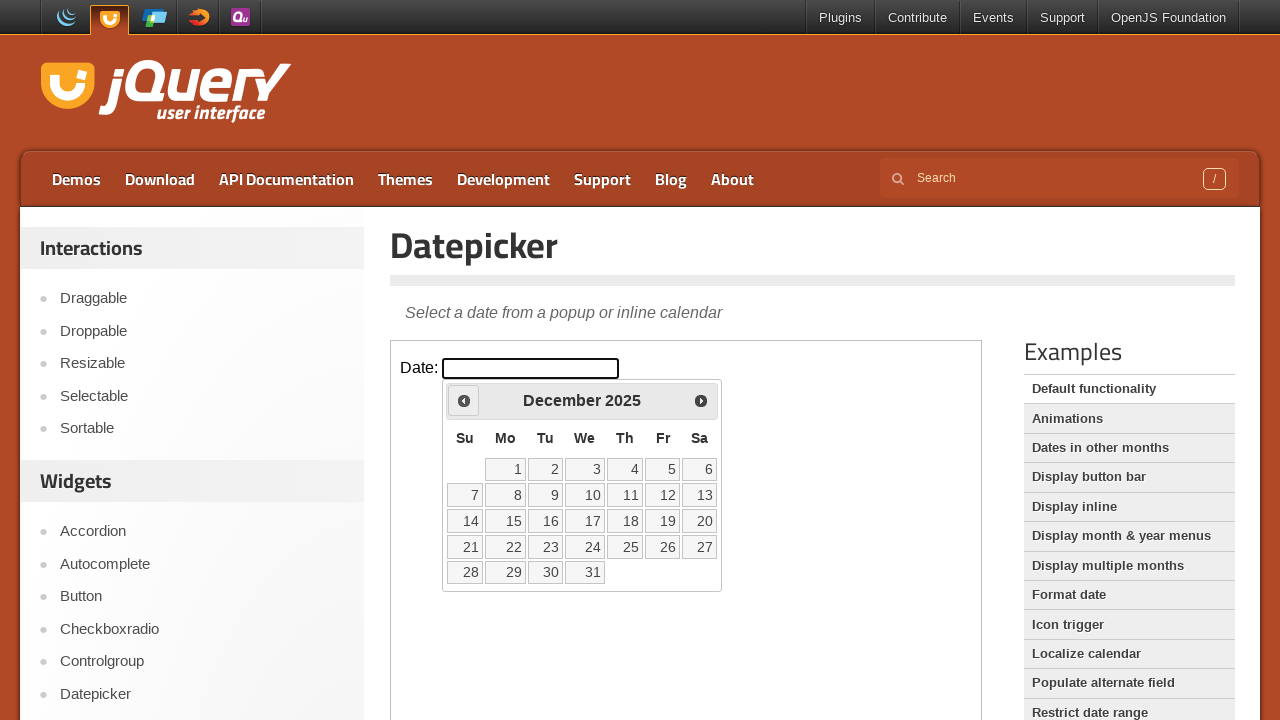

Clicked previous button to navigate to earlier year at (464, 400) on iframe >> nth=0 >> internal:control=enter-frame >> span:has-text('Prev')
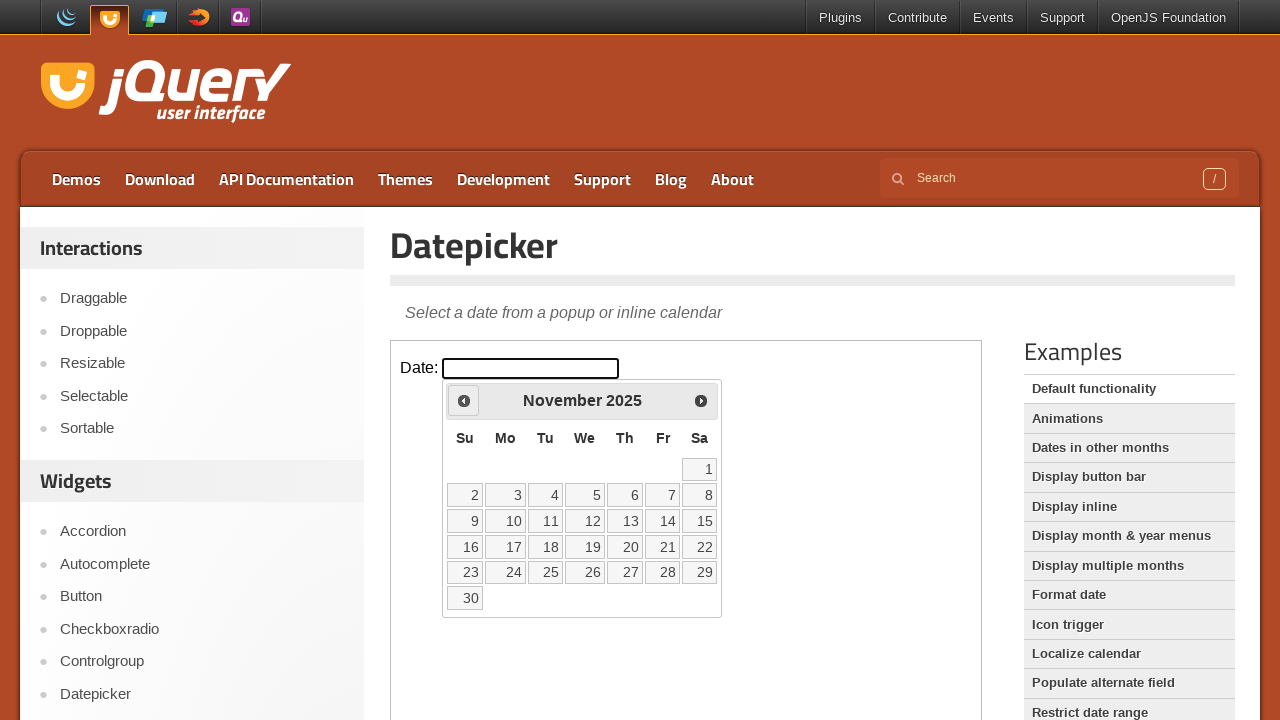

Updated current year: 2025
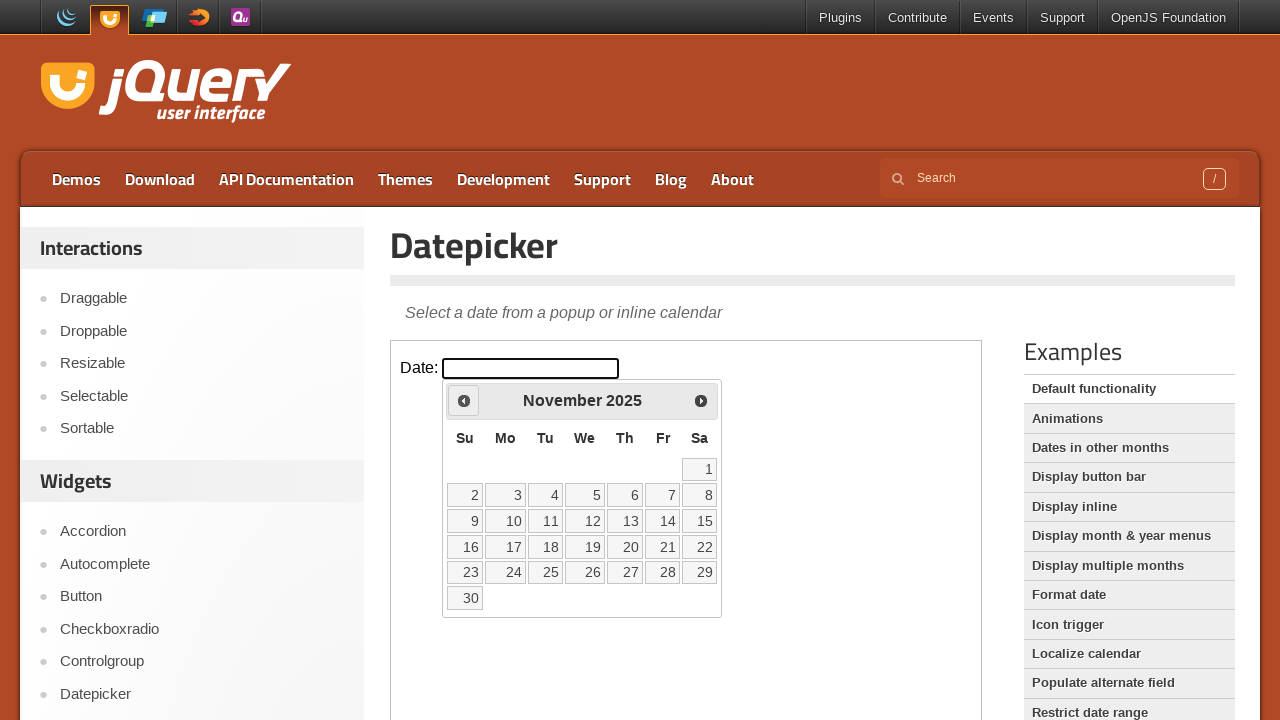

Clicked previous button to navigate to earlier year at (464, 400) on iframe >> nth=0 >> internal:control=enter-frame >> span:has-text('Prev')
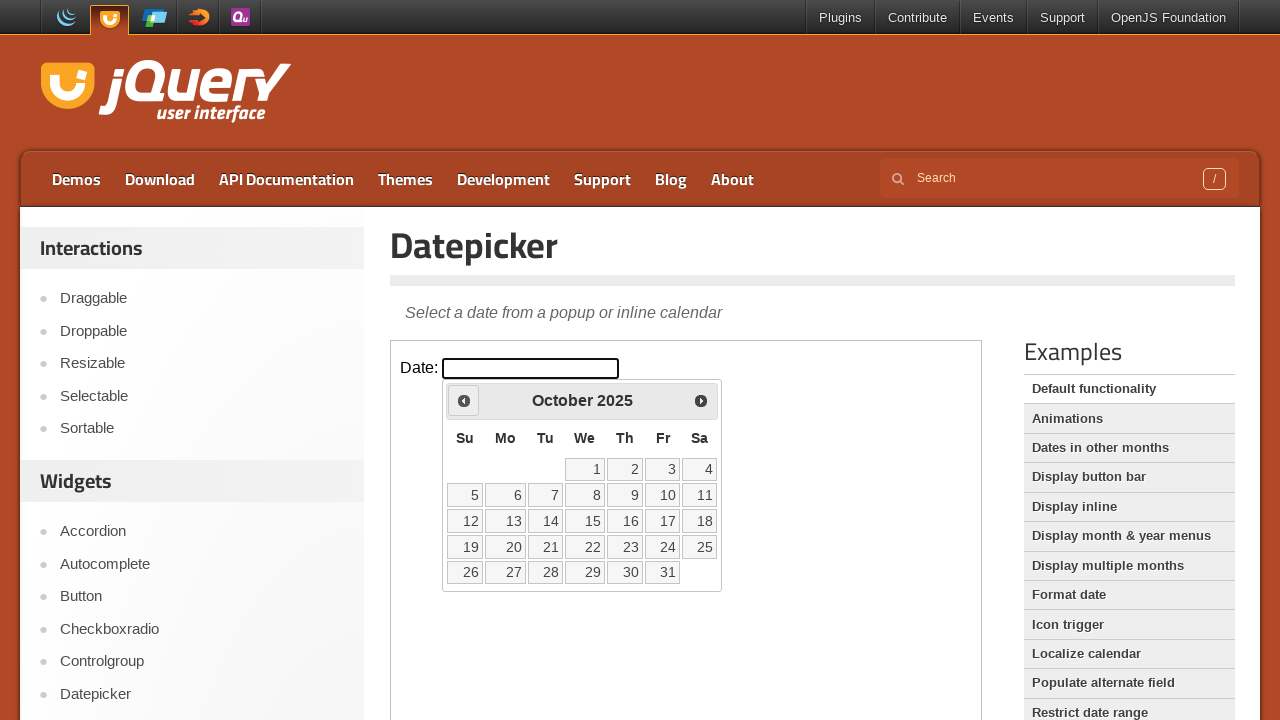

Updated current year: 2025
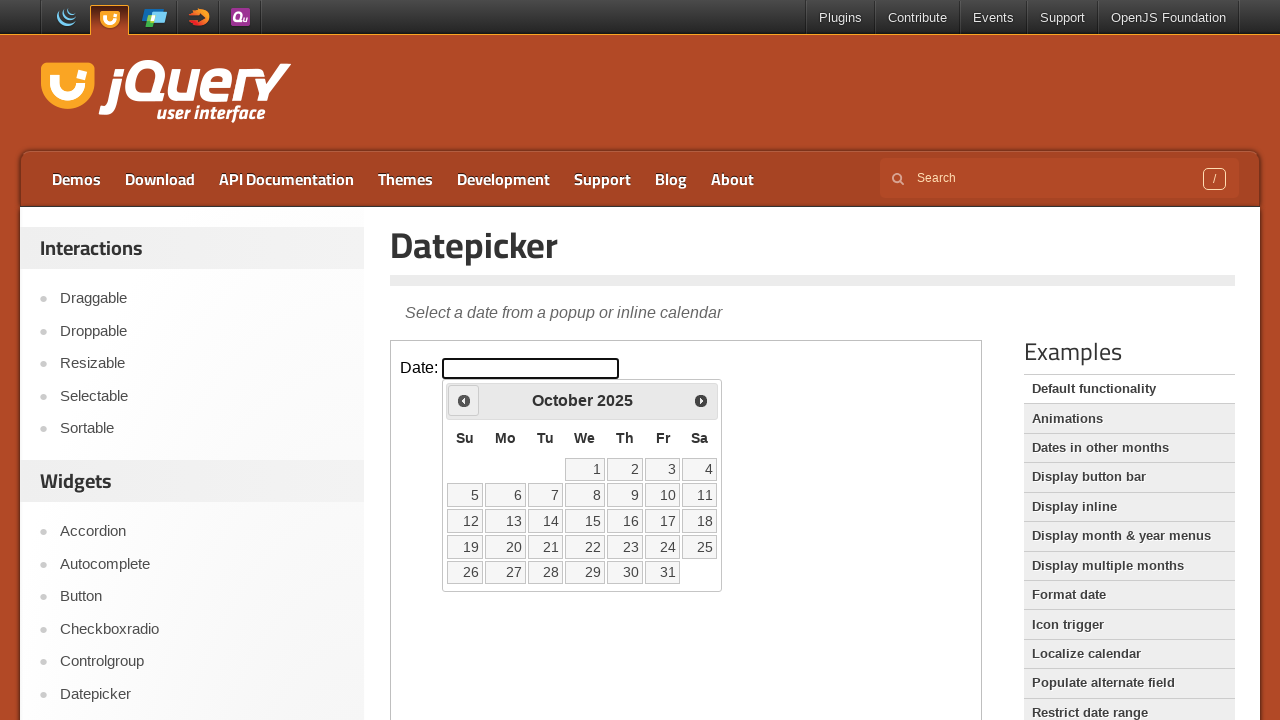

Clicked previous button to navigate to earlier year at (464, 400) on iframe >> nth=0 >> internal:control=enter-frame >> span:has-text('Prev')
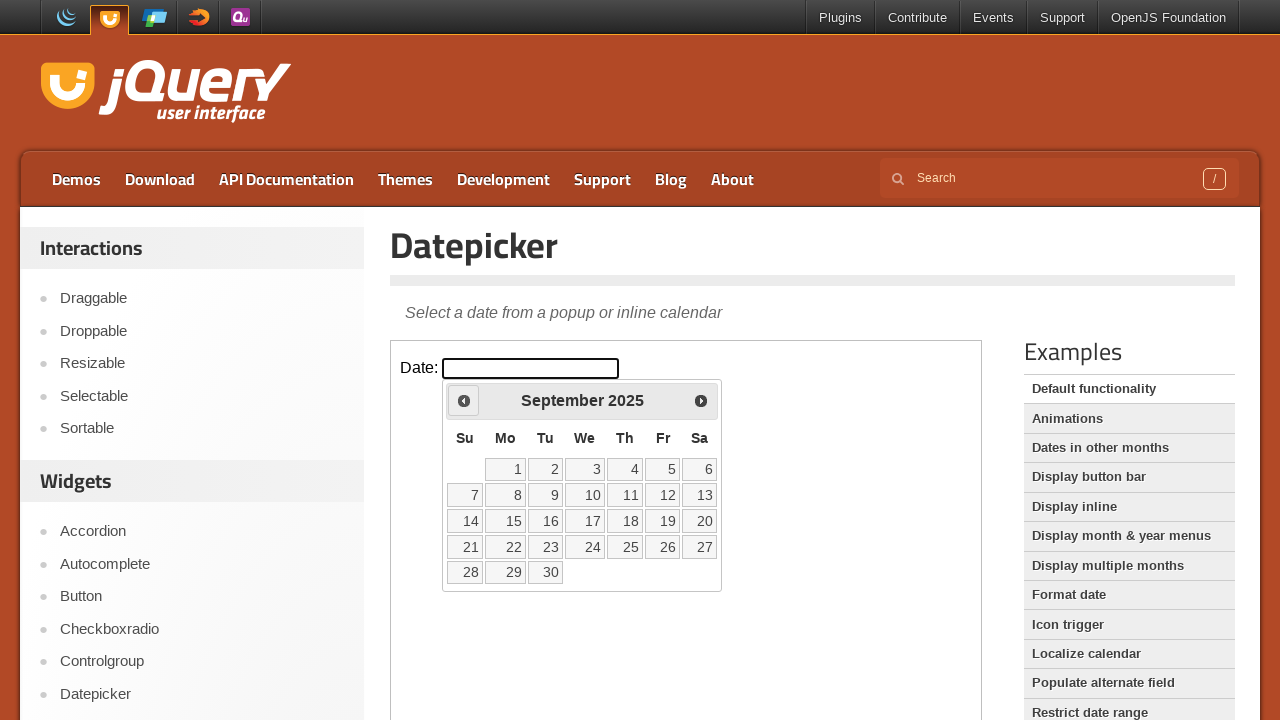

Updated current year: 2025
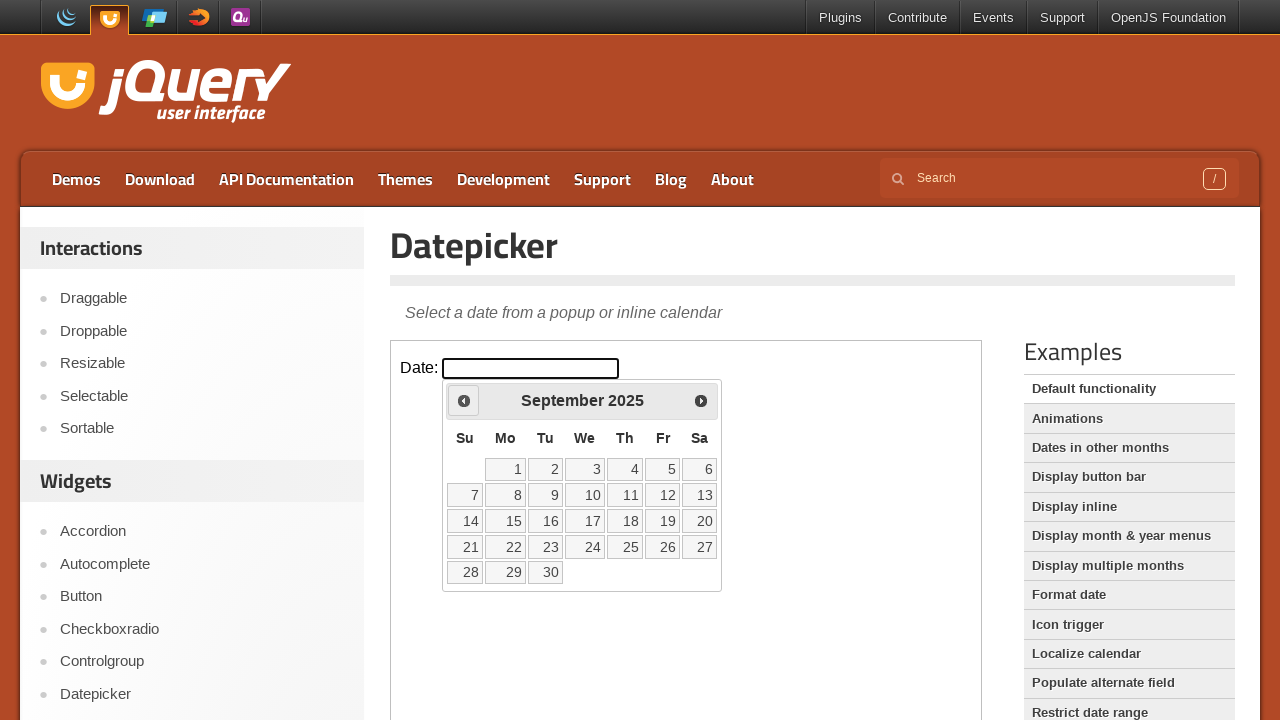

Clicked previous button to navigate to earlier year at (464, 400) on iframe >> nth=0 >> internal:control=enter-frame >> span:has-text('Prev')
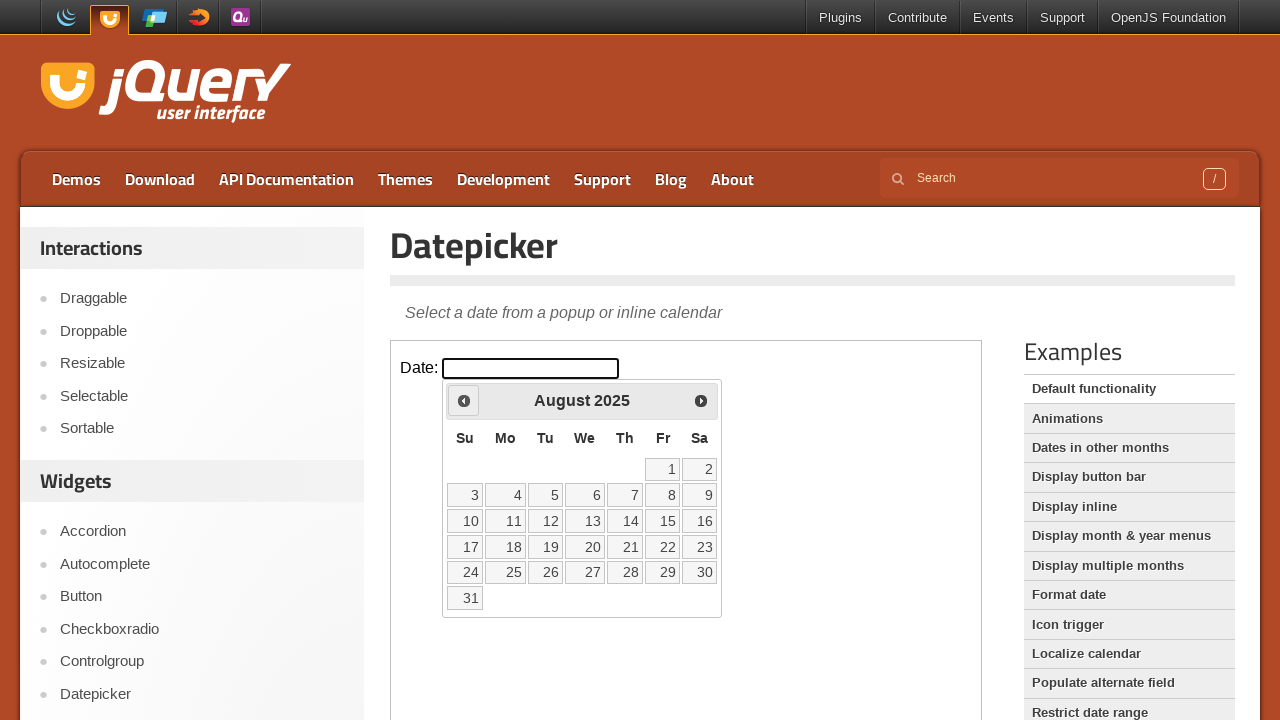

Updated current year: 2025
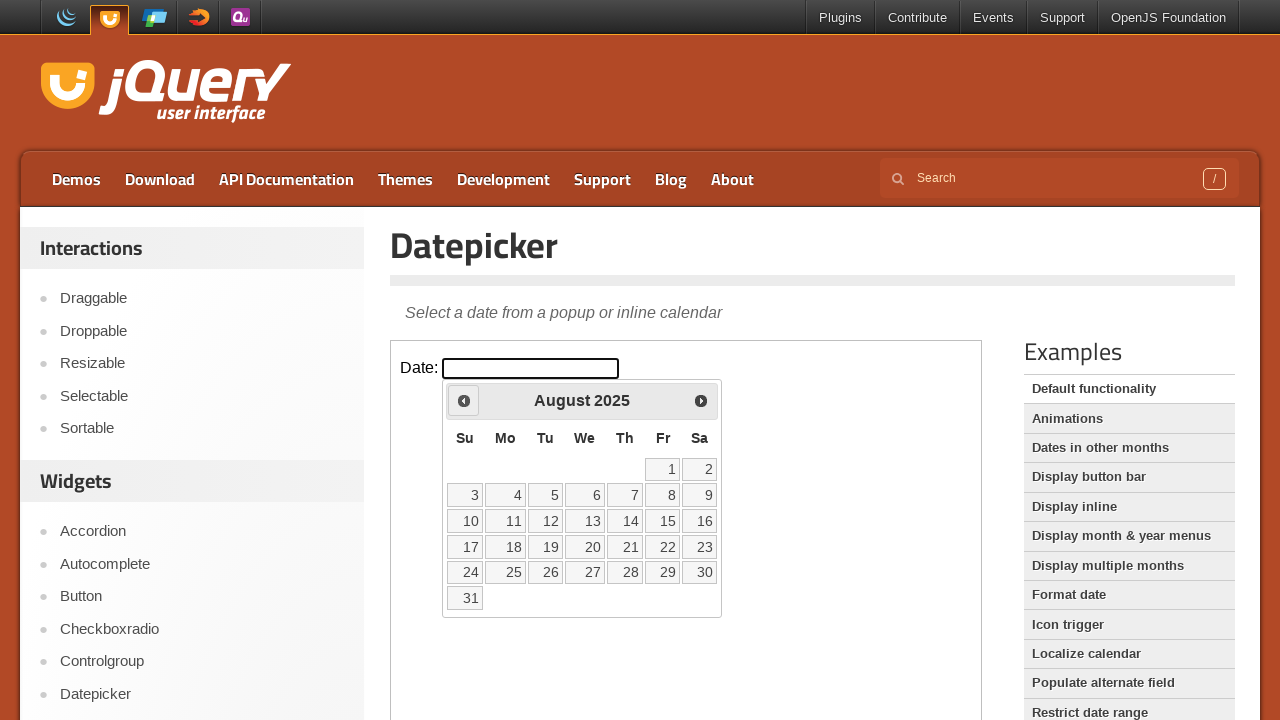

Clicked previous button to navigate to earlier year at (464, 400) on iframe >> nth=0 >> internal:control=enter-frame >> span:has-text('Prev')
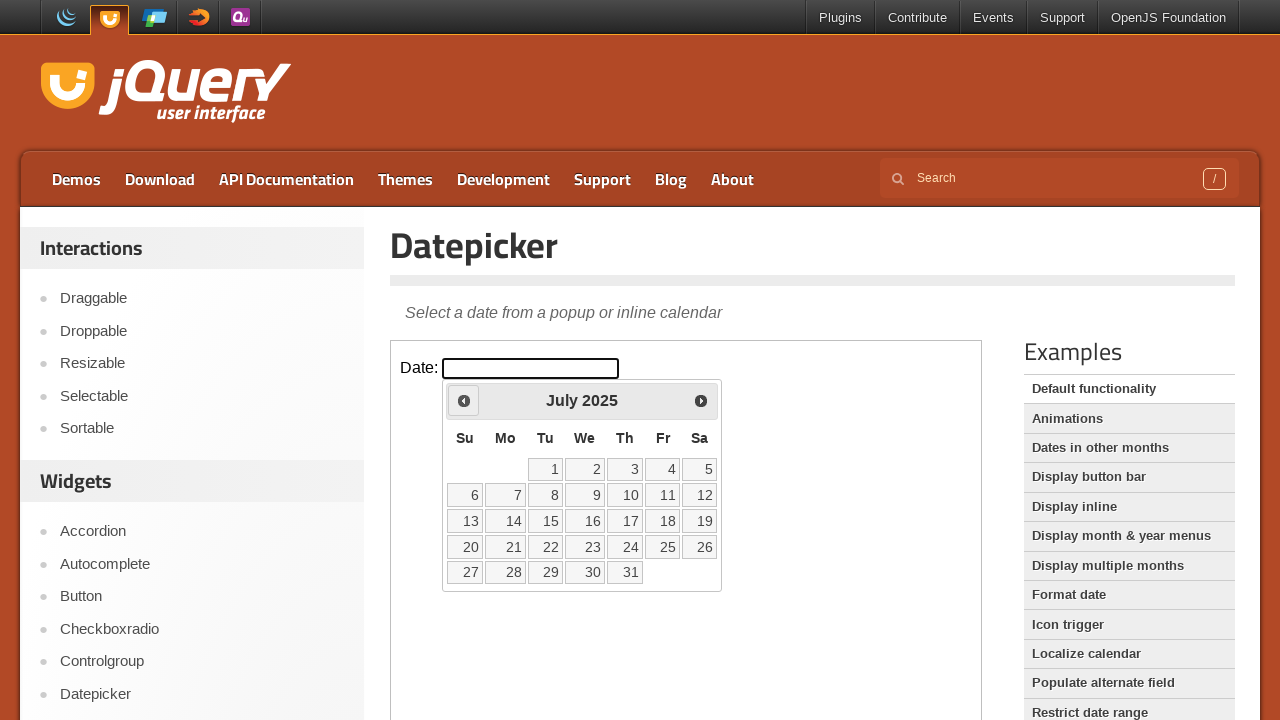

Updated current year: 2025
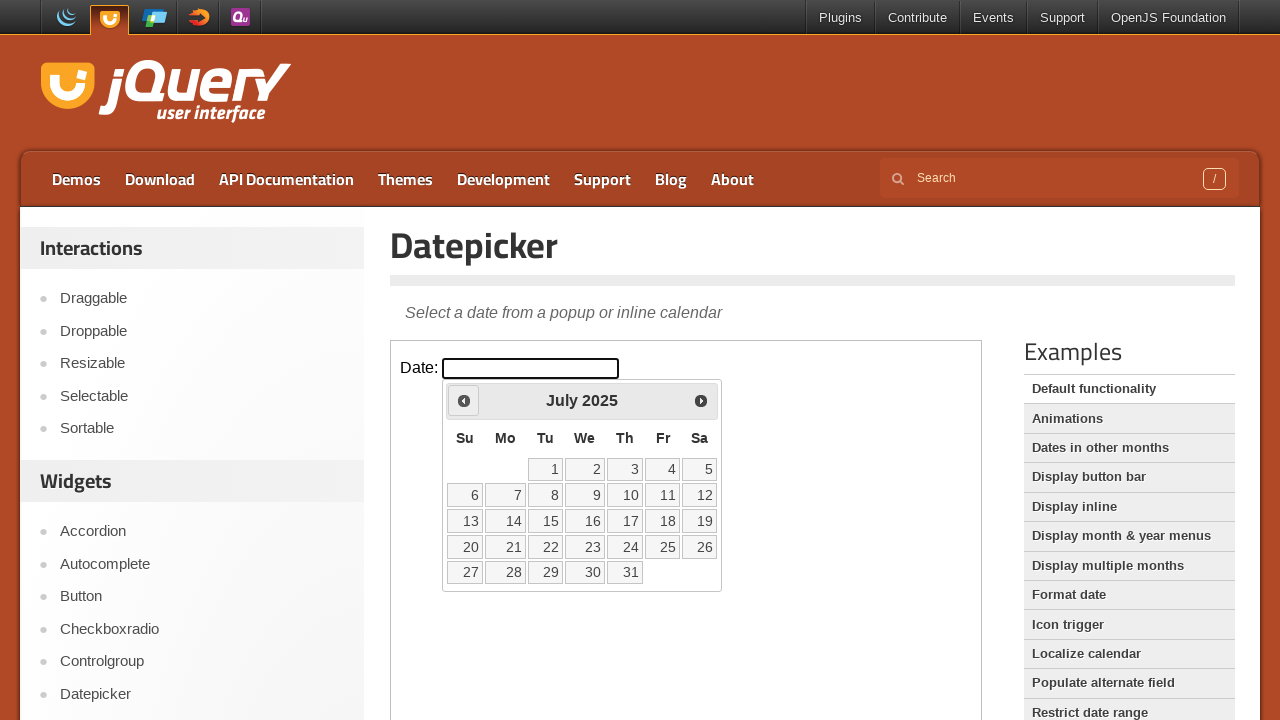

Clicked previous button to navigate to earlier year at (464, 400) on iframe >> nth=0 >> internal:control=enter-frame >> span:has-text('Prev')
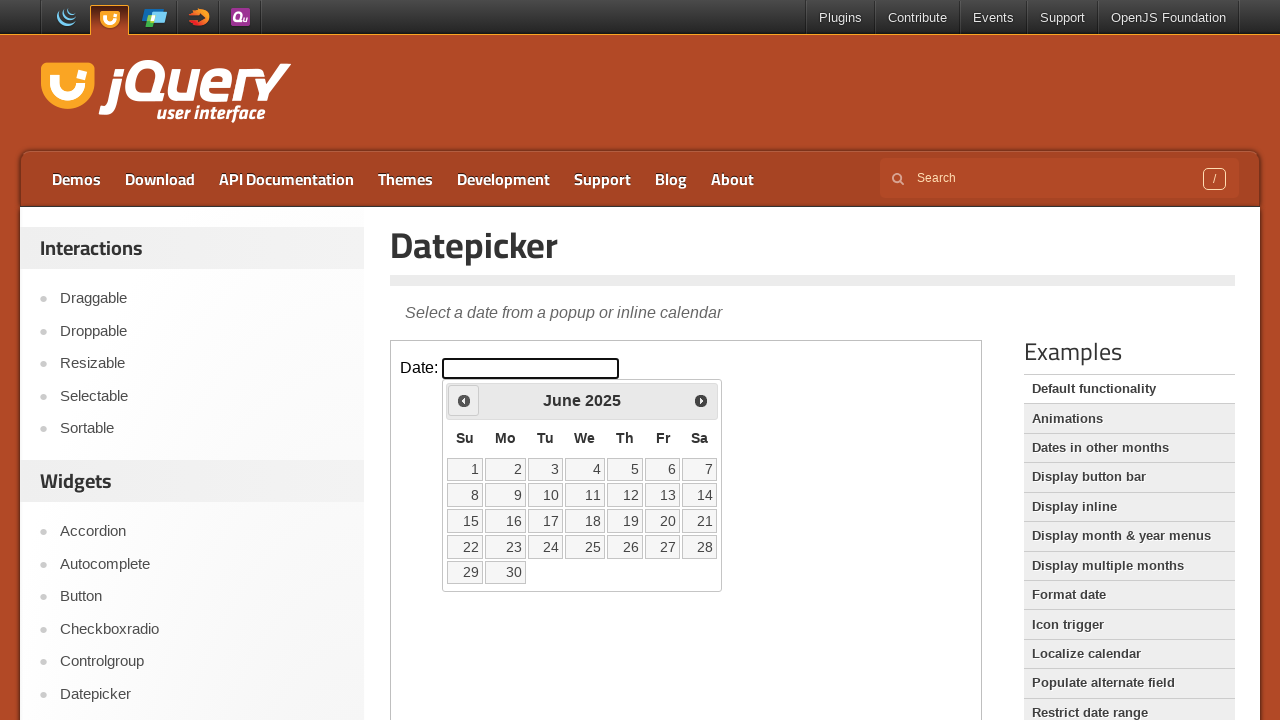

Updated current year: 2025
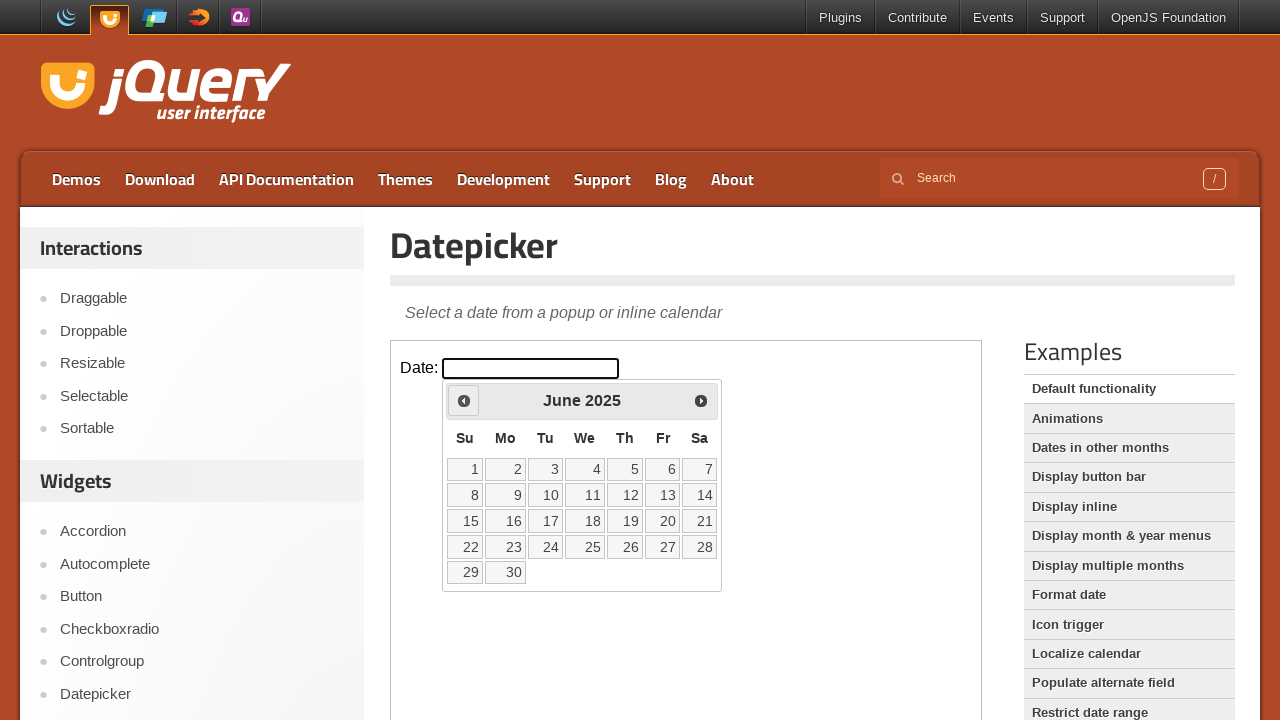

Clicked previous button to navigate to earlier year at (464, 400) on iframe >> nth=0 >> internal:control=enter-frame >> span:has-text('Prev')
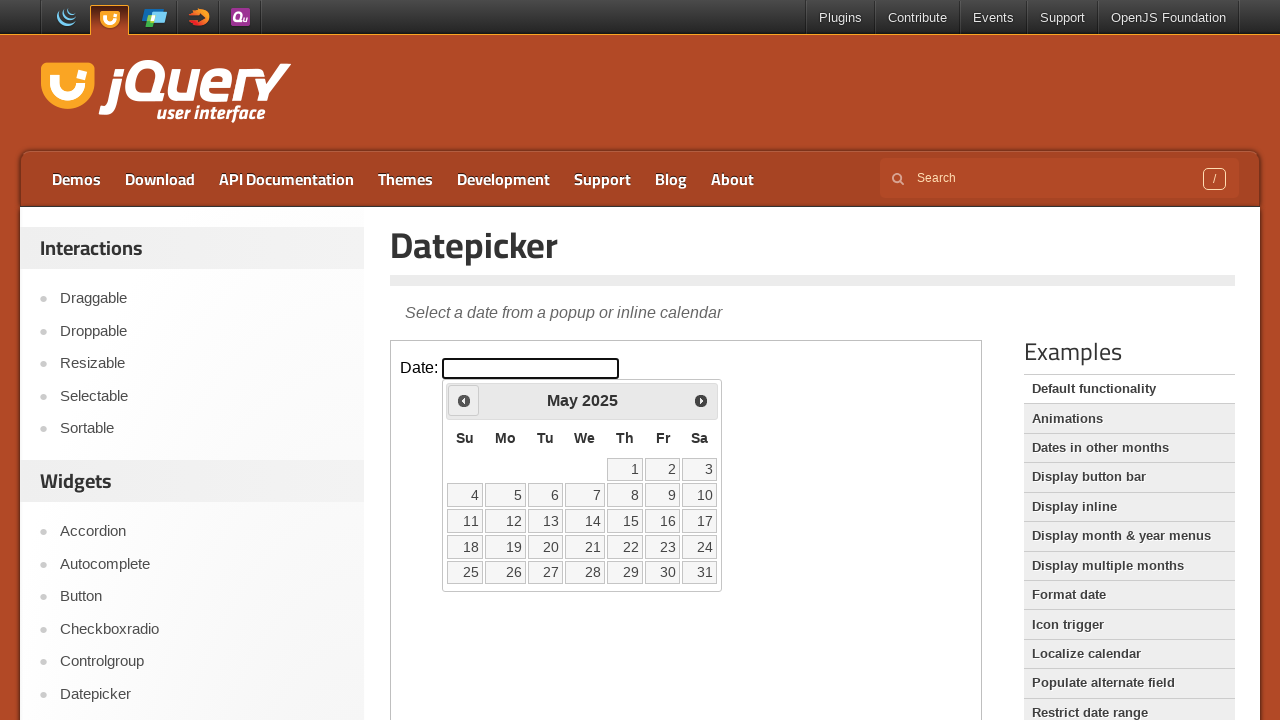

Updated current year: 2025
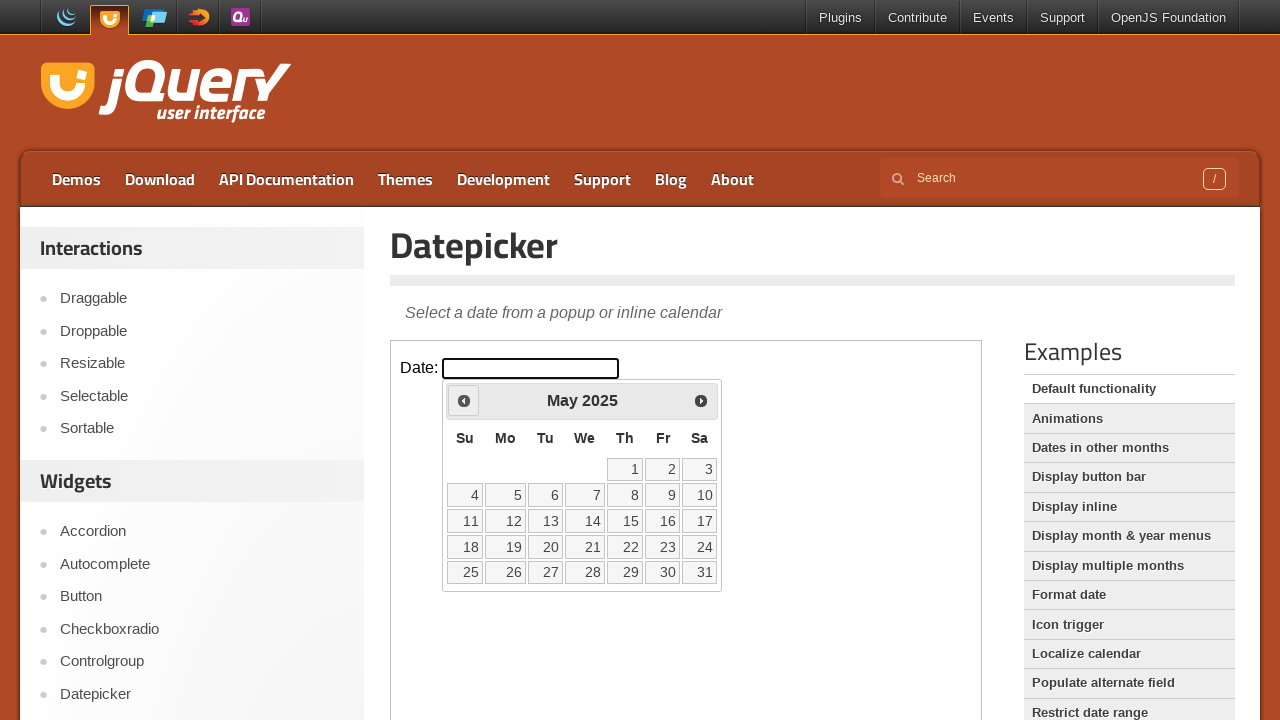

Clicked previous button to navigate to earlier year at (464, 400) on iframe >> nth=0 >> internal:control=enter-frame >> span:has-text('Prev')
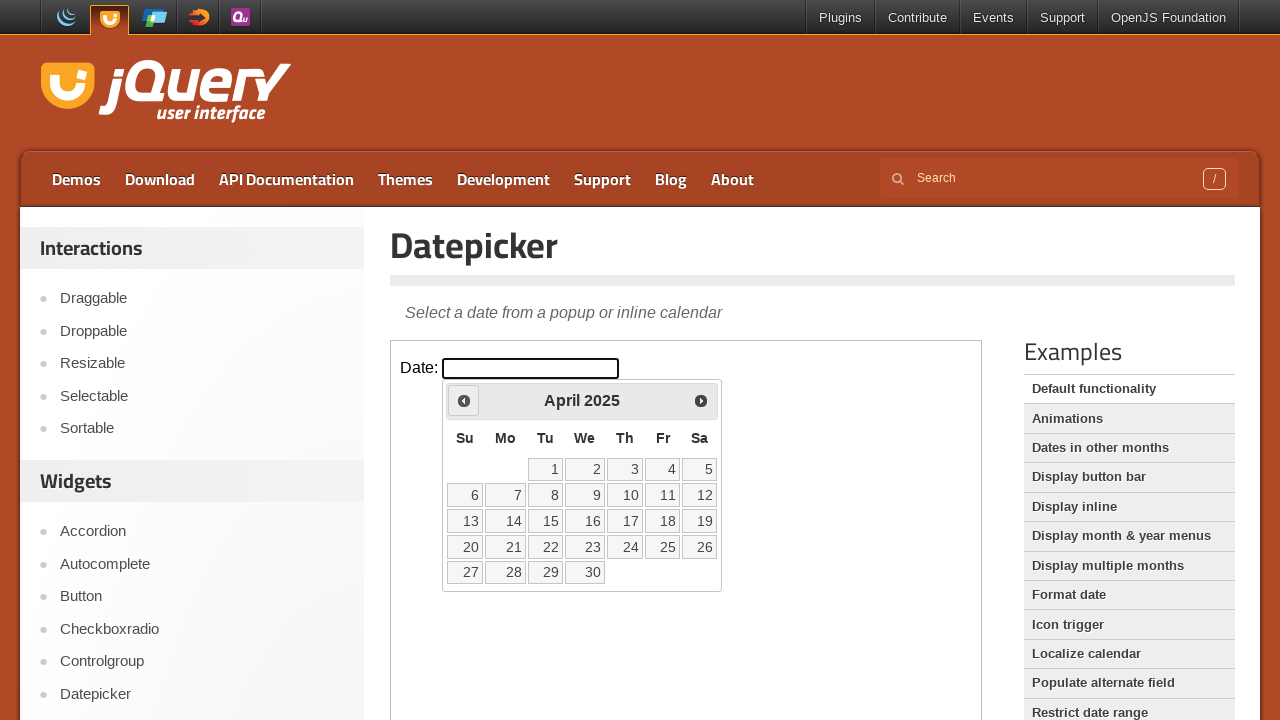

Updated current year: 2025
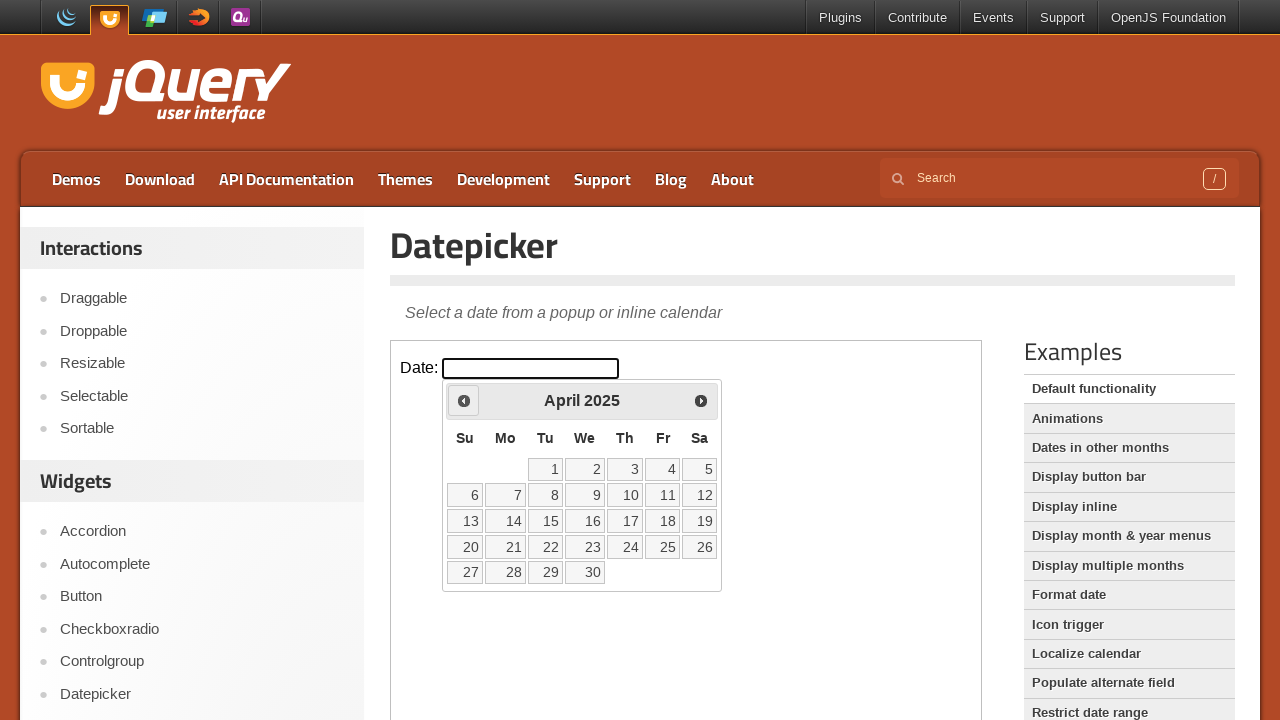

Clicked previous button to navigate to earlier year at (464, 400) on iframe >> nth=0 >> internal:control=enter-frame >> span:has-text('Prev')
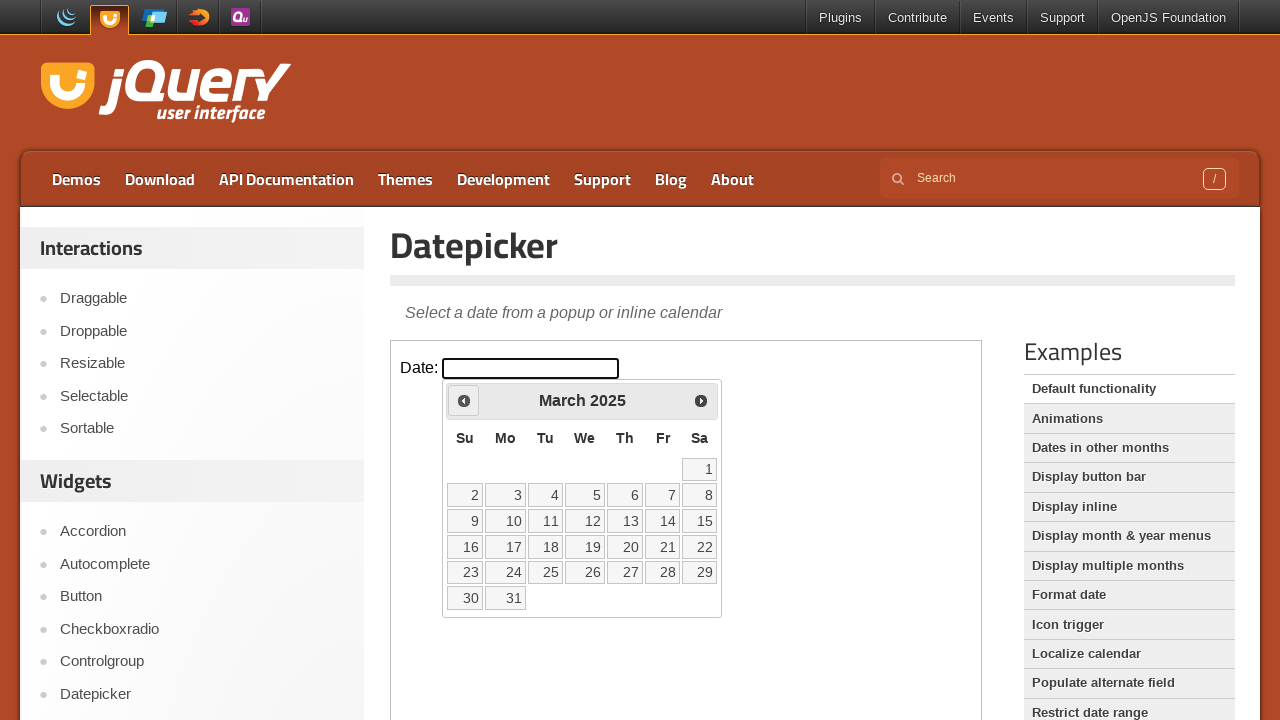

Updated current year: 2025
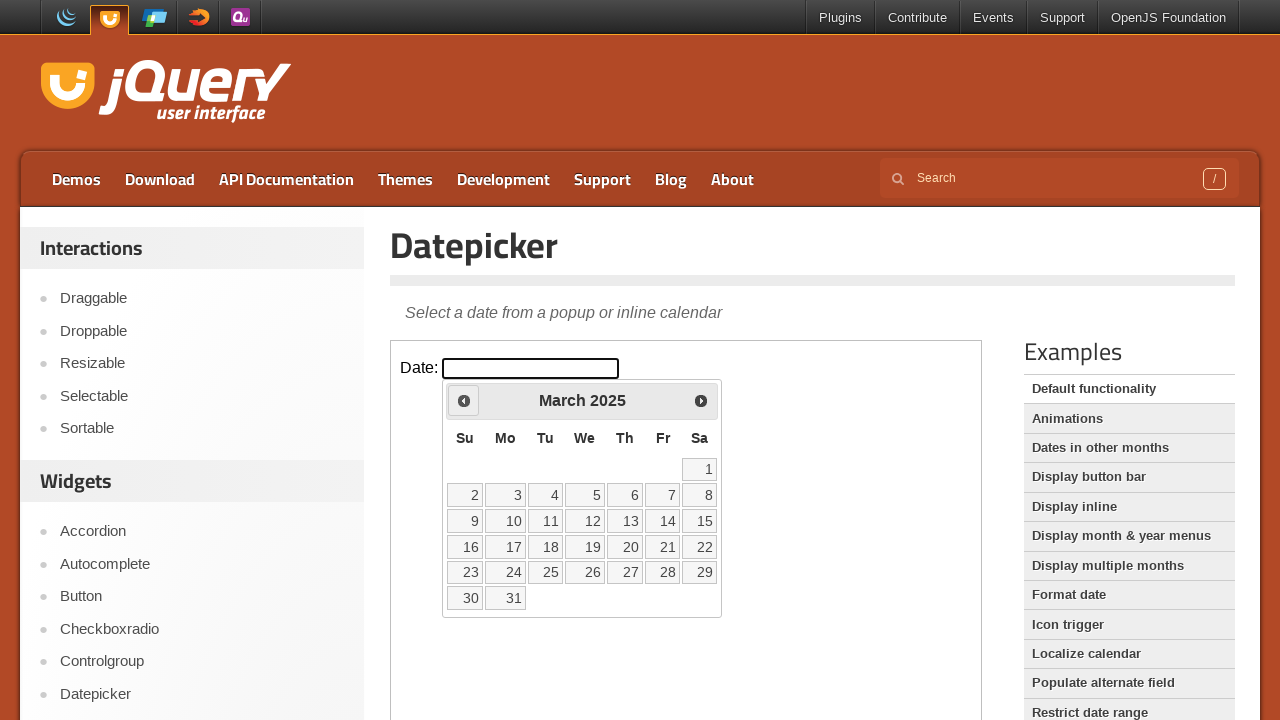

Clicked previous button to navigate to earlier year at (464, 400) on iframe >> nth=0 >> internal:control=enter-frame >> span:has-text('Prev')
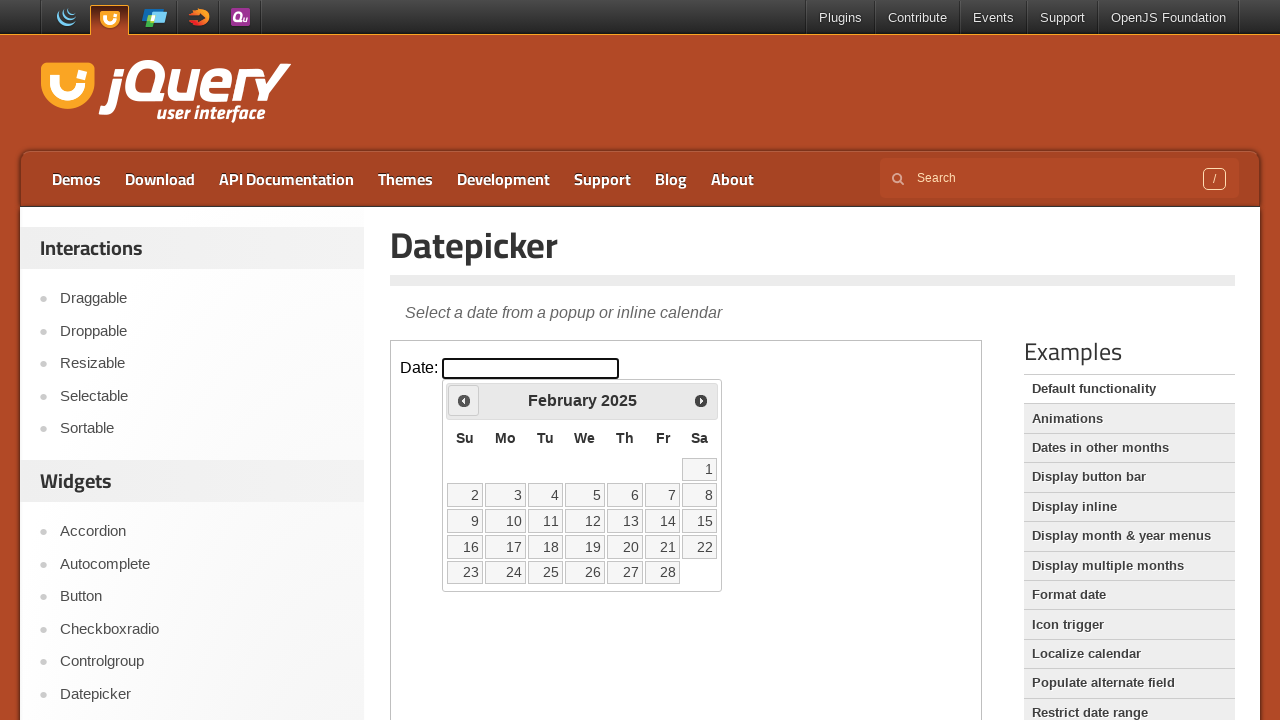

Updated current year: 2025
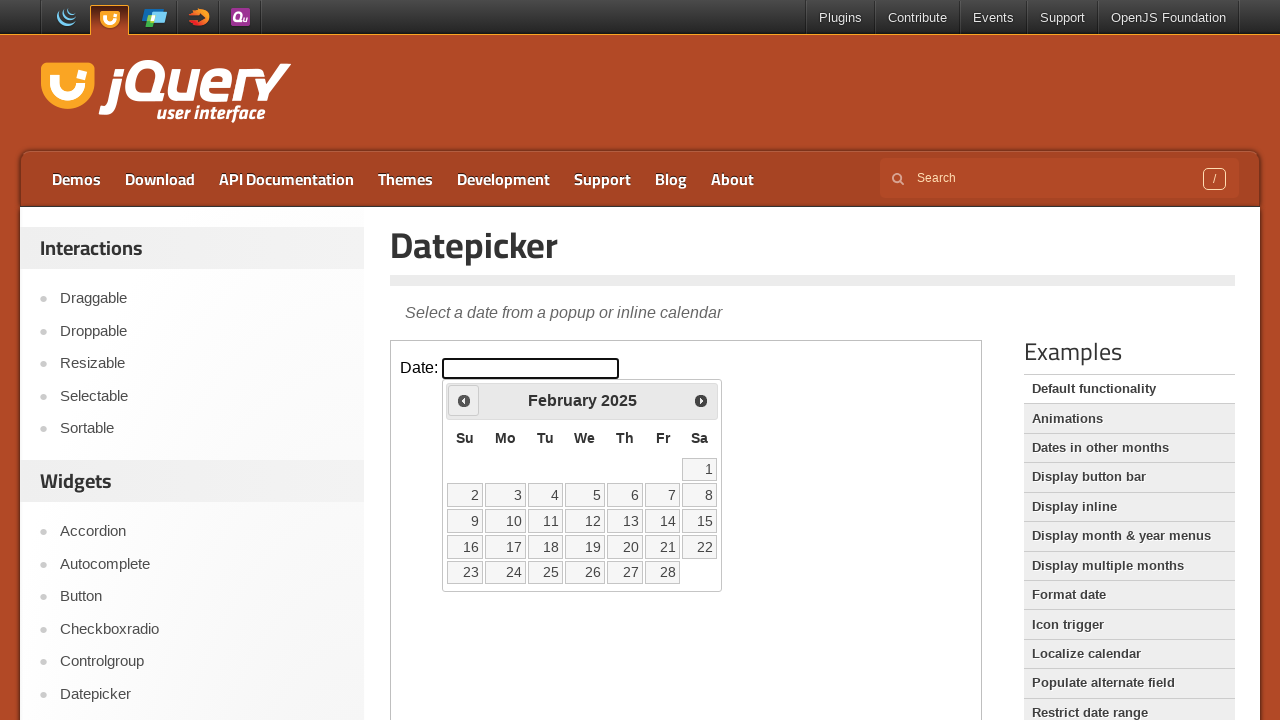

Clicked previous button to navigate to earlier year at (464, 400) on iframe >> nth=0 >> internal:control=enter-frame >> span:has-text('Prev')
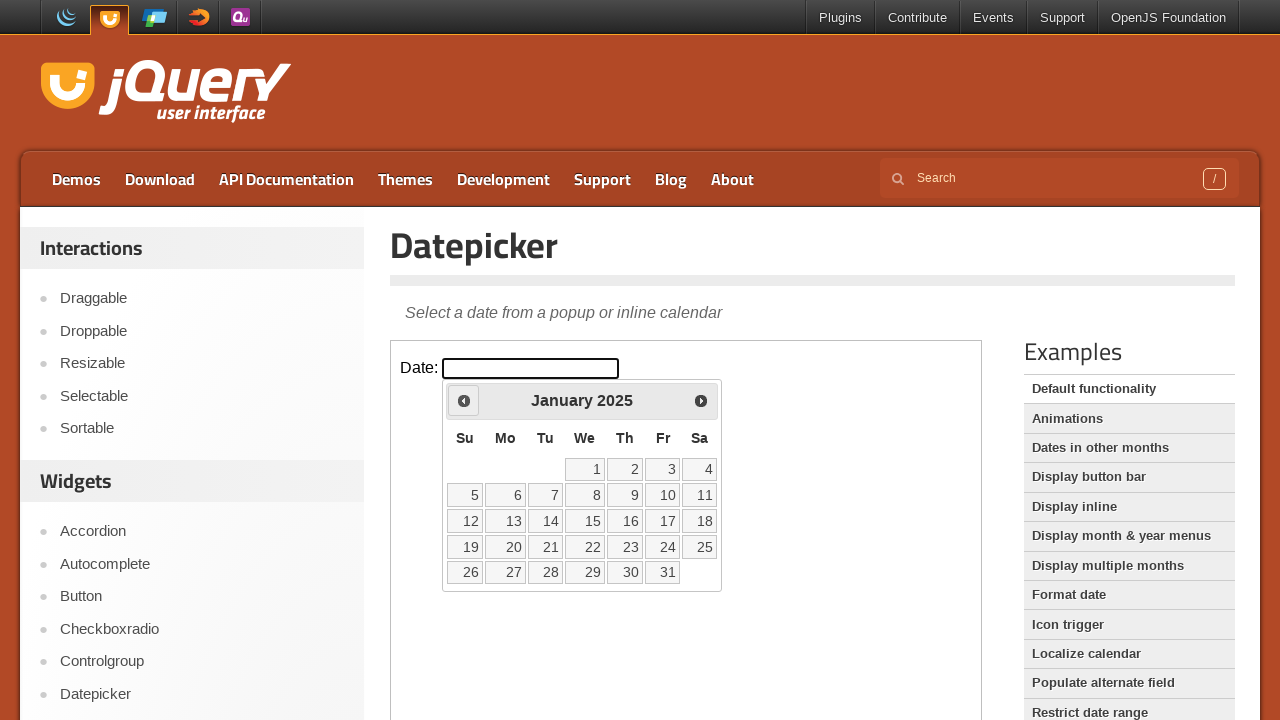

Updated current year: 2025
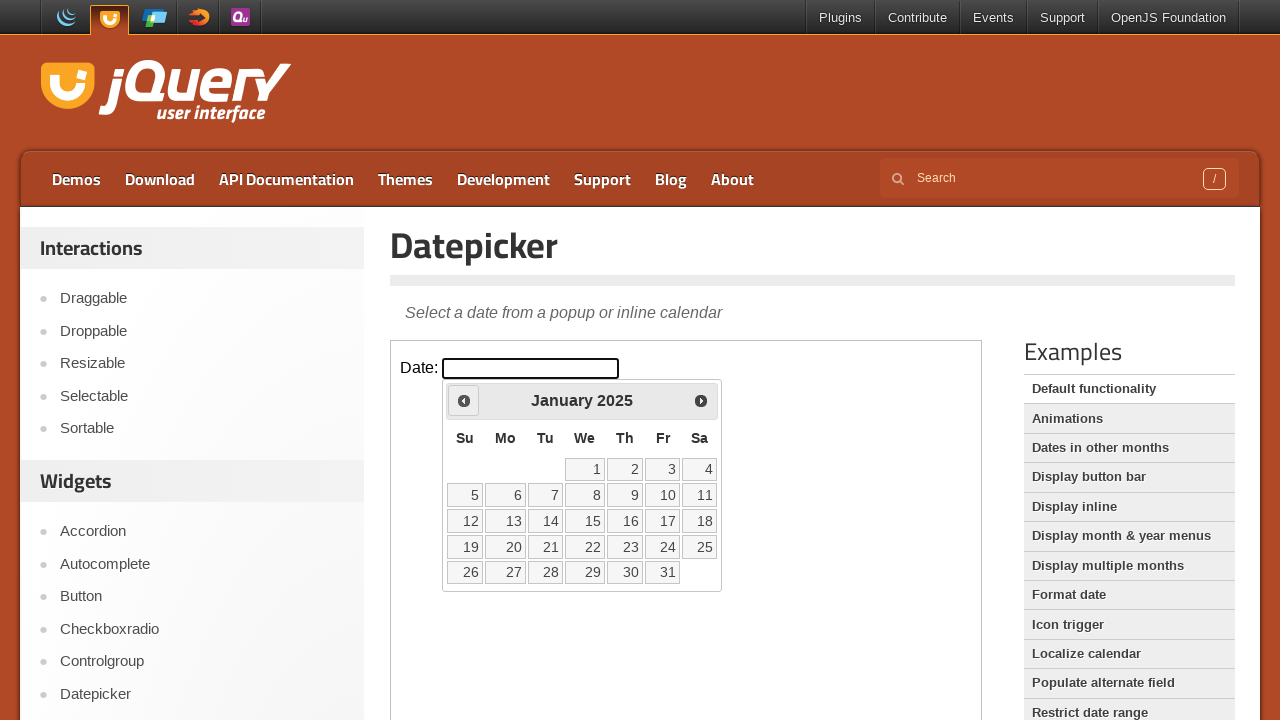

Clicked previous button to navigate to earlier year at (464, 400) on iframe >> nth=0 >> internal:control=enter-frame >> span:has-text('Prev')
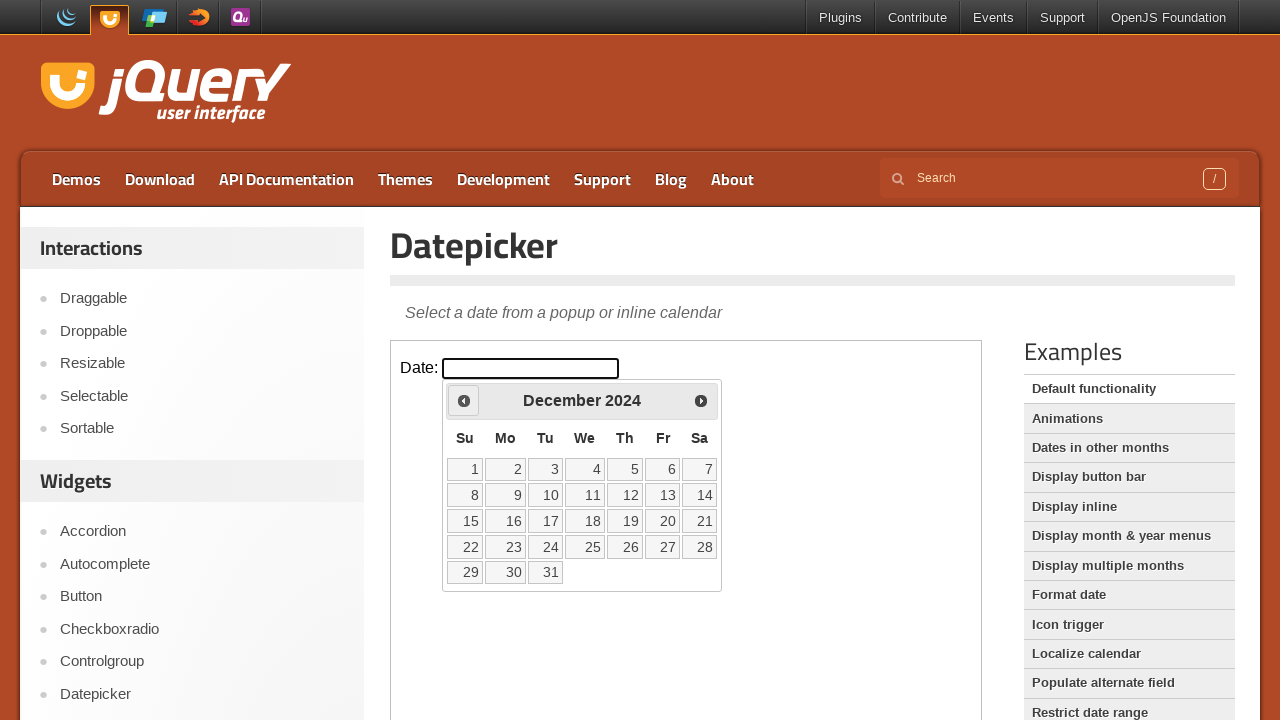

Updated current year: 2024
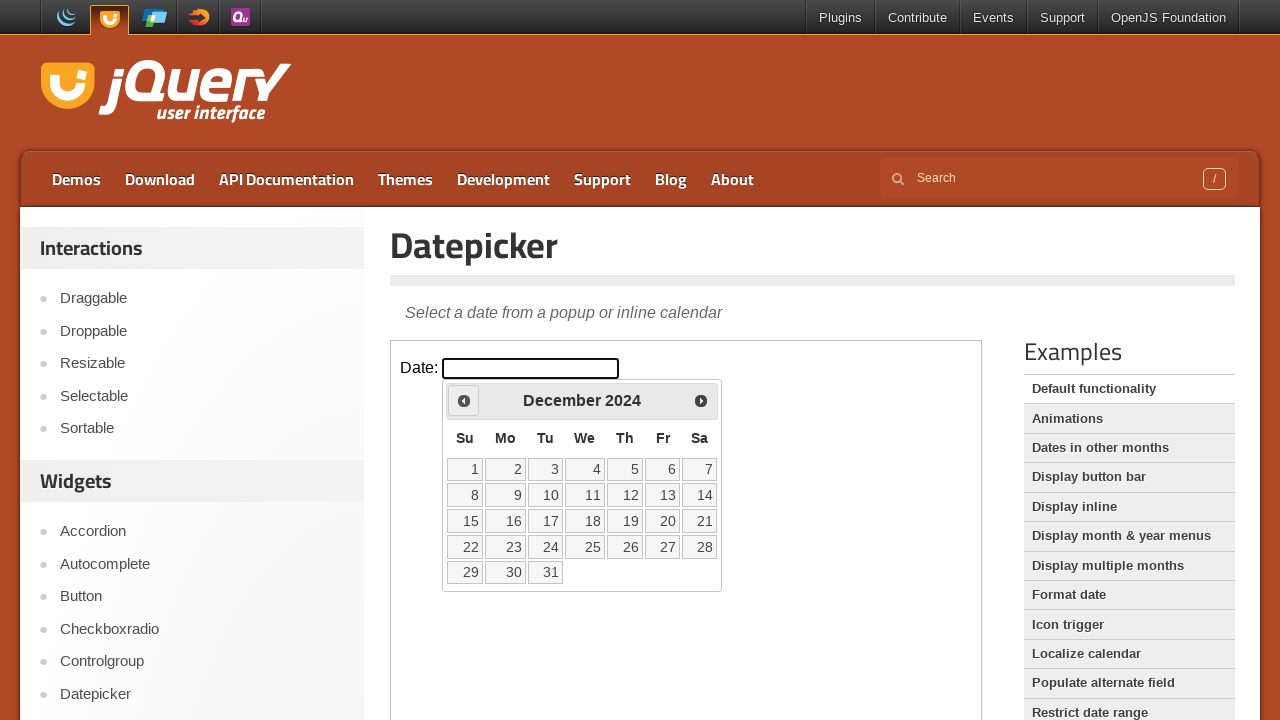

Clicked previous button to navigate to earlier year at (464, 400) on iframe >> nth=0 >> internal:control=enter-frame >> span:has-text('Prev')
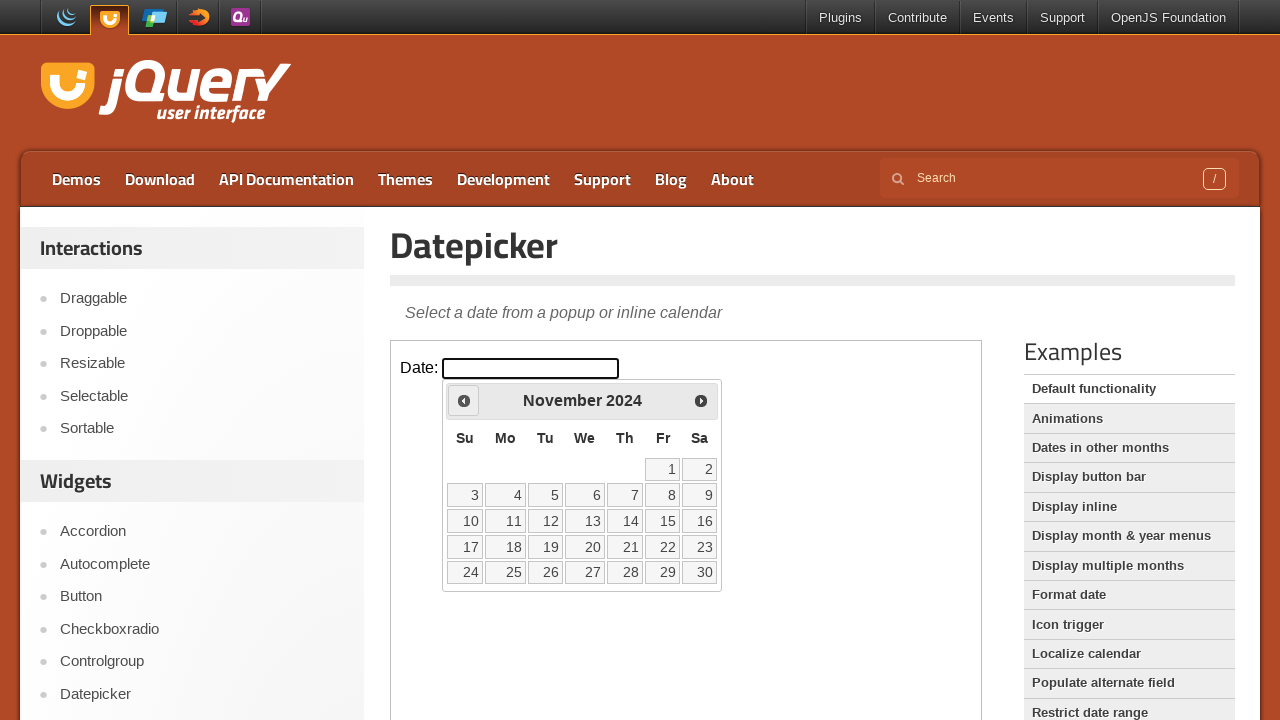

Updated current year: 2024
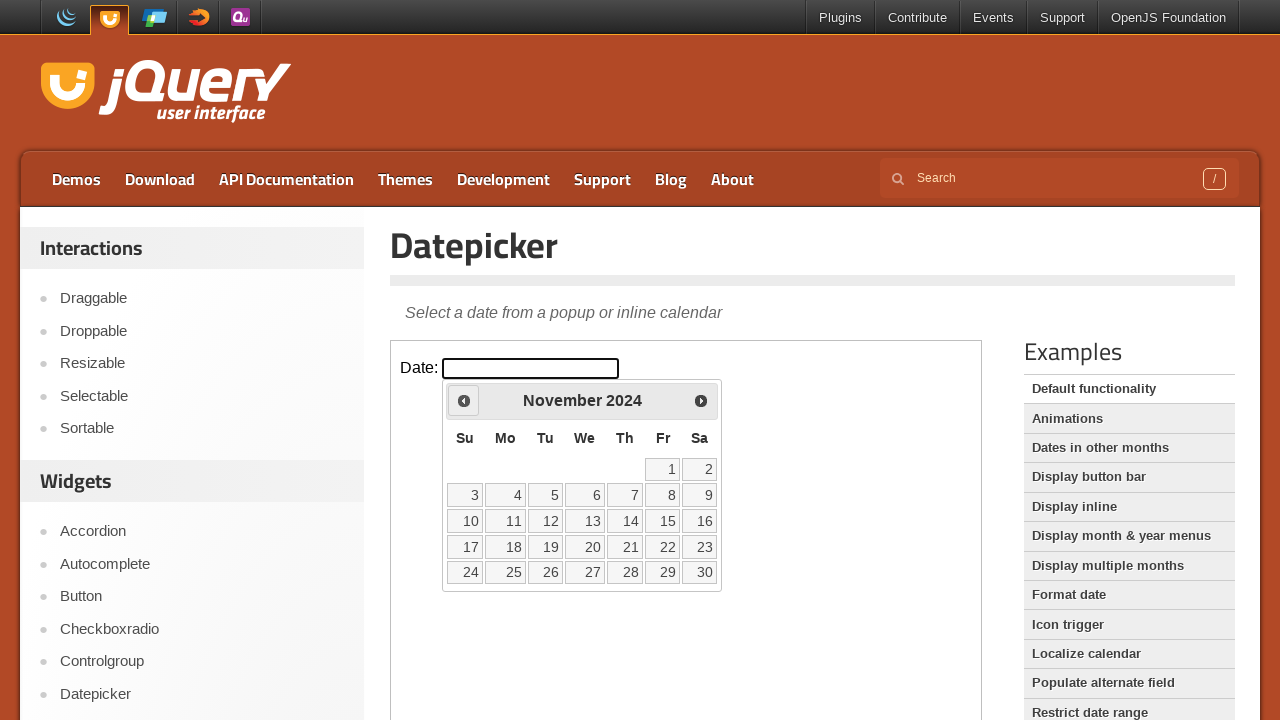

Clicked previous button to navigate to earlier year at (464, 400) on iframe >> nth=0 >> internal:control=enter-frame >> span:has-text('Prev')
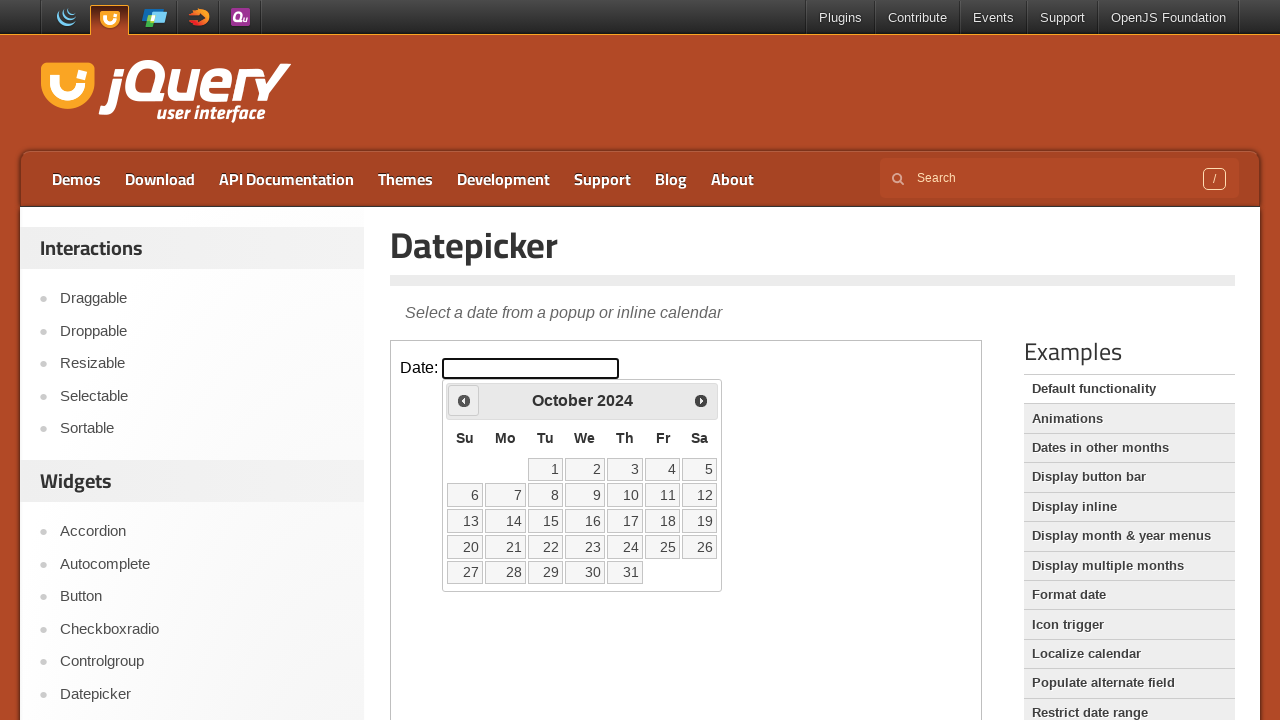

Updated current year: 2024
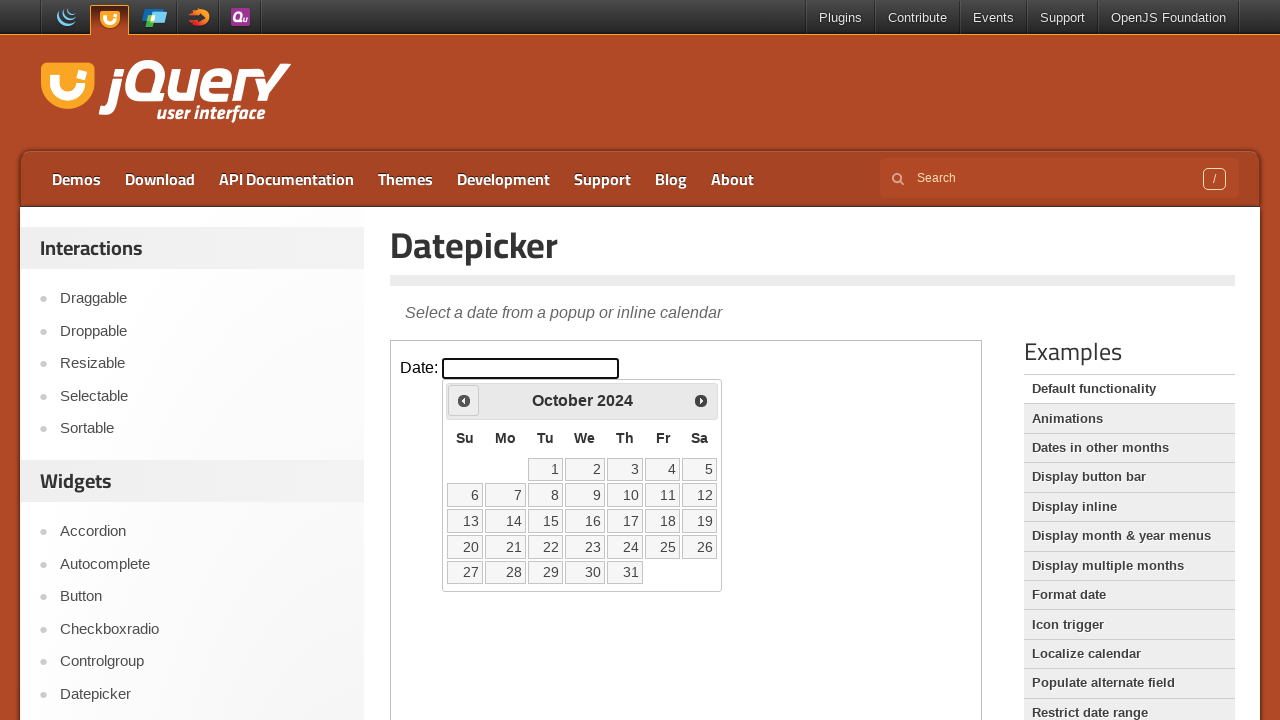

Clicked previous button to navigate to earlier year at (464, 400) on iframe >> nth=0 >> internal:control=enter-frame >> span:has-text('Prev')
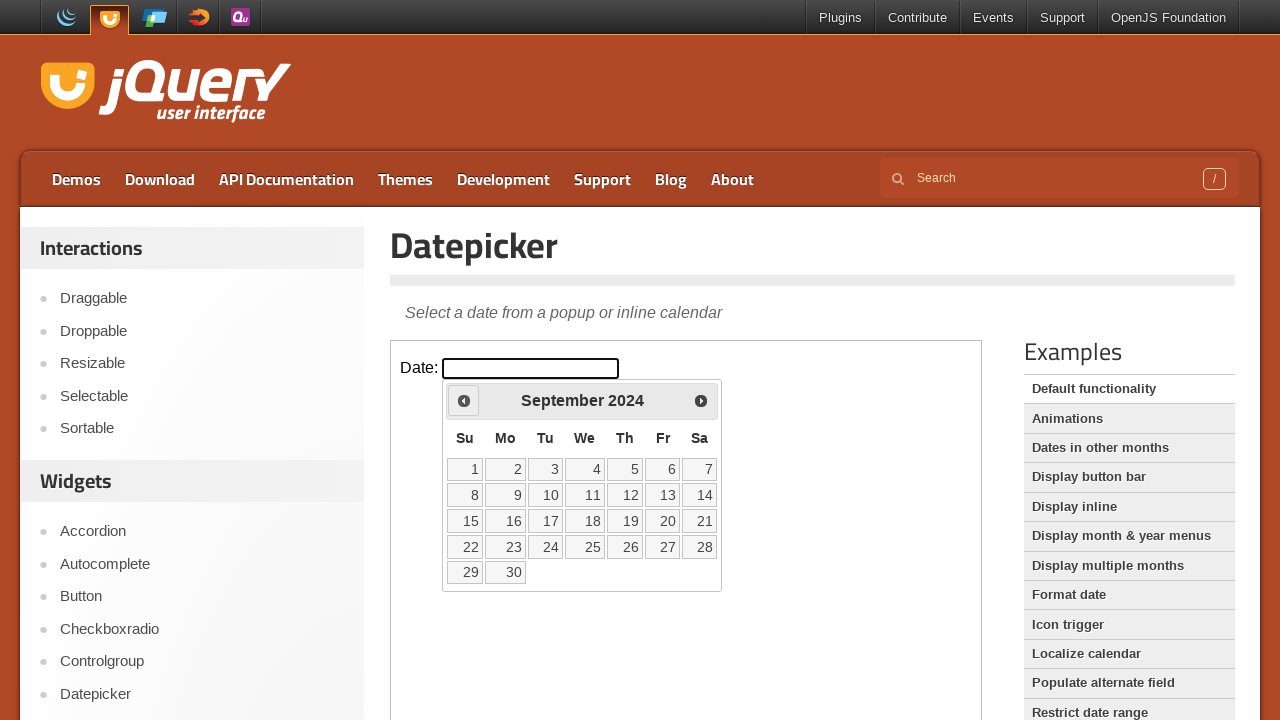

Updated current year: 2024
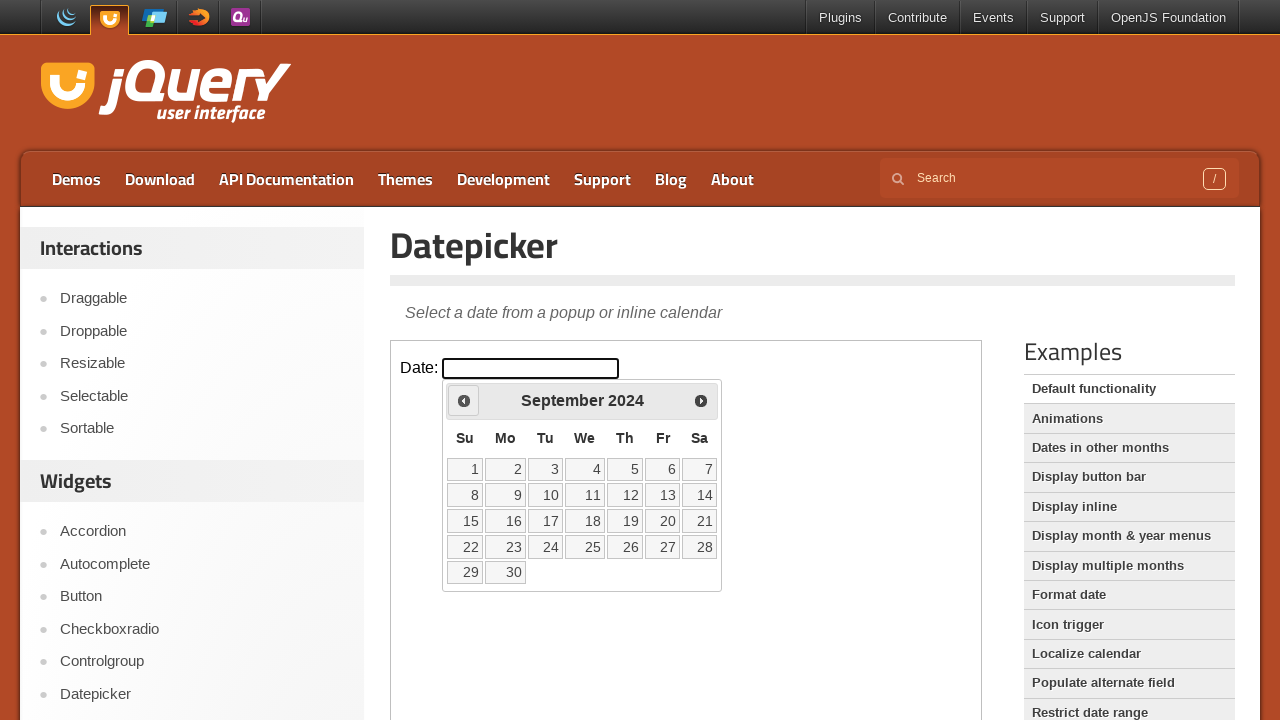

Clicked previous button to navigate to earlier year at (464, 400) on iframe >> nth=0 >> internal:control=enter-frame >> span:has-text('Prev')
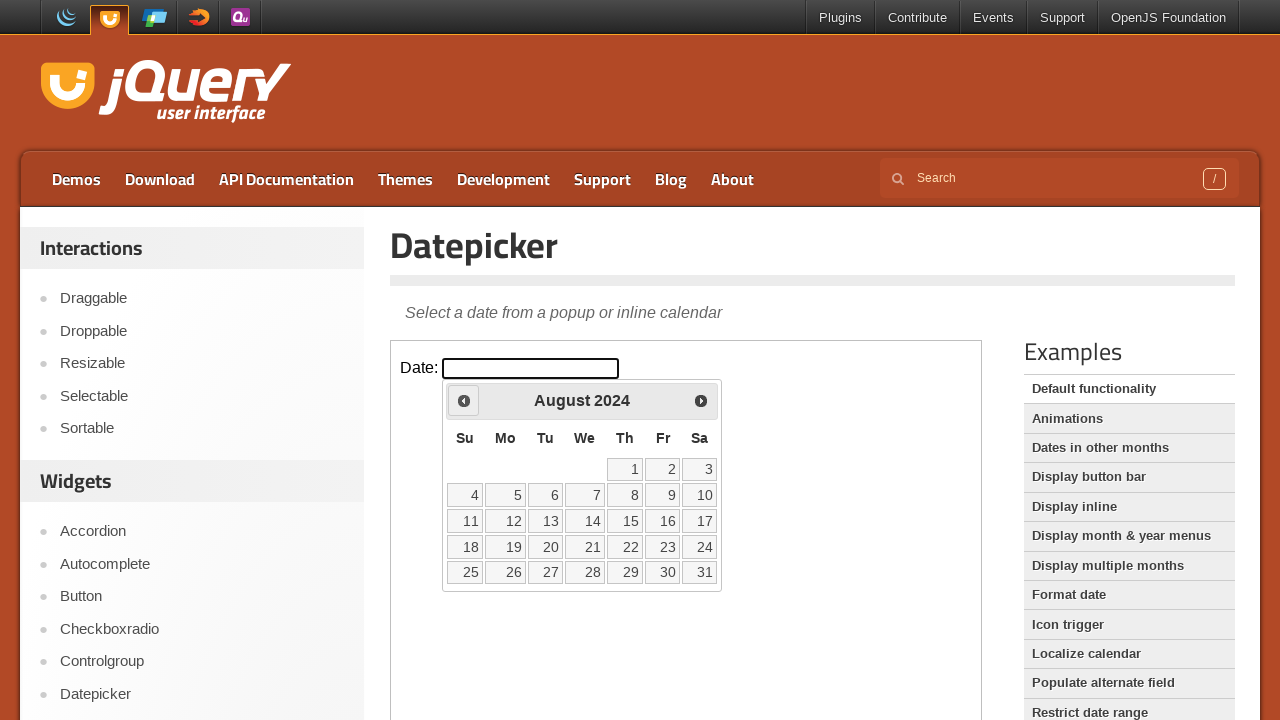

Updated current year: 2024
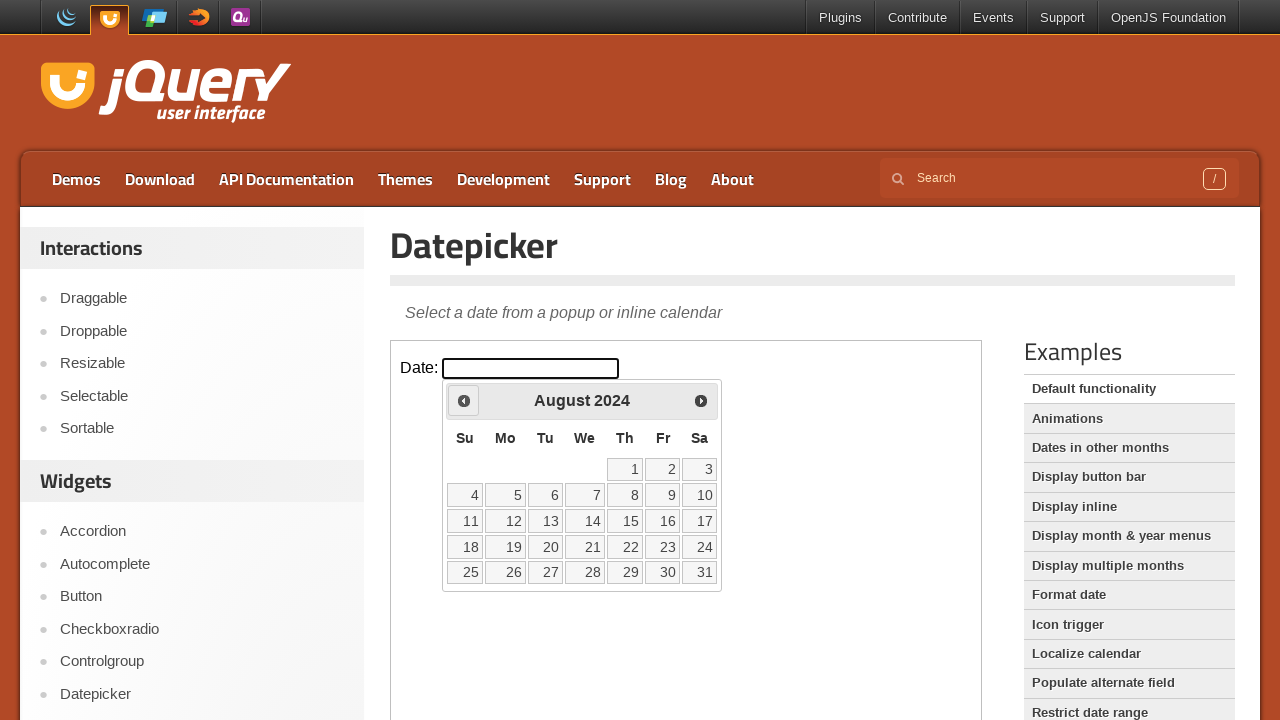

Clicked previous button to navigate to earlier year at (464, 400) on iframe >> nth=0 >> internal:control=enter-frame >> span:has-text('Prev')
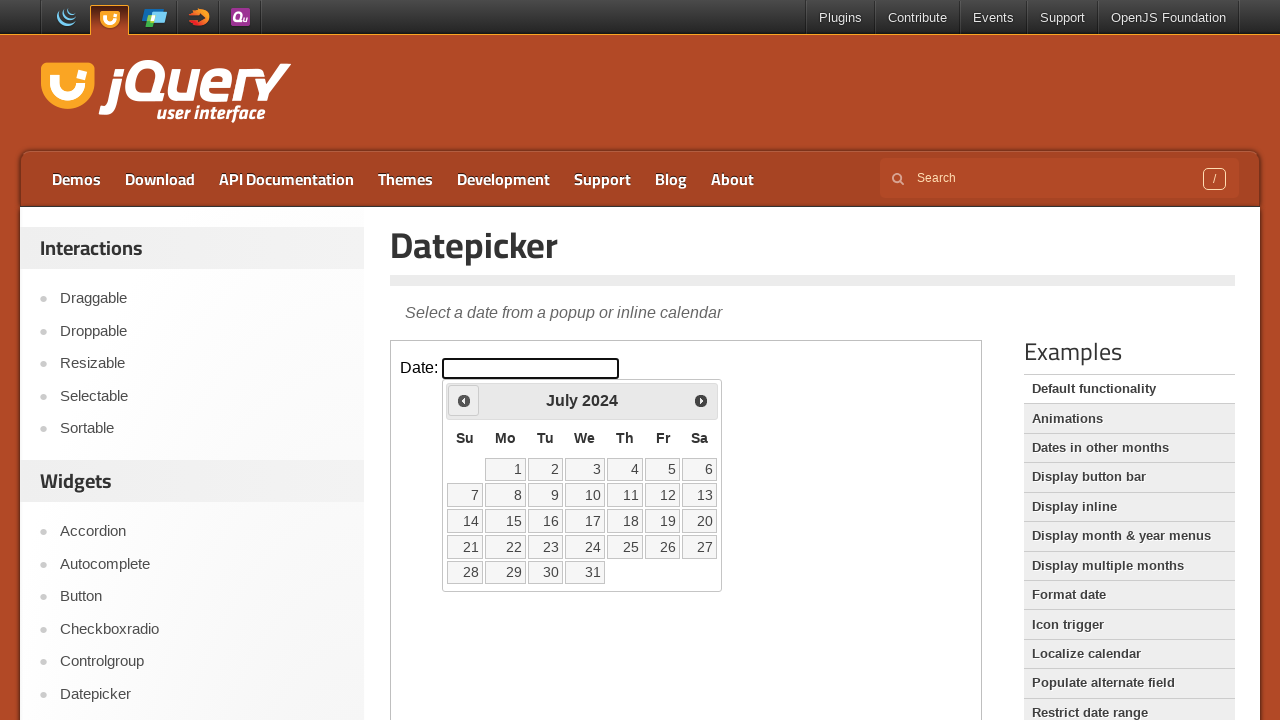

Updated current year: 2024
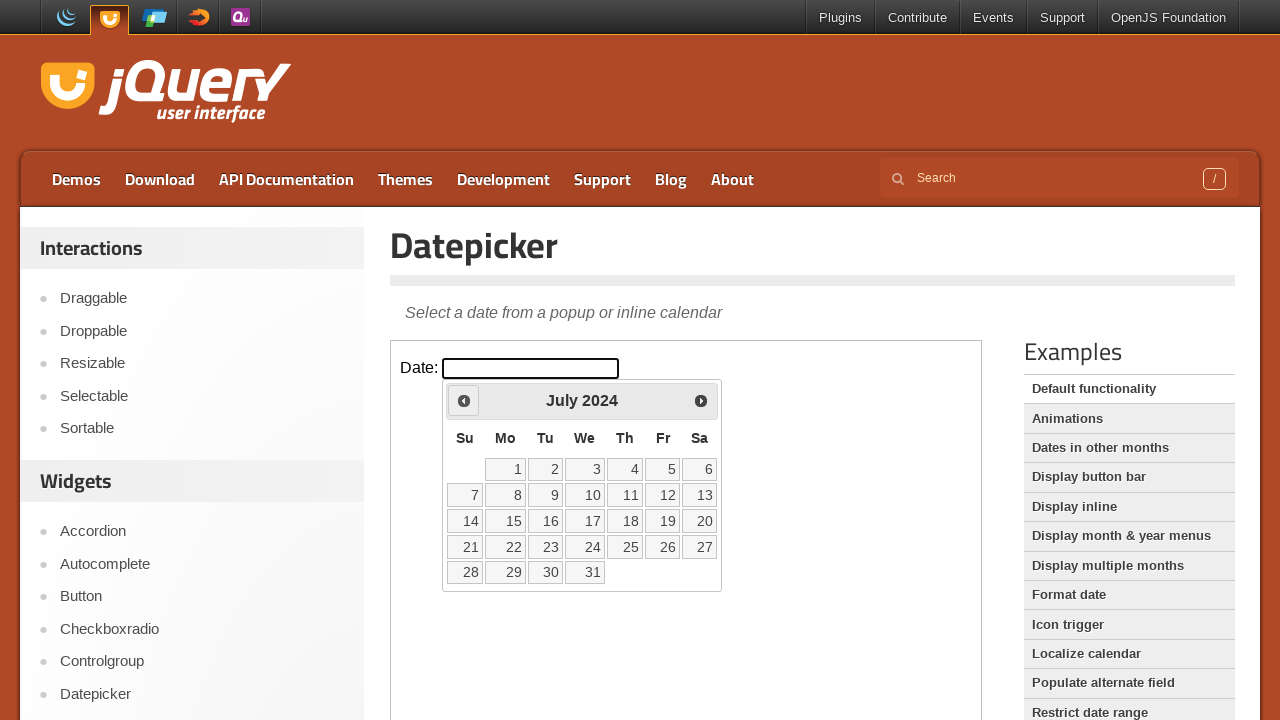

Clicked previous button to navigate to earlier year at (464, 400) on iframe >> nth=0 >> internal:control=enter-frame >> span:has-text('Prev')
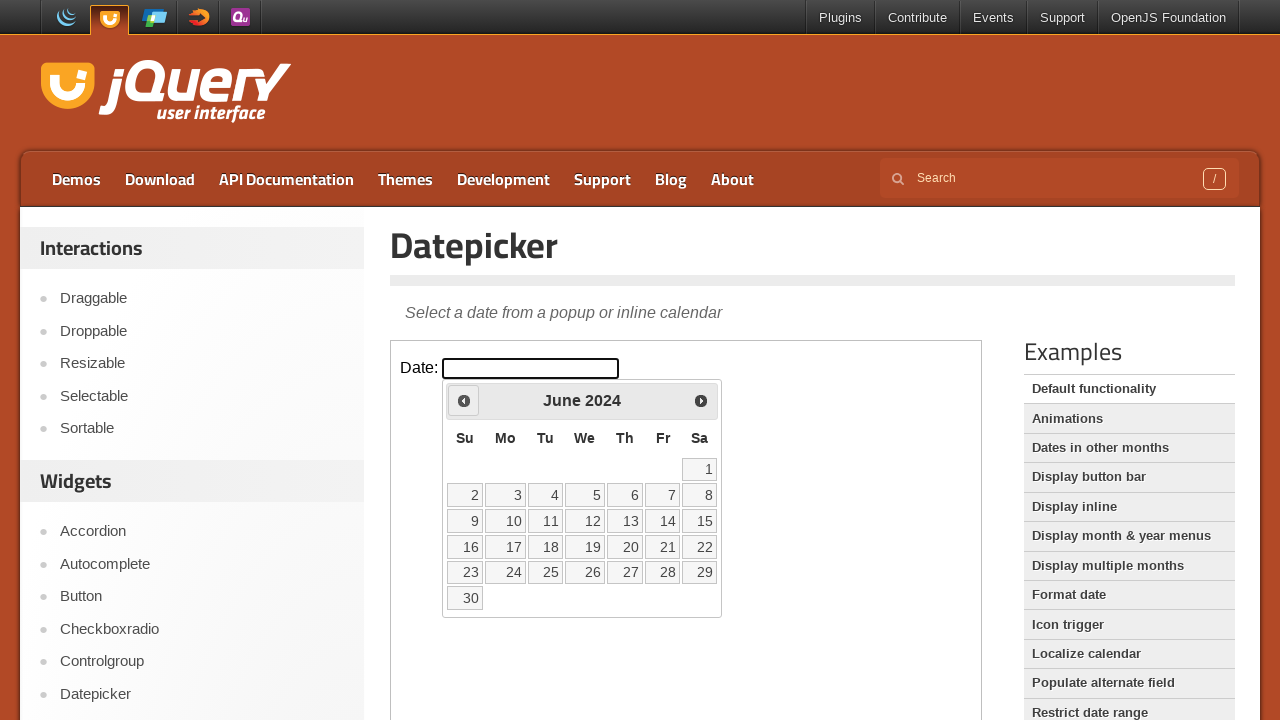

Updated current year: 2024
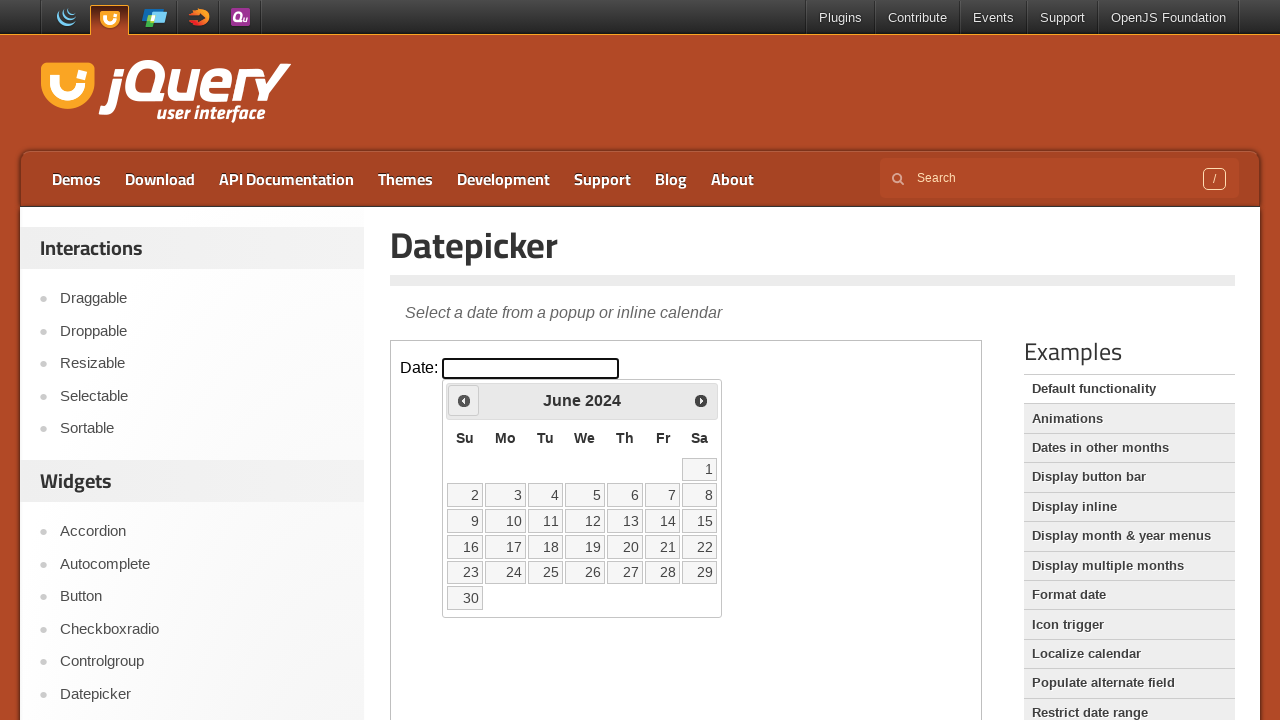

Clicked previous button to navigate to earlier year at (464, 400) on iframe >> nth=0 >> internal:control=enter-frame >> span:has-text('Prev')
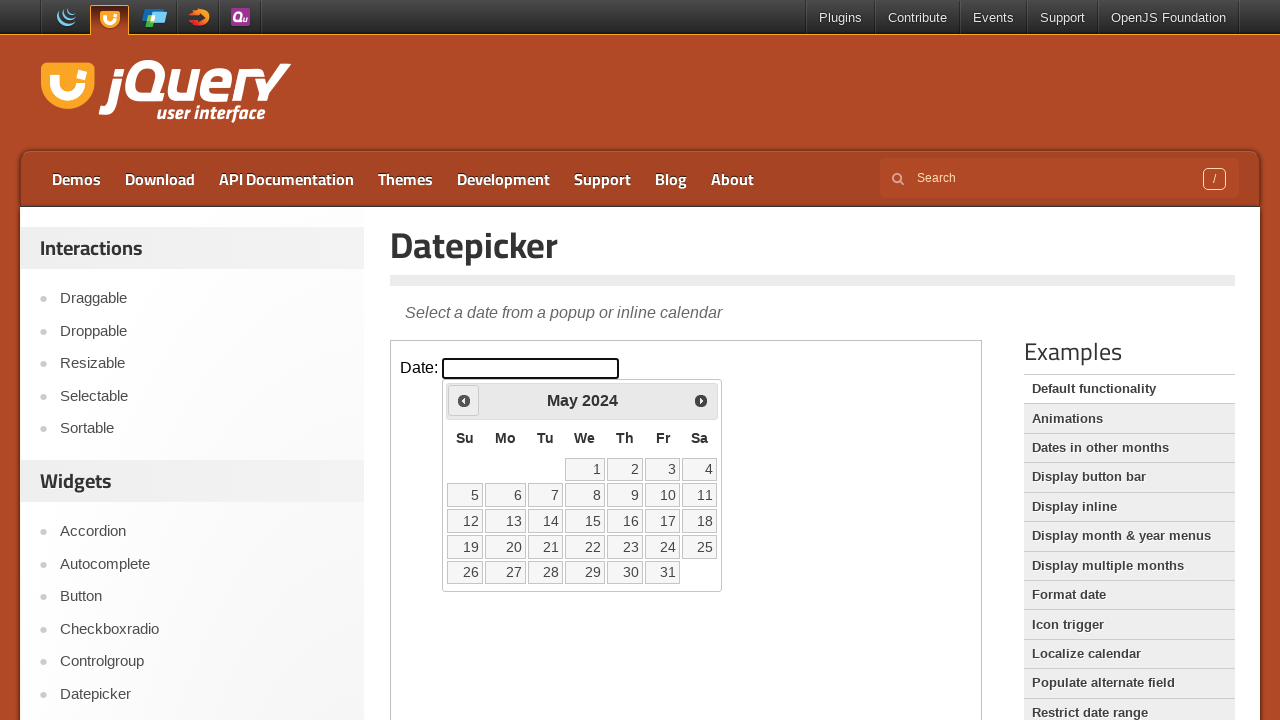

Updated current year: 2024
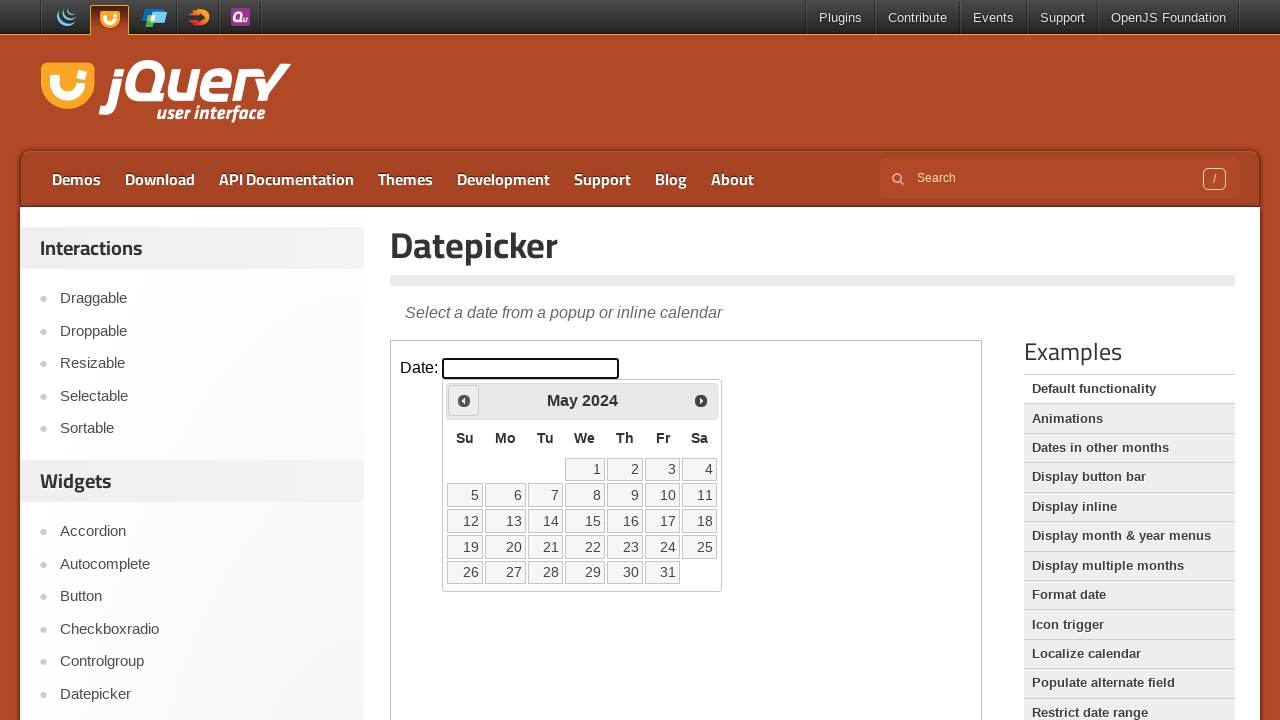

Clicked previous button to navigate to earlier year at (464, 400) on iframe >> nth=0 >> internal:control=enter-frame >> span:has-text('Prev')
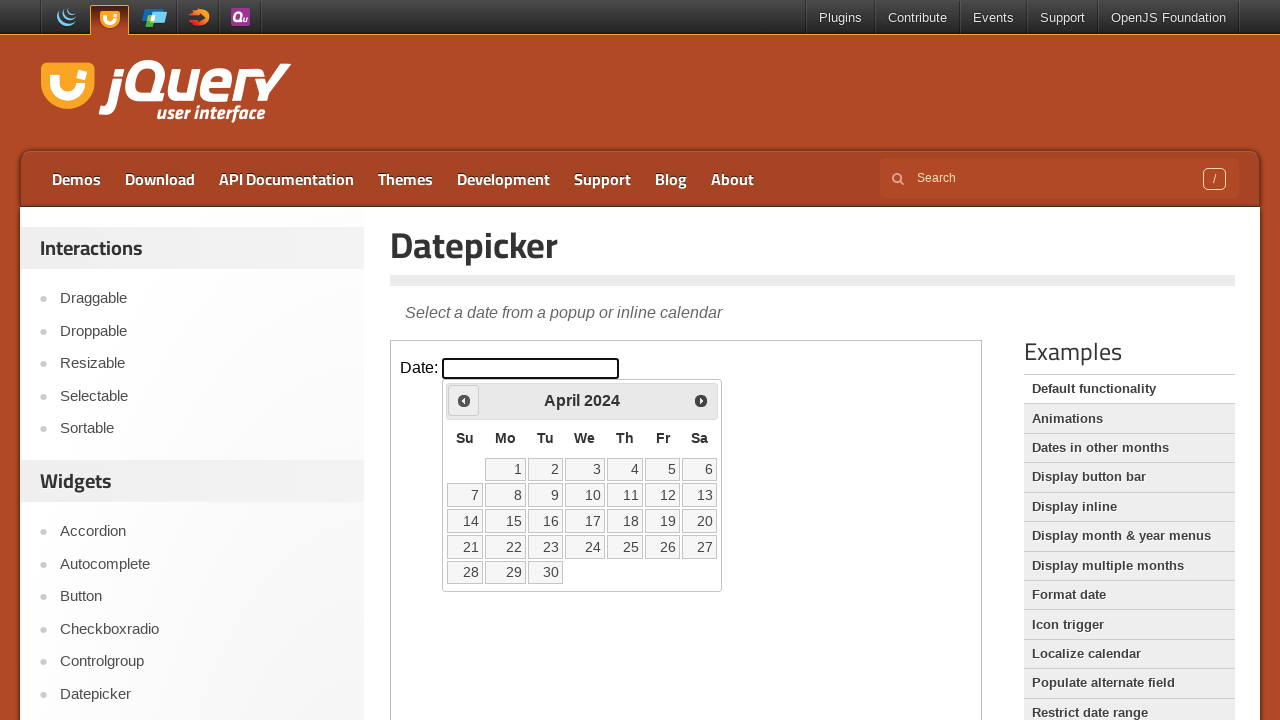

Updated current year: 2024
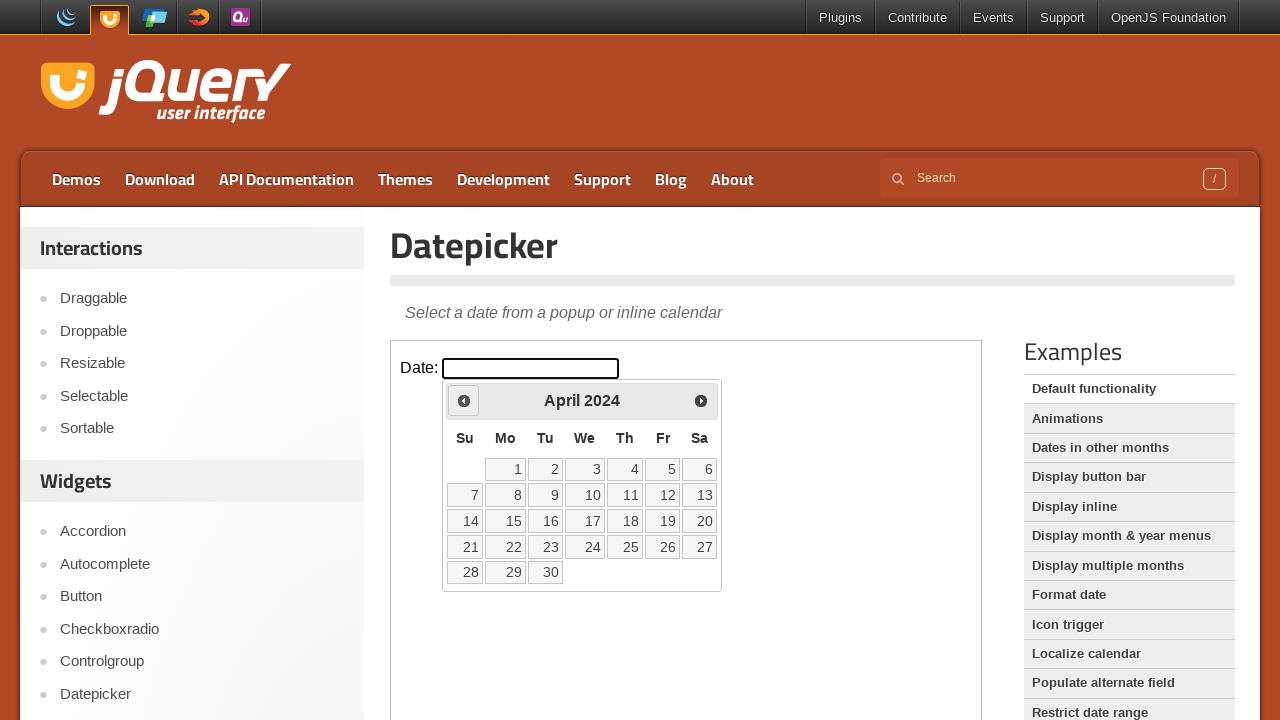

Clicked previous button to navigate to earlier year at (464, 400) on iframe >> nth=0 >> internal:control=enter-frame >> span:has-text('Prev')
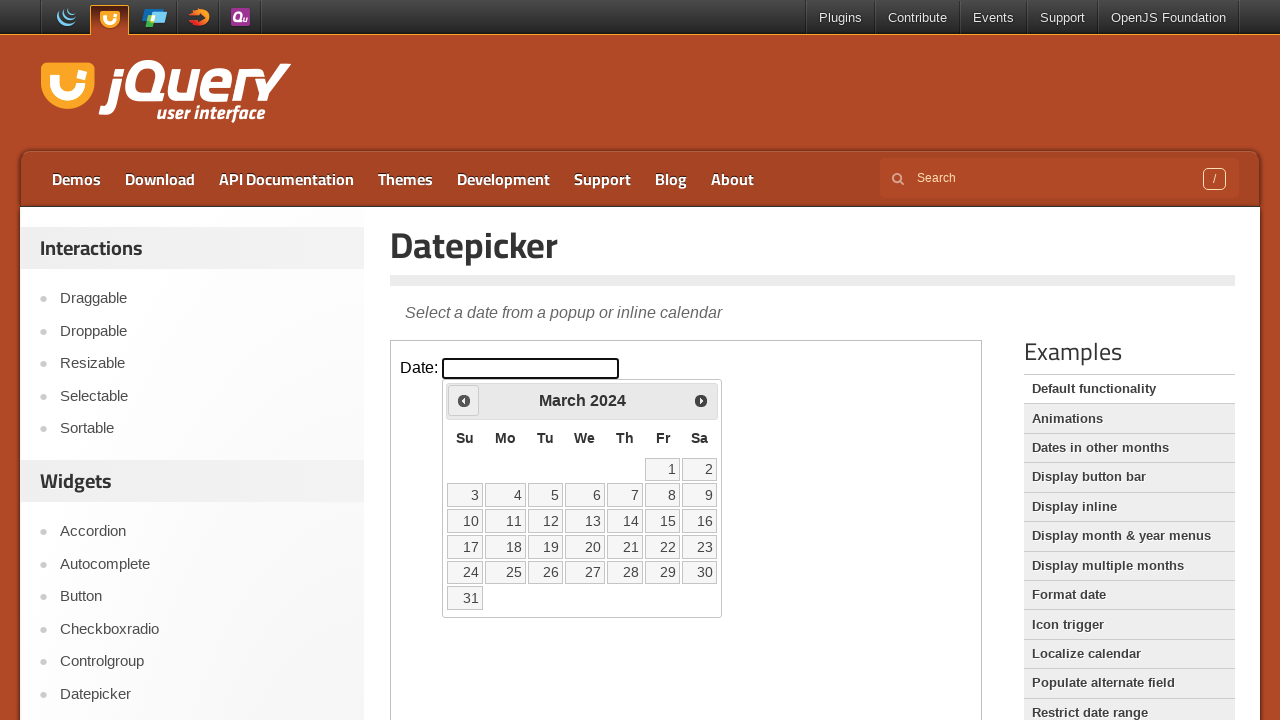

Updated current year: 2024
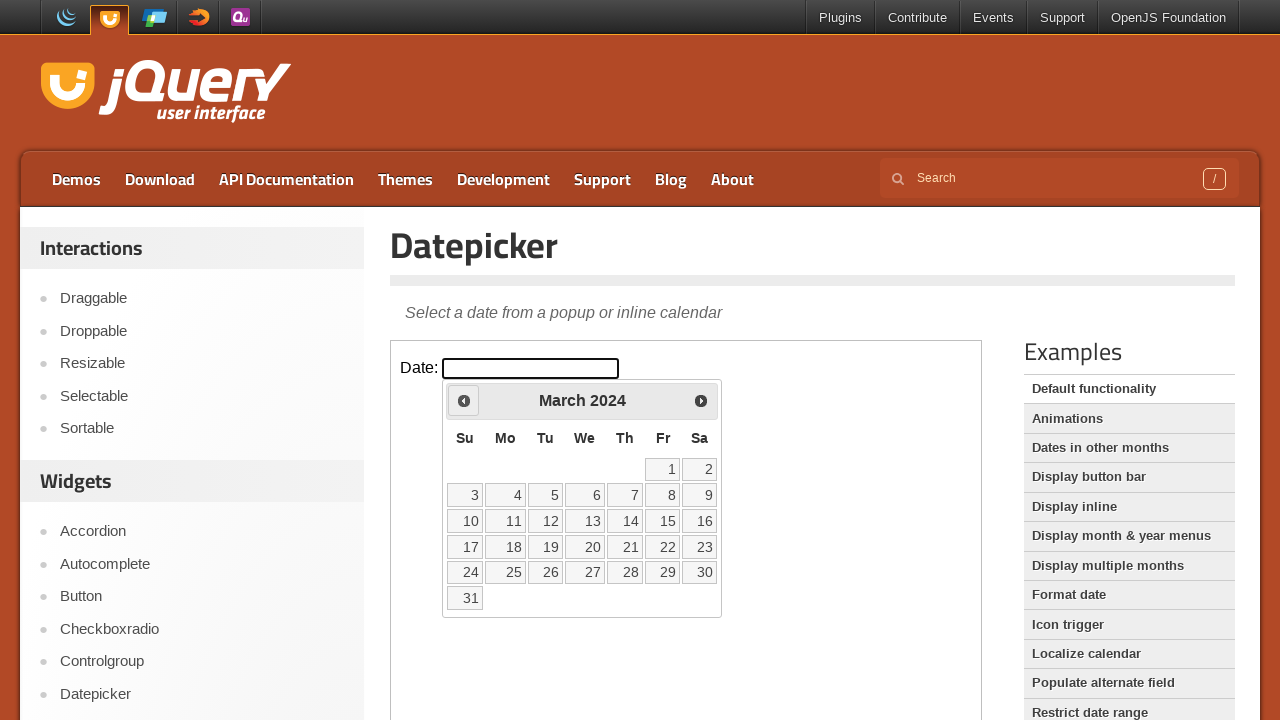

Clicked previous button to navigate to earlier year at (464, 400) on iframe >> nth=0 >> internal:control=enter-frame >> span:has-text('Prev')
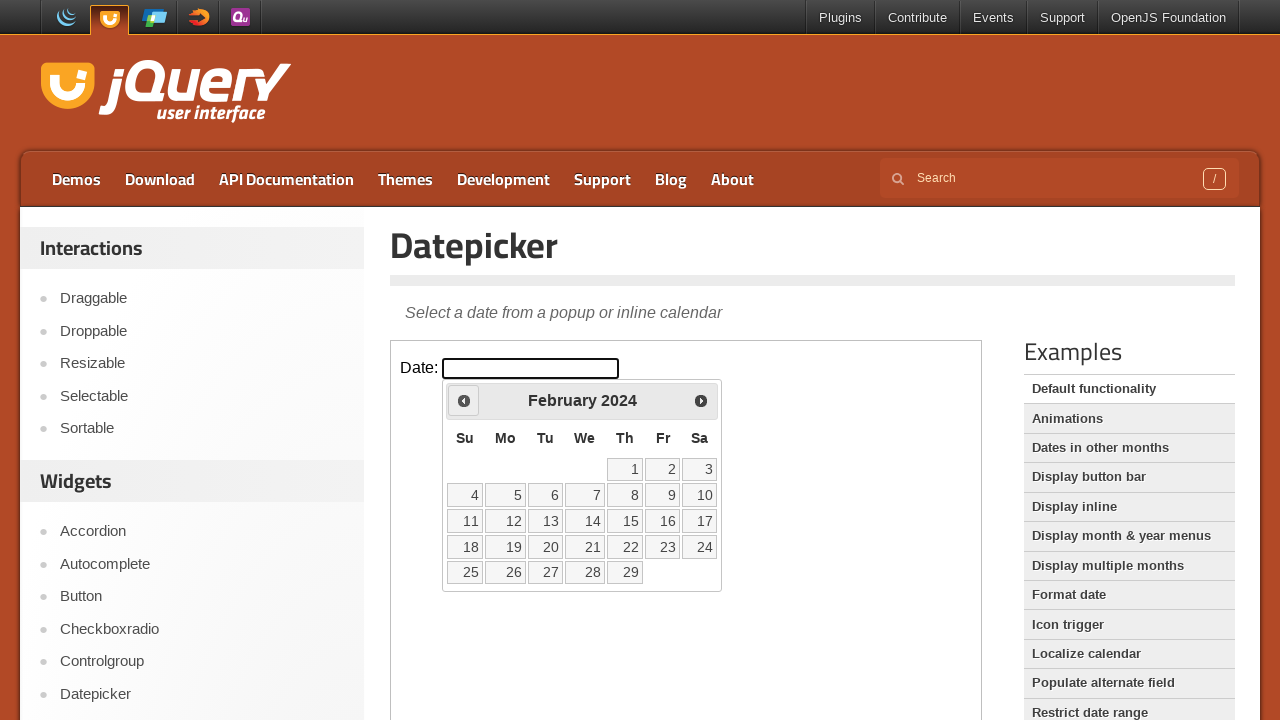

Updated current year: 2024
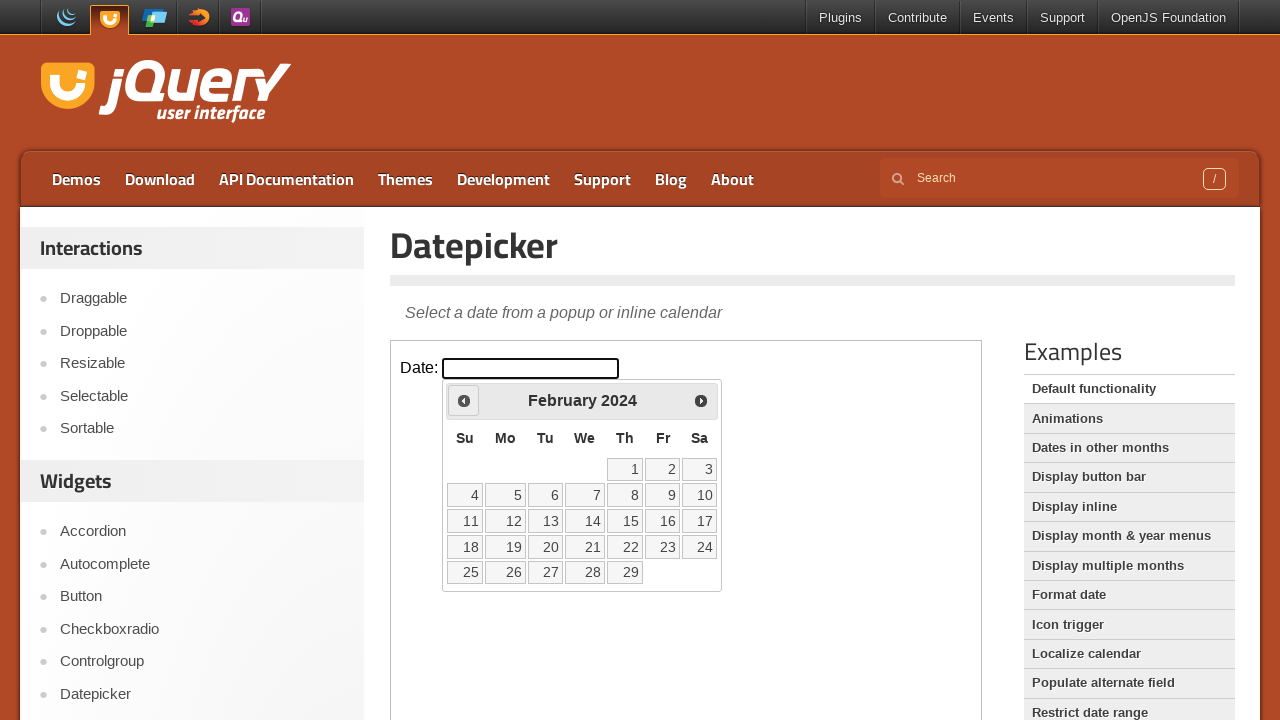

Clicked previous button to navigate to earlier year at (464, 400) on iframe >> nth=0 >> internal:control=enter-frame >> span:has-text('Prev')
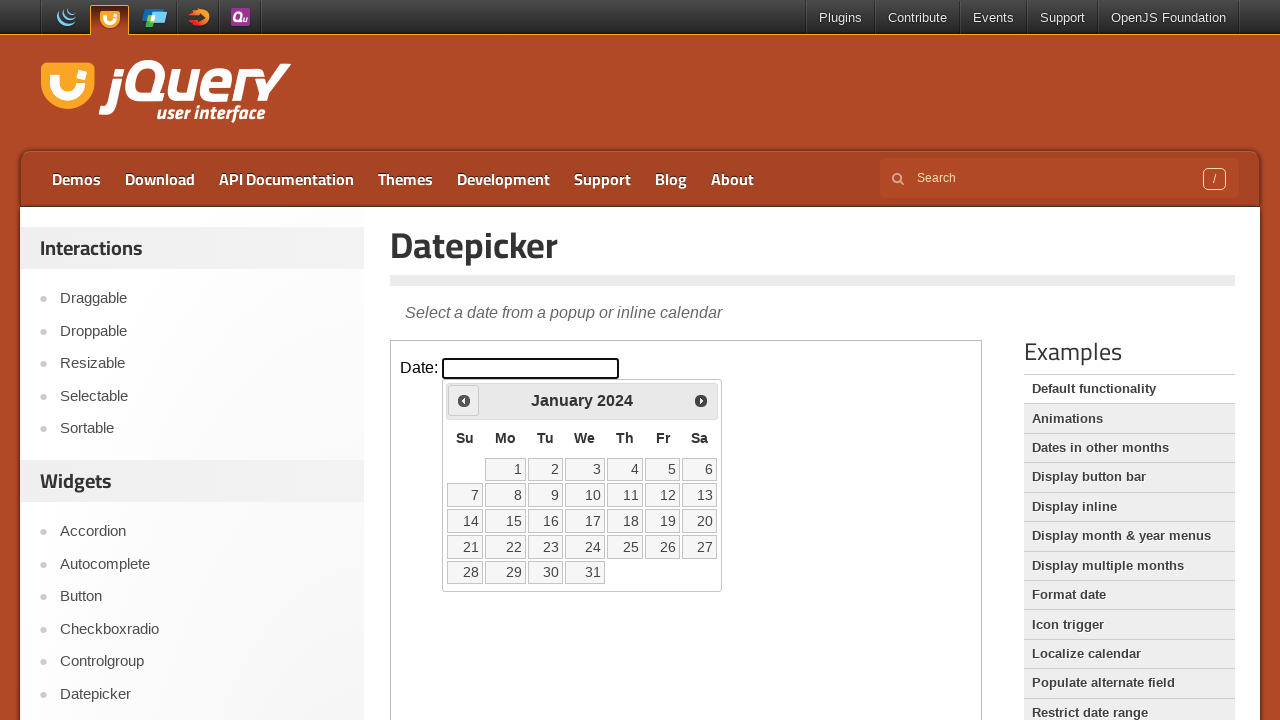

Updated current year: 2024
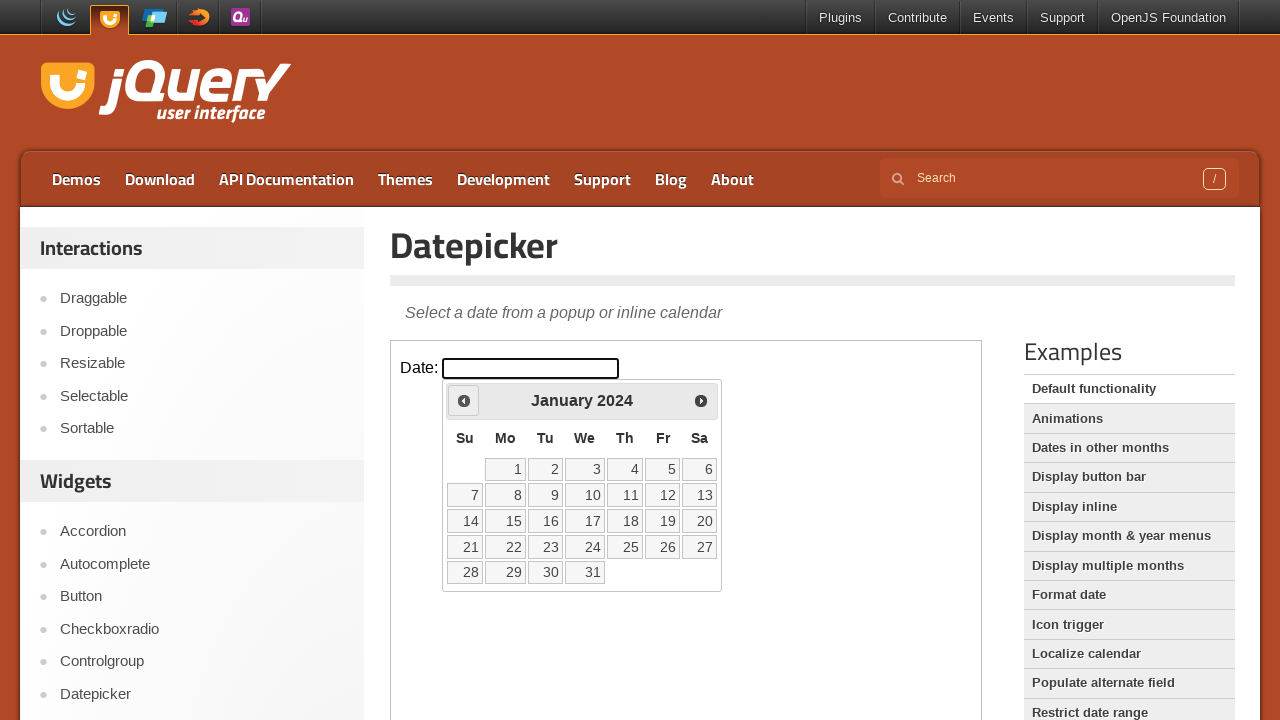

Clicked previous button to navigate to earlier year at (464, 400) on iframe >> nth=0 >> internal:control=enter-frame >> span:has-text('Prev')
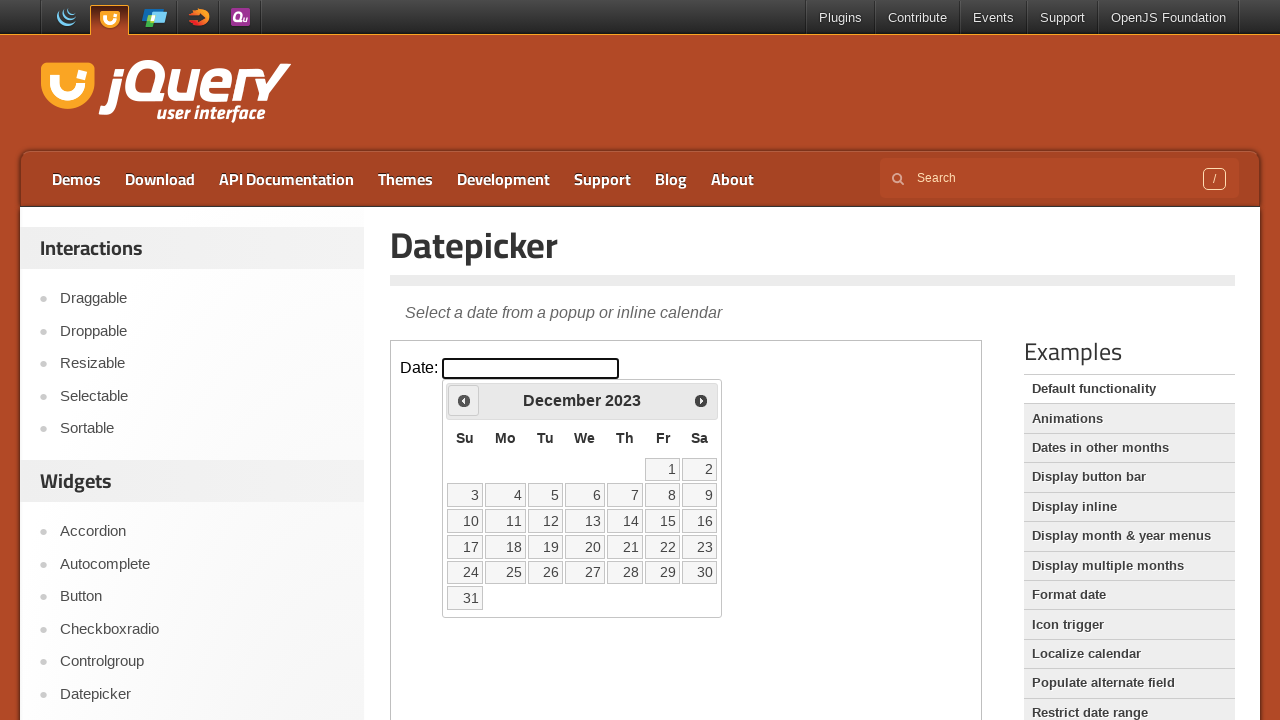

Updated current year: 2023
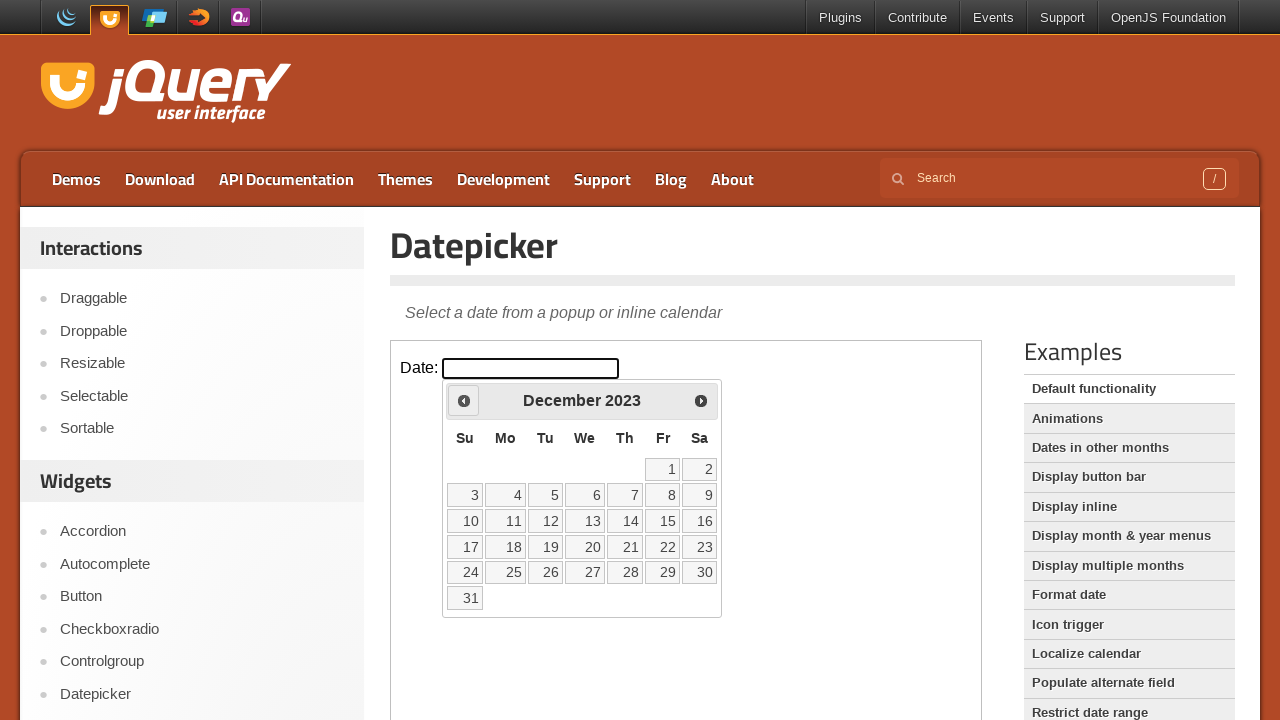

Clicked previous button to navigate to earlier year at (464, 400) on iframe >> nth=0 >> internal:control=enter-frame >> span:has-text('Prev')
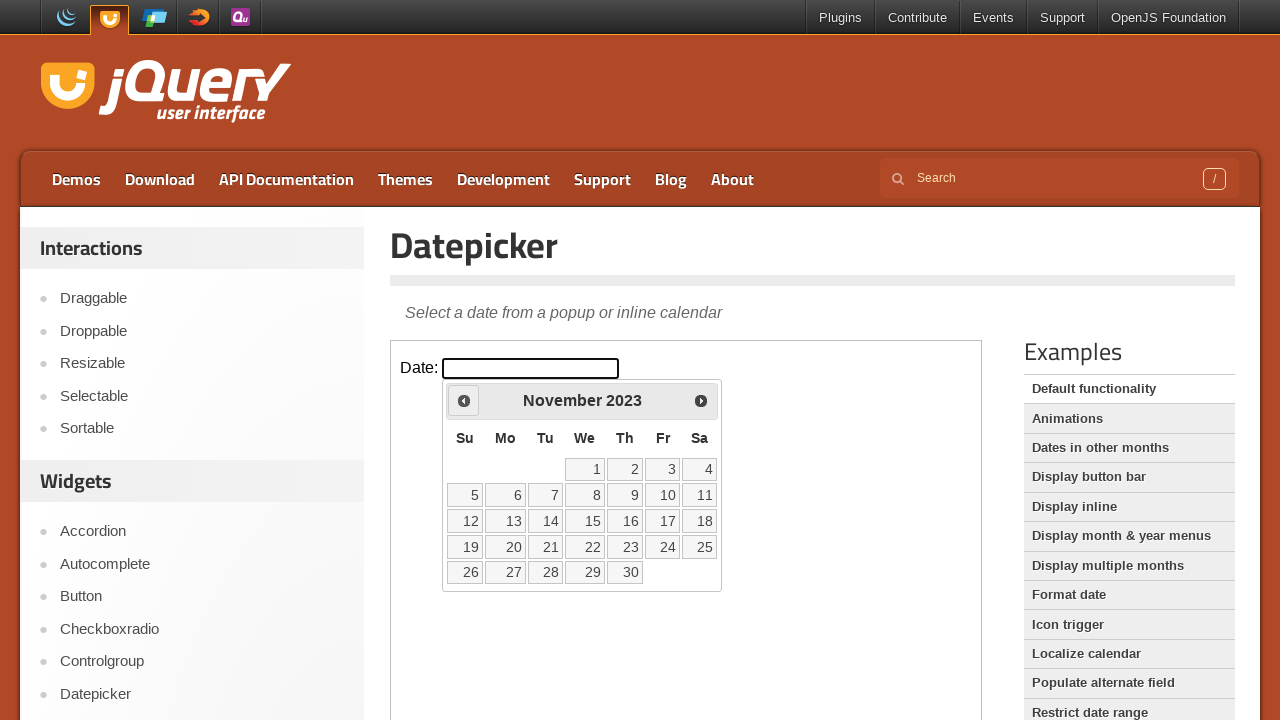

Updated current year: 2023
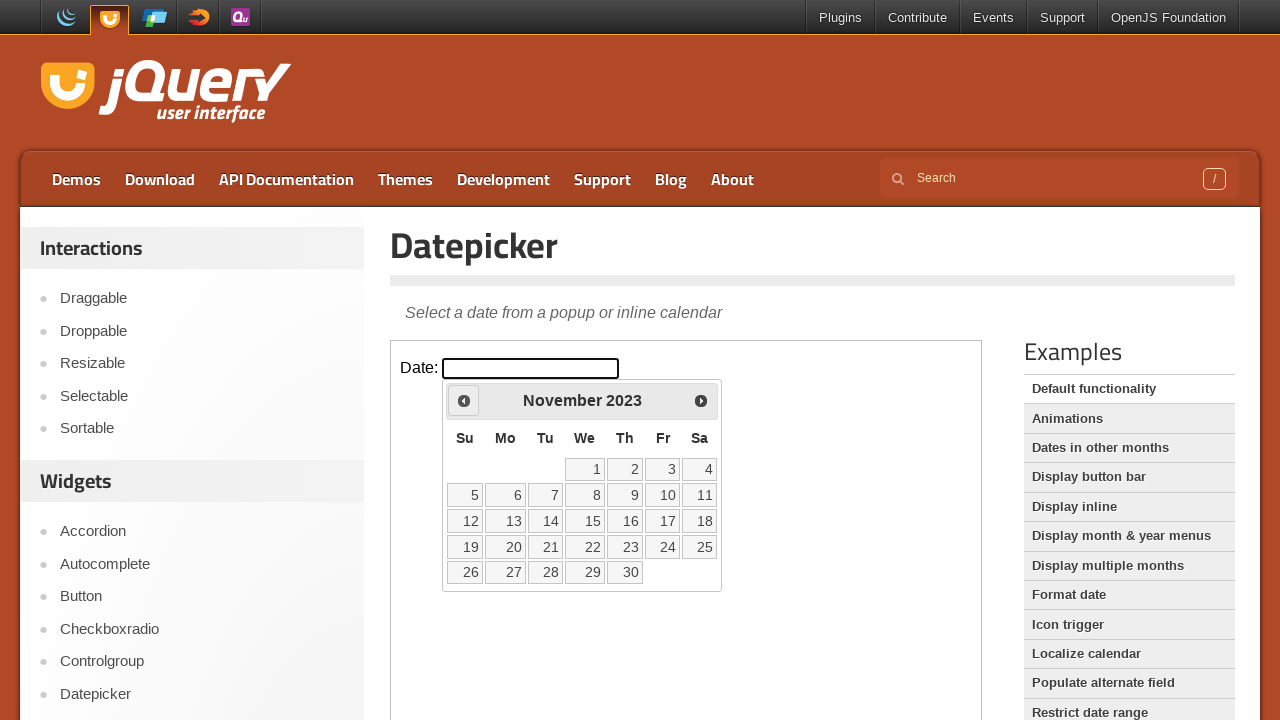

Clicked previous button to navigate to earlier year at (464, 400) on iframe >> nth=0 >> internal:control=enter-frame >> span:has-text('Prev')
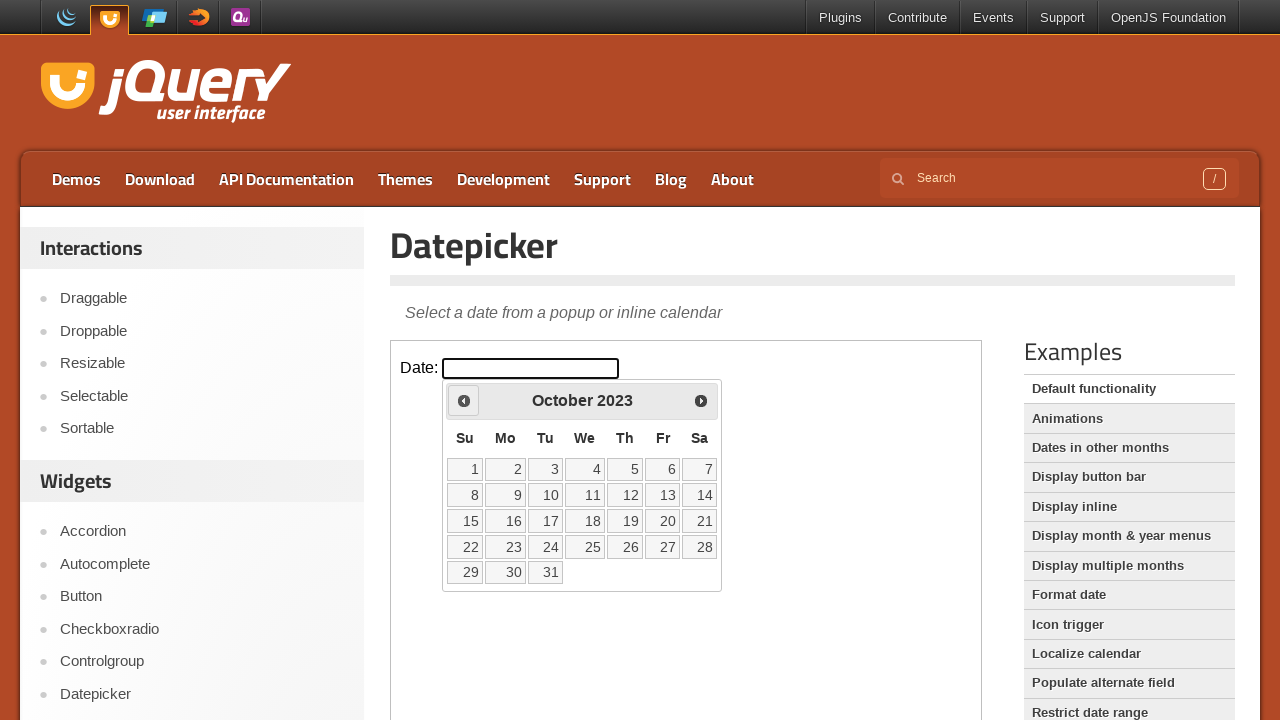

Updated current year: 2023
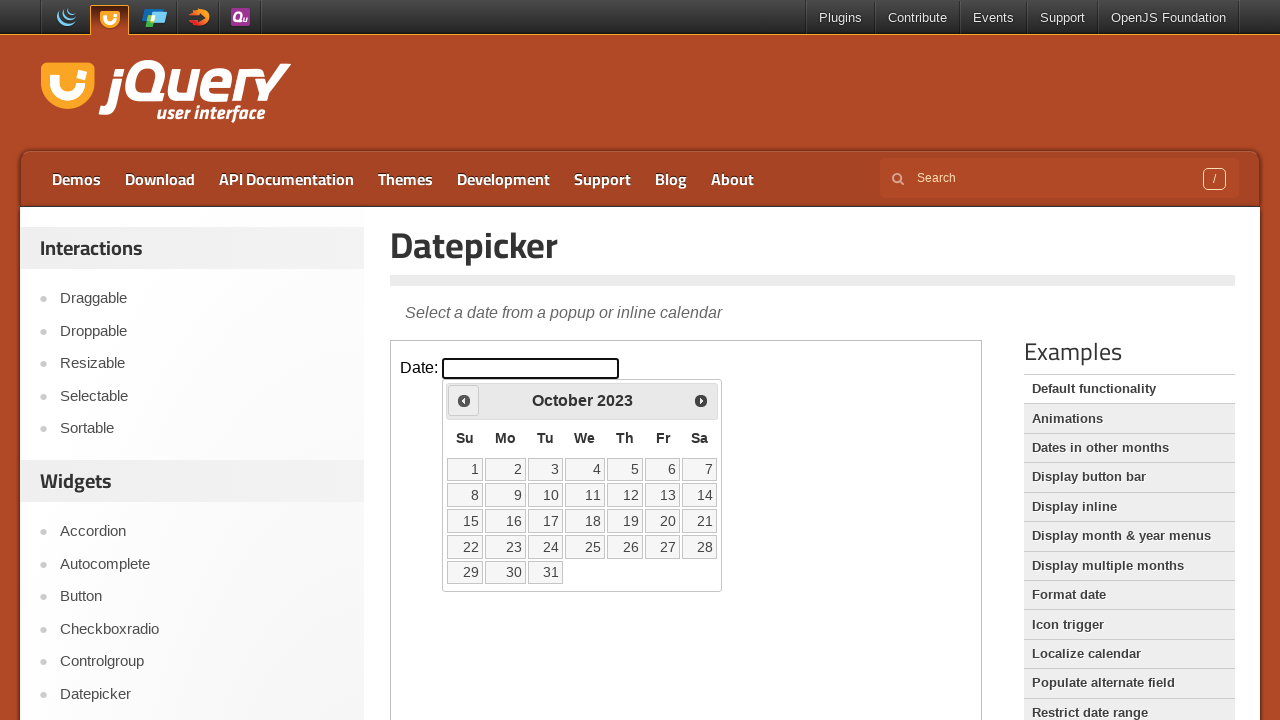

Clicked previous button to navigate to earlier year at (464, 400) on iframe >> nth=0 >> internal:control=enter-frame >> span:has-text('Prev')
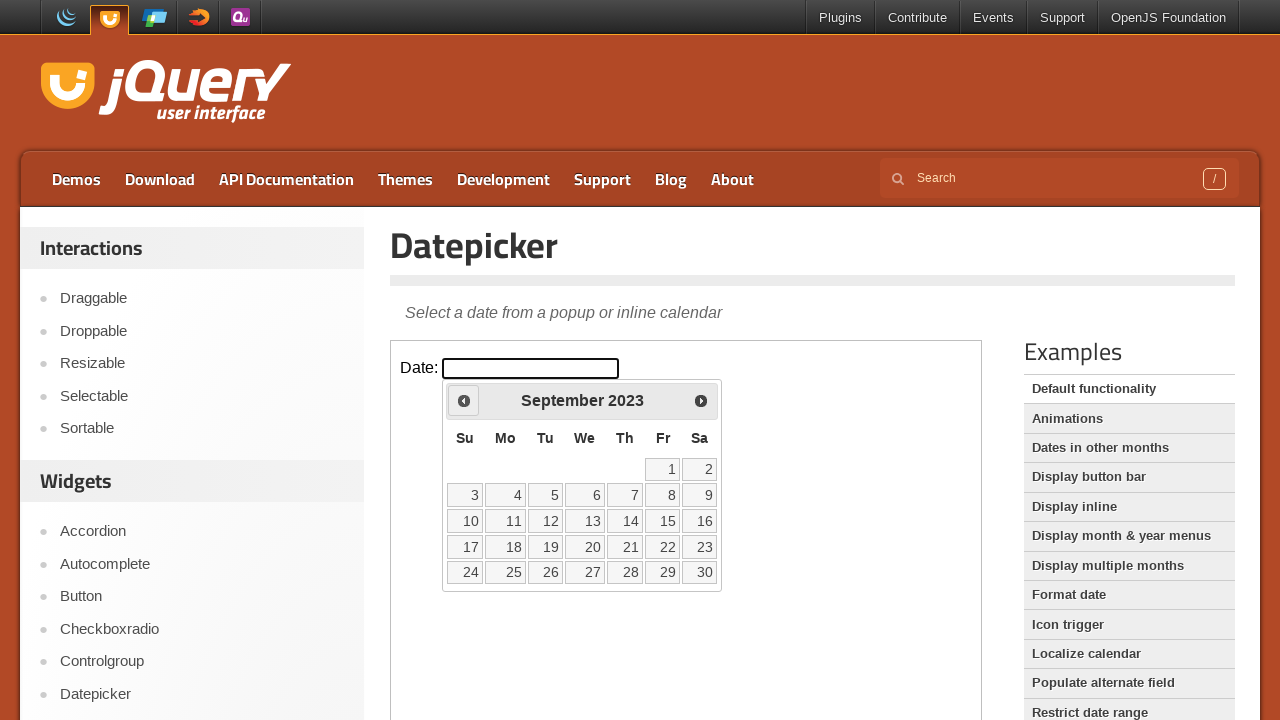

Updated current year: 2023
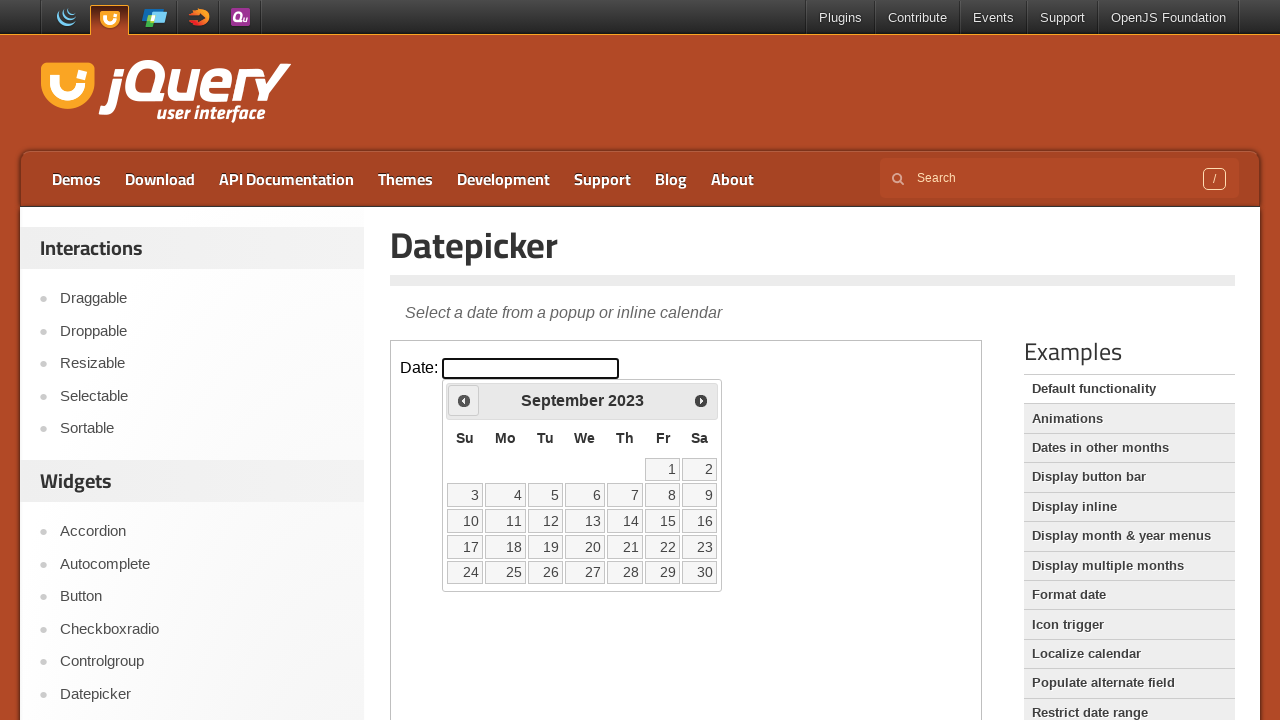

Clicked previous button to navigate to earlier year at (464, 400) on iframe >> nth=0 >> internal:control=enter-frame >> span:has-text('Prev')
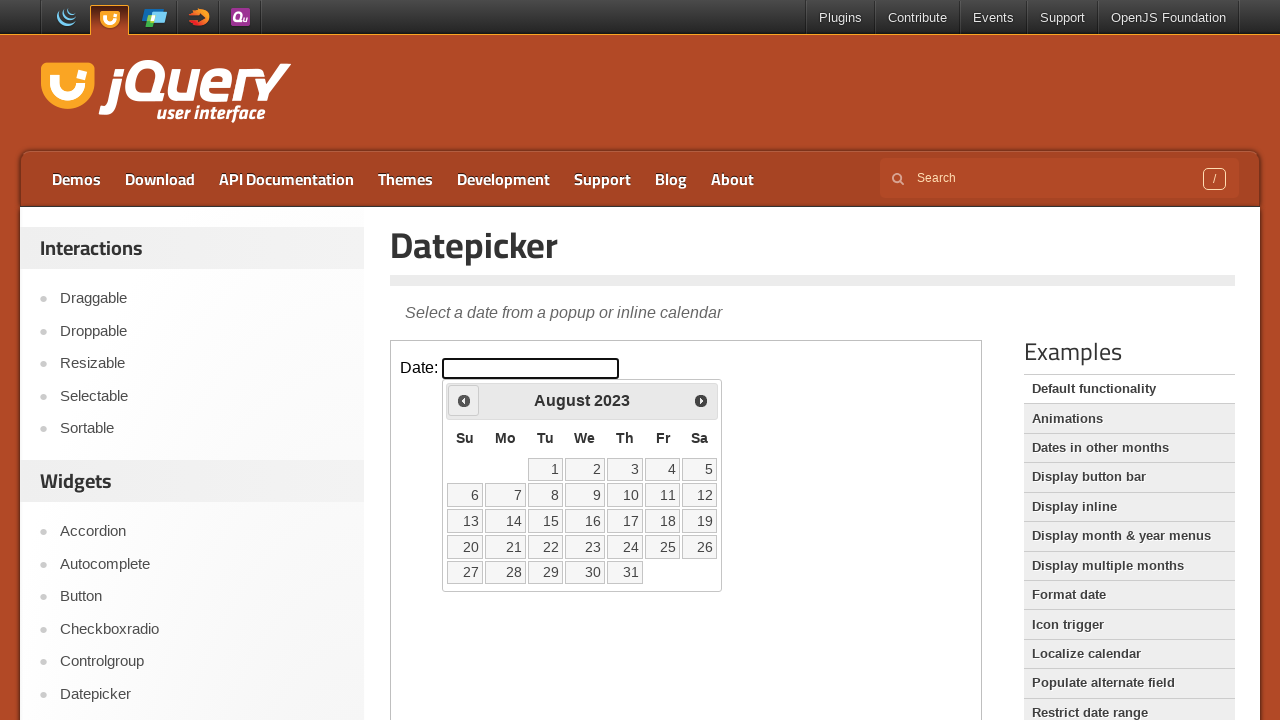

Updated current year: 2023
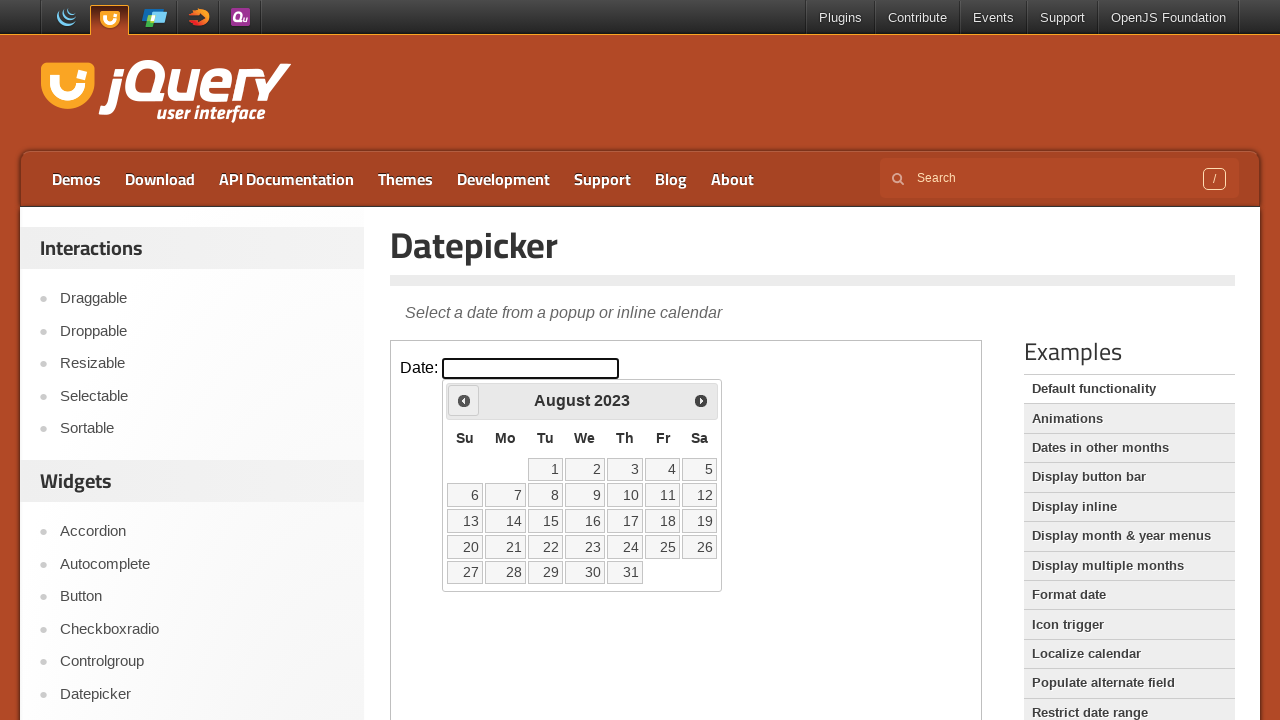

Clicked previous button to navigate to earlier year at (464, 400) on iframe >> nth=0 >> internal:control=enter-frame >> span:has-text('Prev')
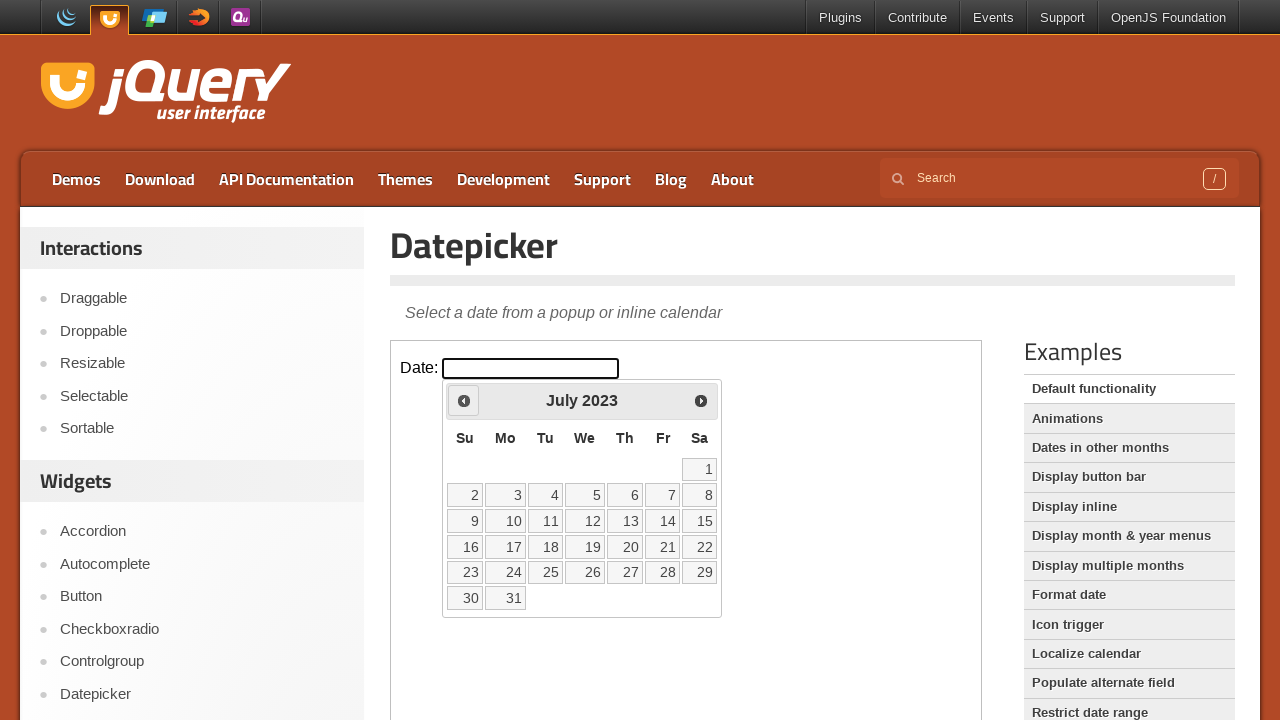

Updated current year: 2023
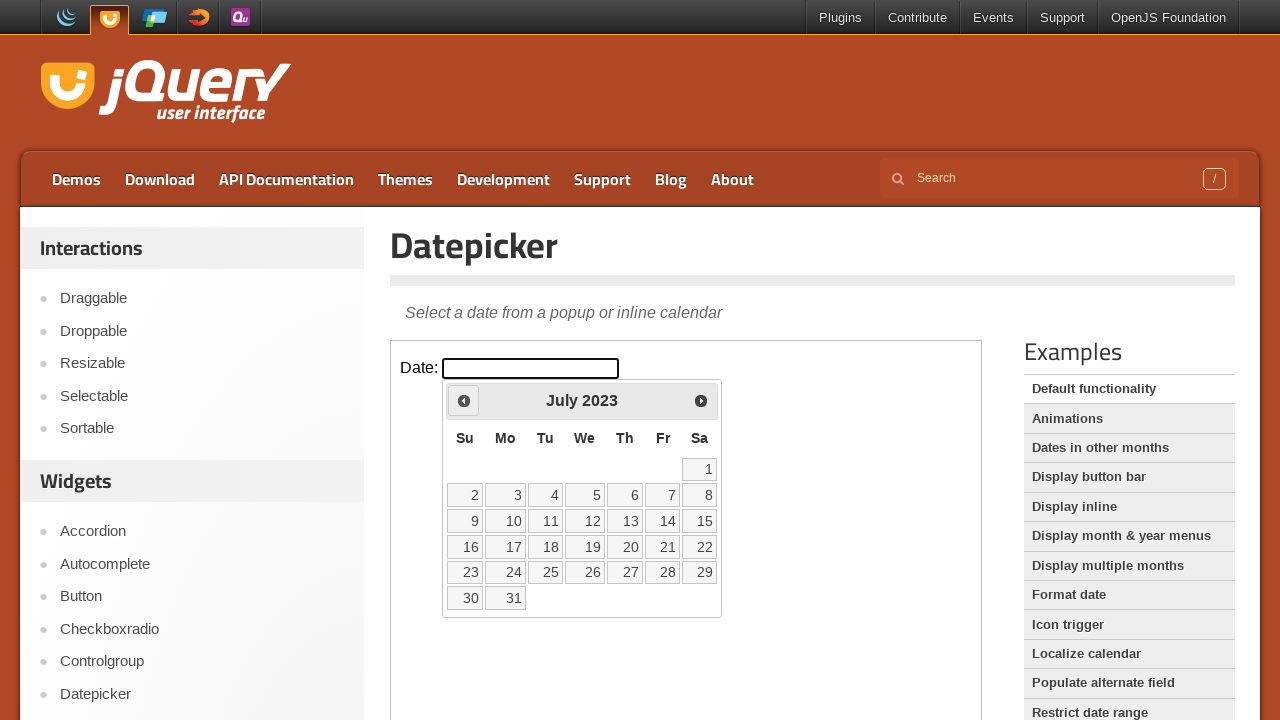

Clicked previous button to navigate to earlier year at (464, 400) on iframe >> nth=0 >> internal:control=enter-frame >> span:has-text('Prev')
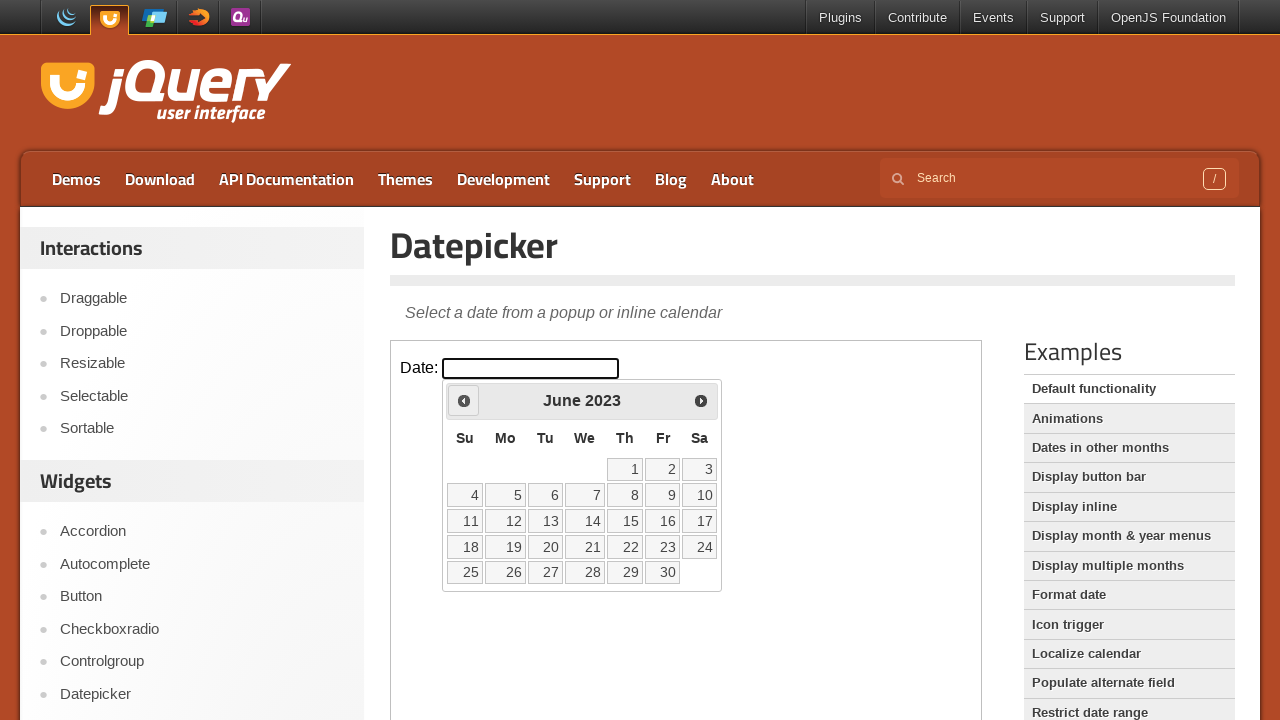

Updated current year: 2023
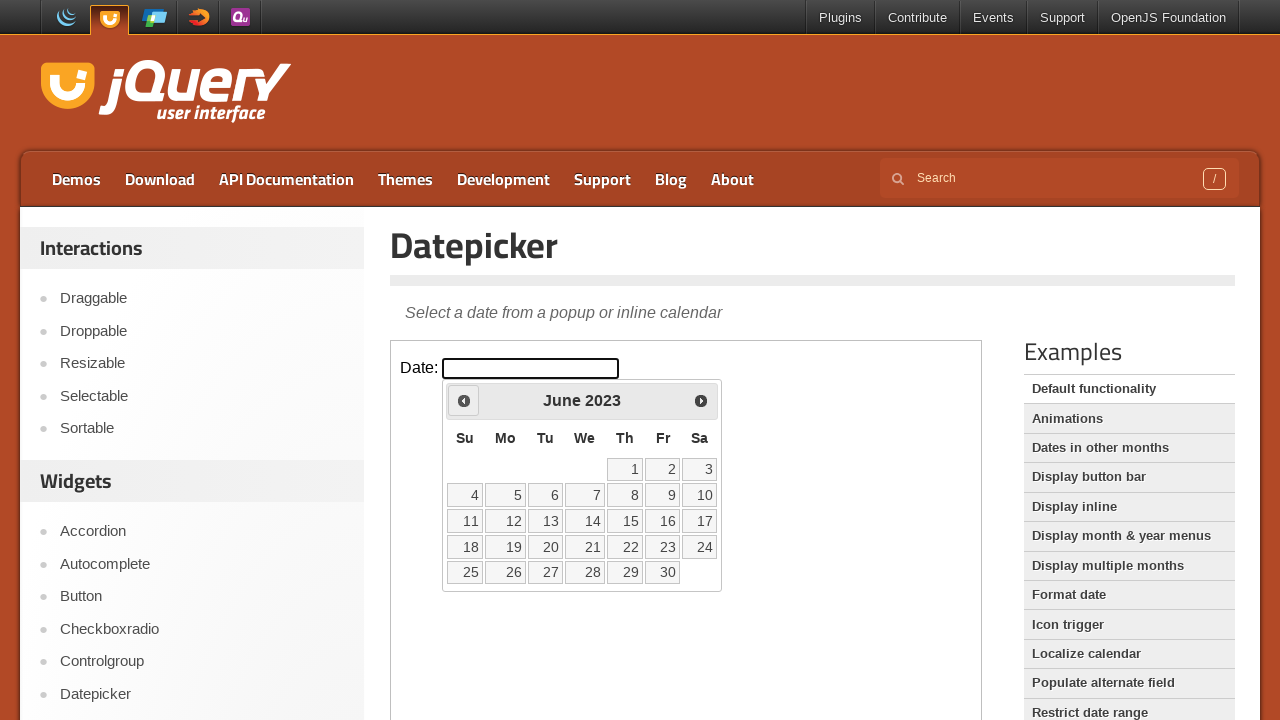

Clicked previous button to navigate to earlier year at (464, 400) on iframe >> nth=0 >> internal:control=enter-frame >> span:has-text('Prev')
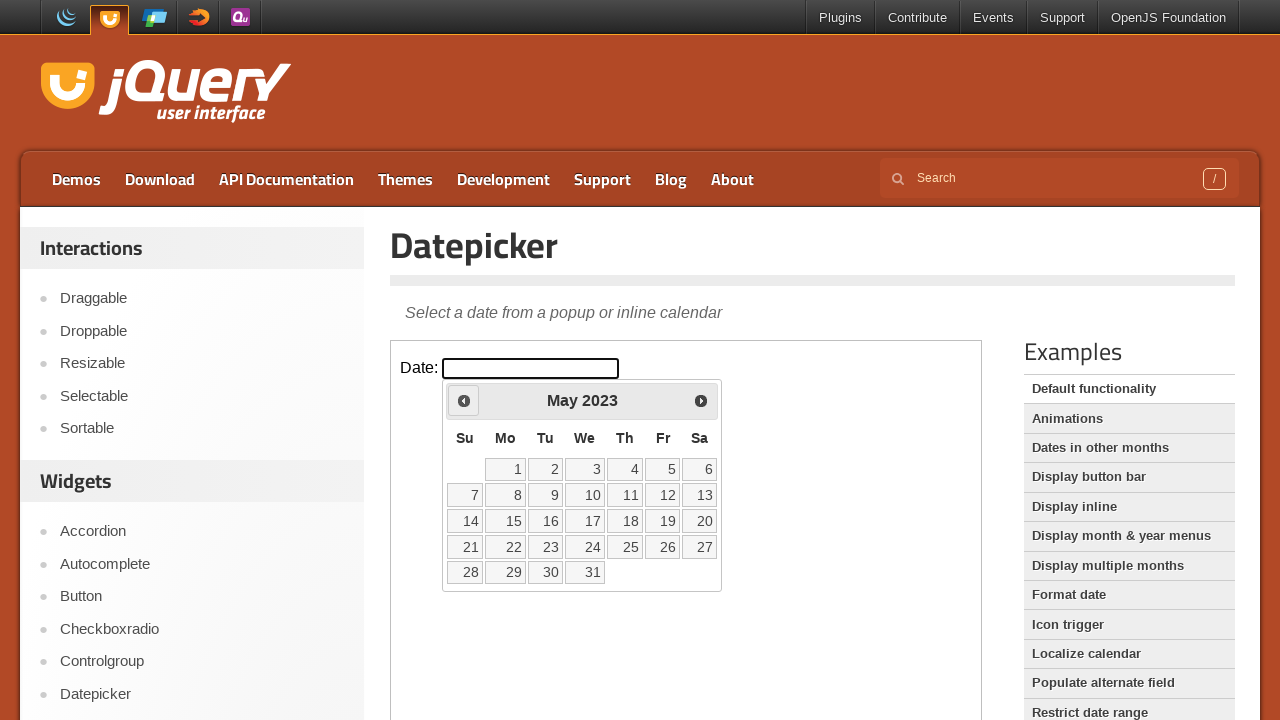

Updated current year: 2023
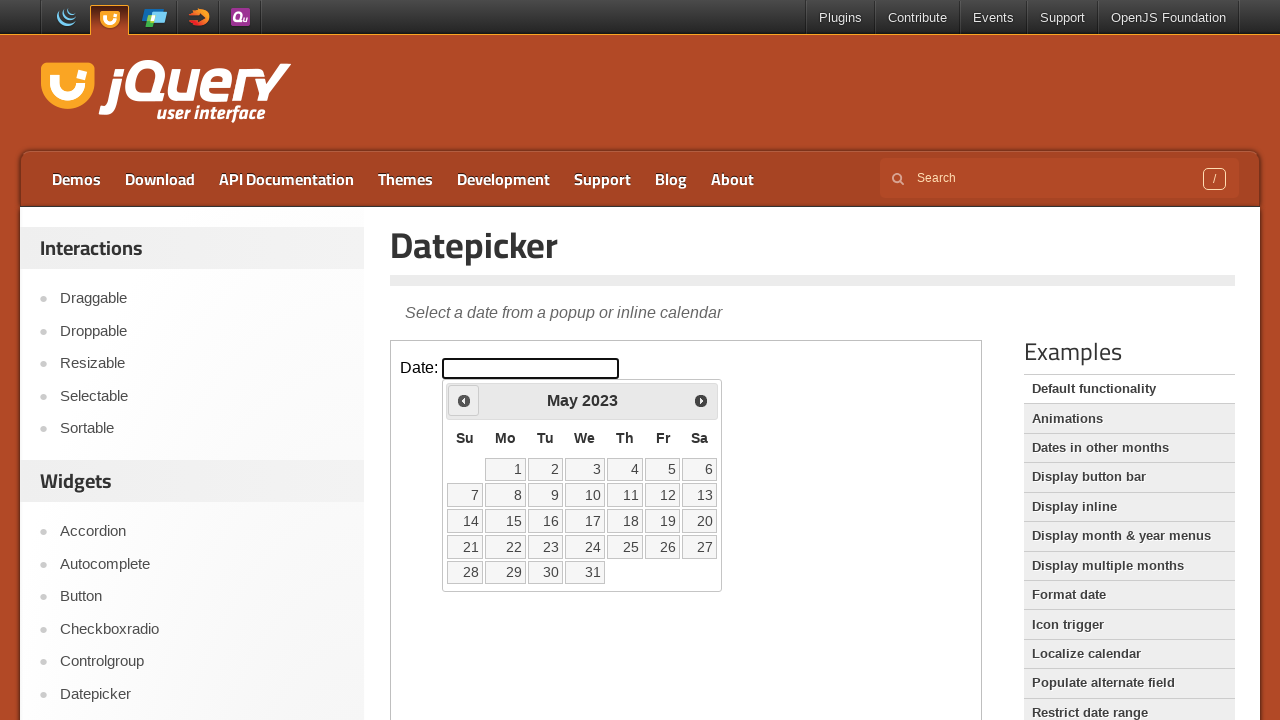

Clicked previous button to navigate to earlier year at (464, 400) on iframe >> nth=0 >> internal:control=enter-frame >> span:has-text('Prev')
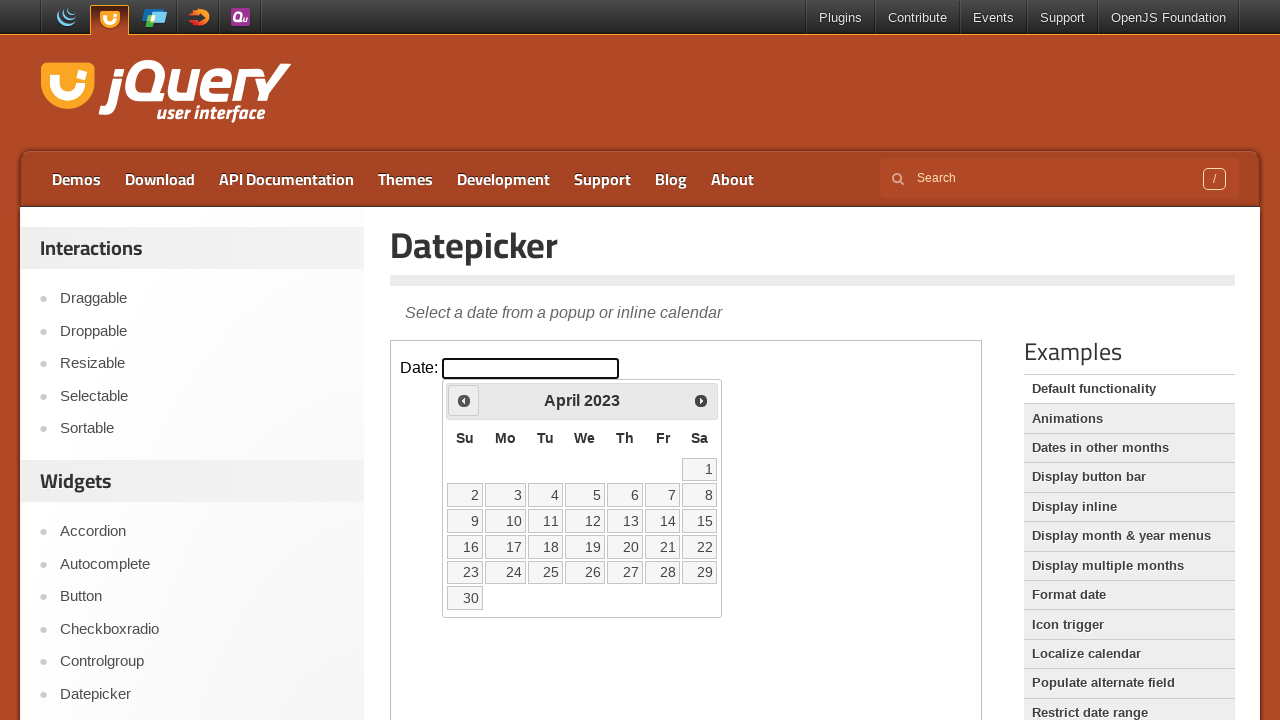

Updated current year: 2023
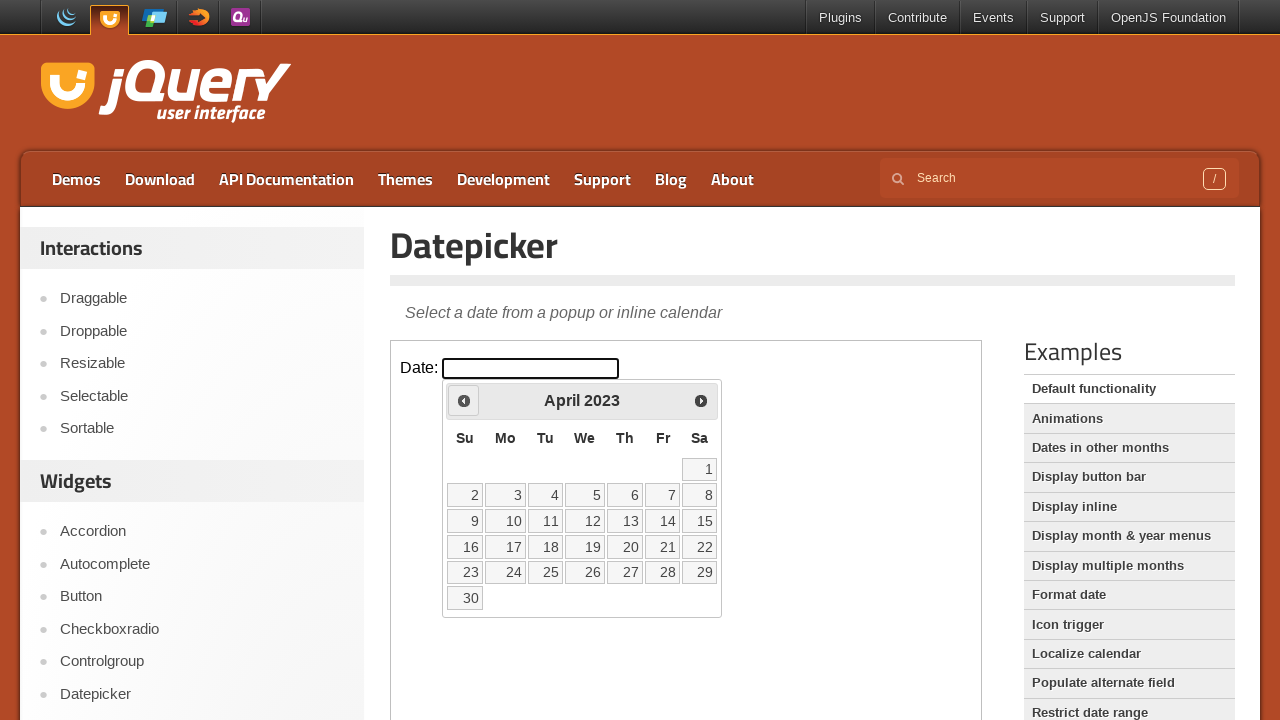

Clicked previous button to navigate to earlier year at (464, 400) on iframe >> nth=0 >> internal:control=enter-frame >> span:has-text('Prev')
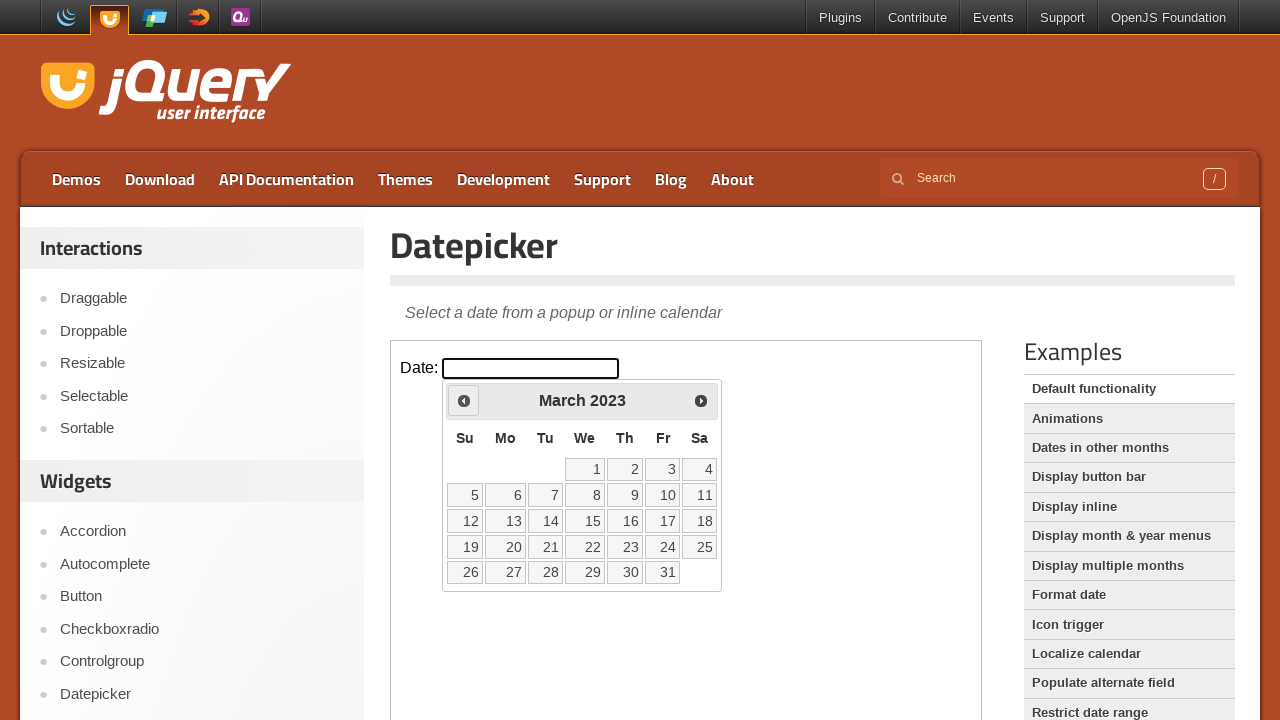

Updated current year: 2023
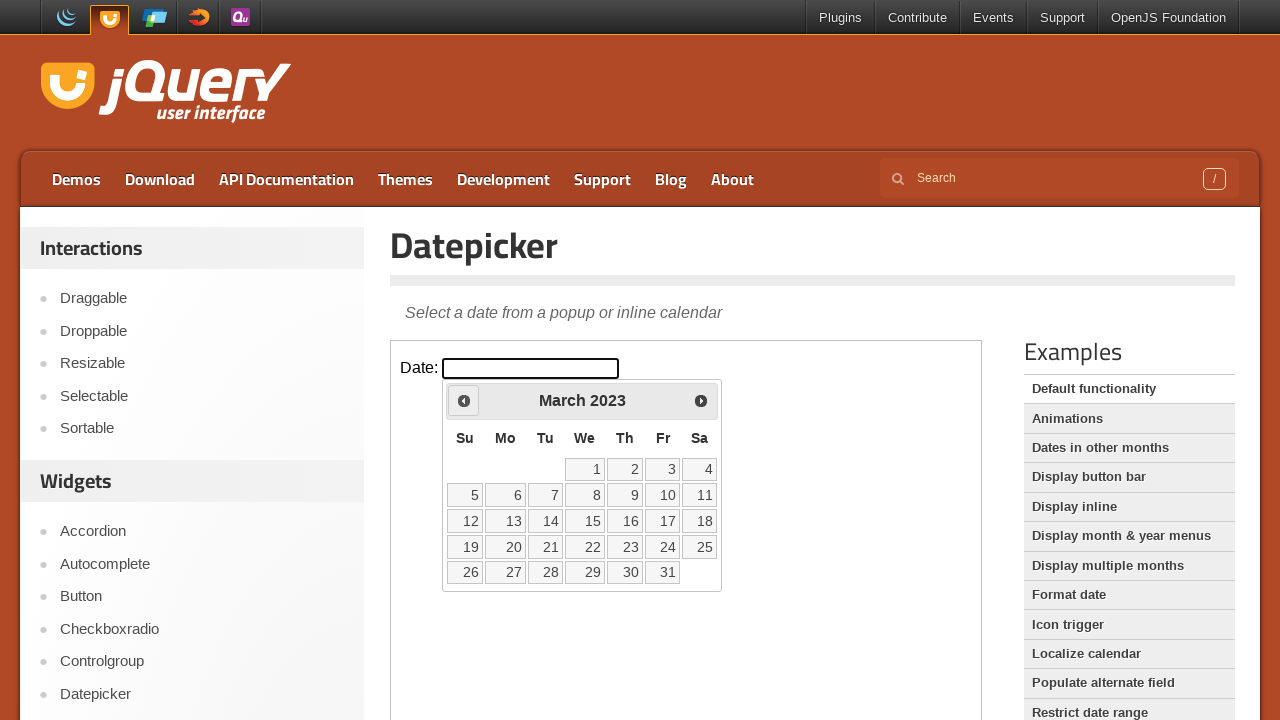

Clicked previous button to navigate to earlier year at (464, 400) on iframe >> nth=0 >> internal:control=enter-frame >> span:has-text('Prev')
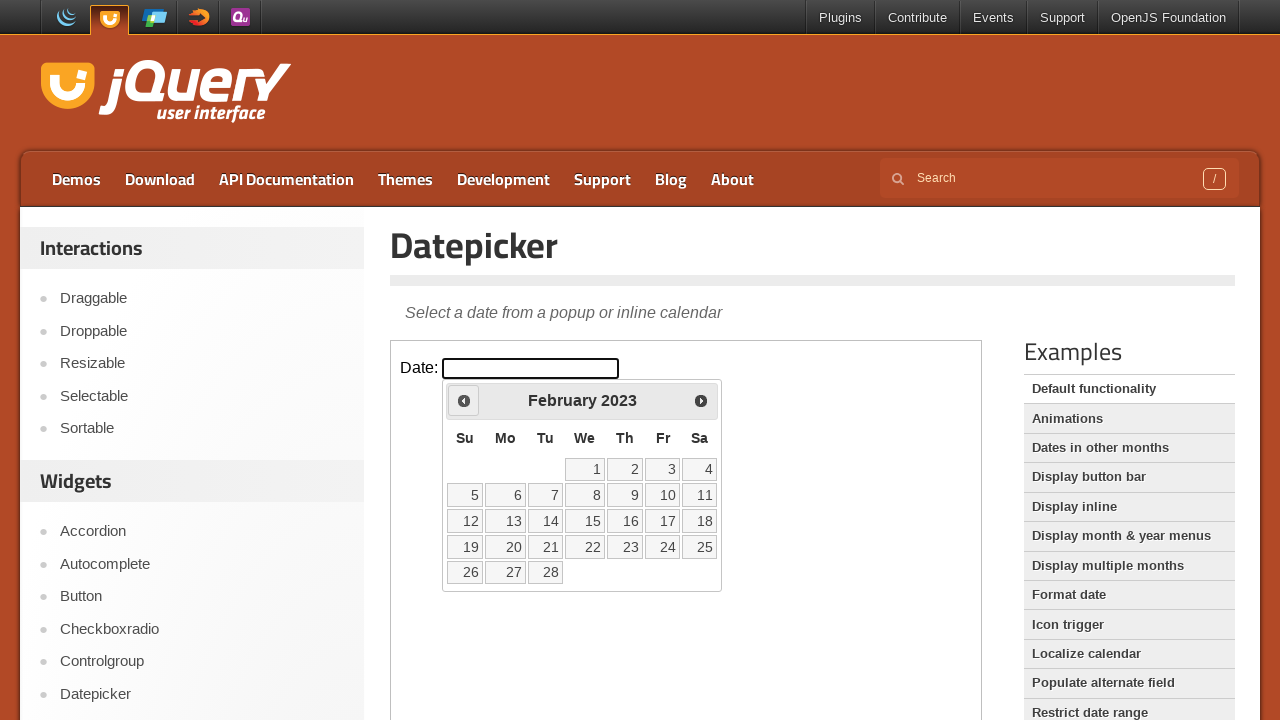

Updated current year: 2023
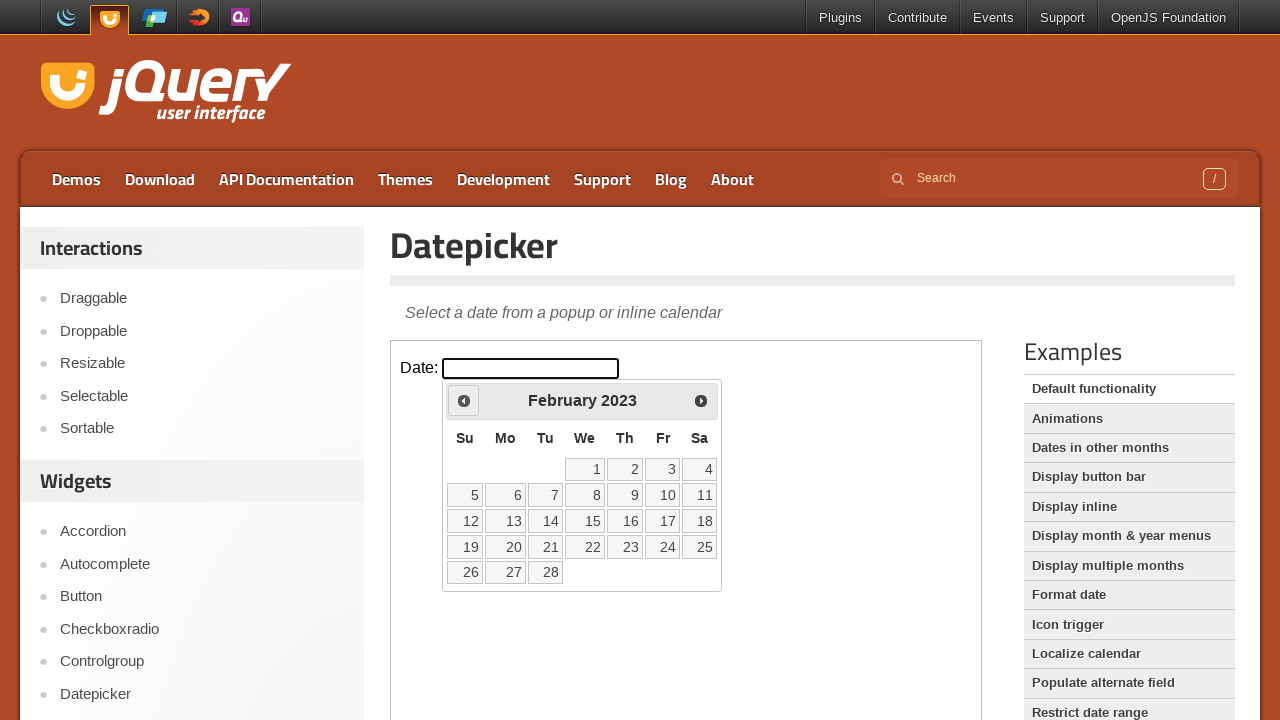

Clicked previous button to navigate to earlier year at (464, 400) on iframe >> nth=0 >> internal:control=enter-frame >> span:has-text('Prev')
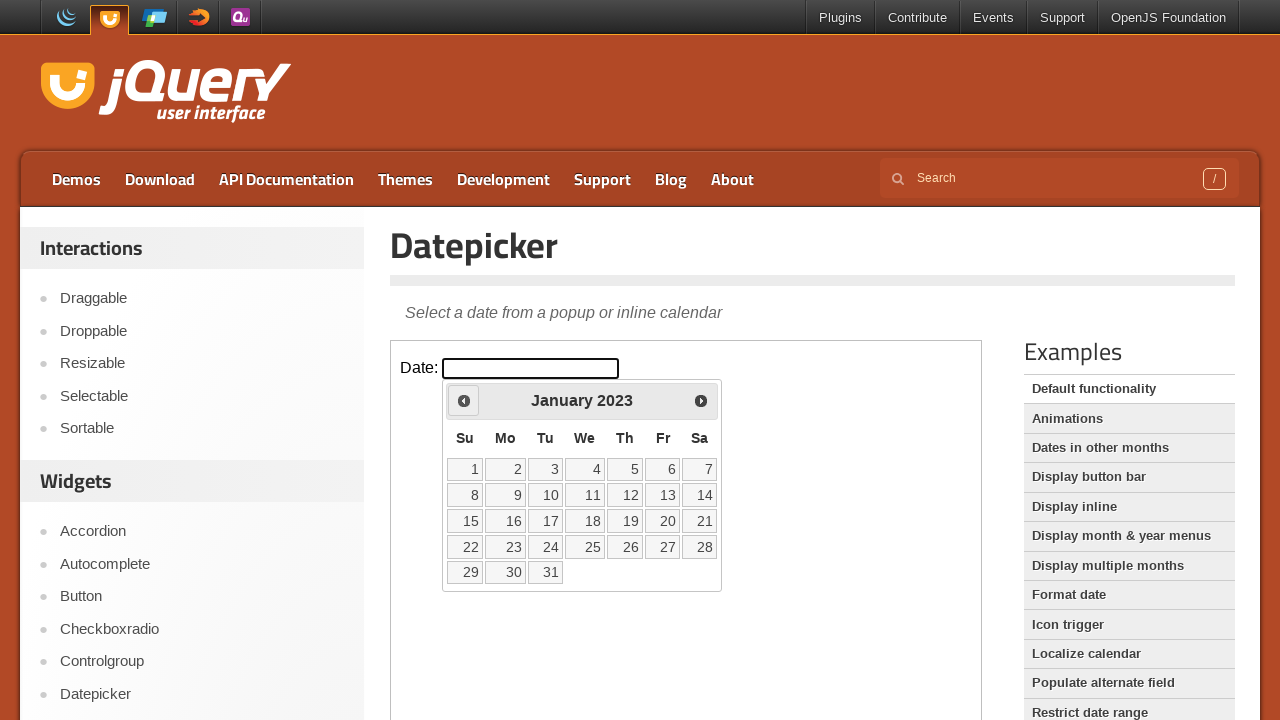

Updated current year: 2023
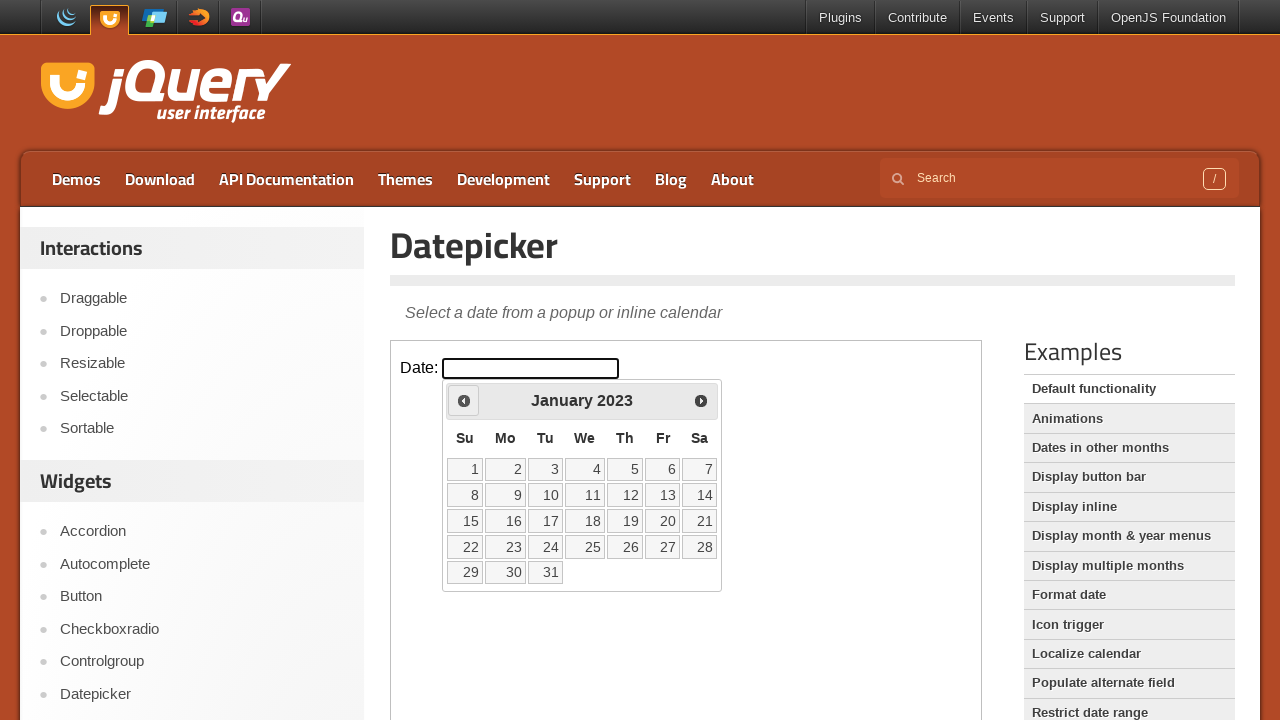

Clicked previous button to navigate to earlier year at (464, 400) on iframe >> nth=0 >> internal:control=enter-frame >> span:has-text('Prev')
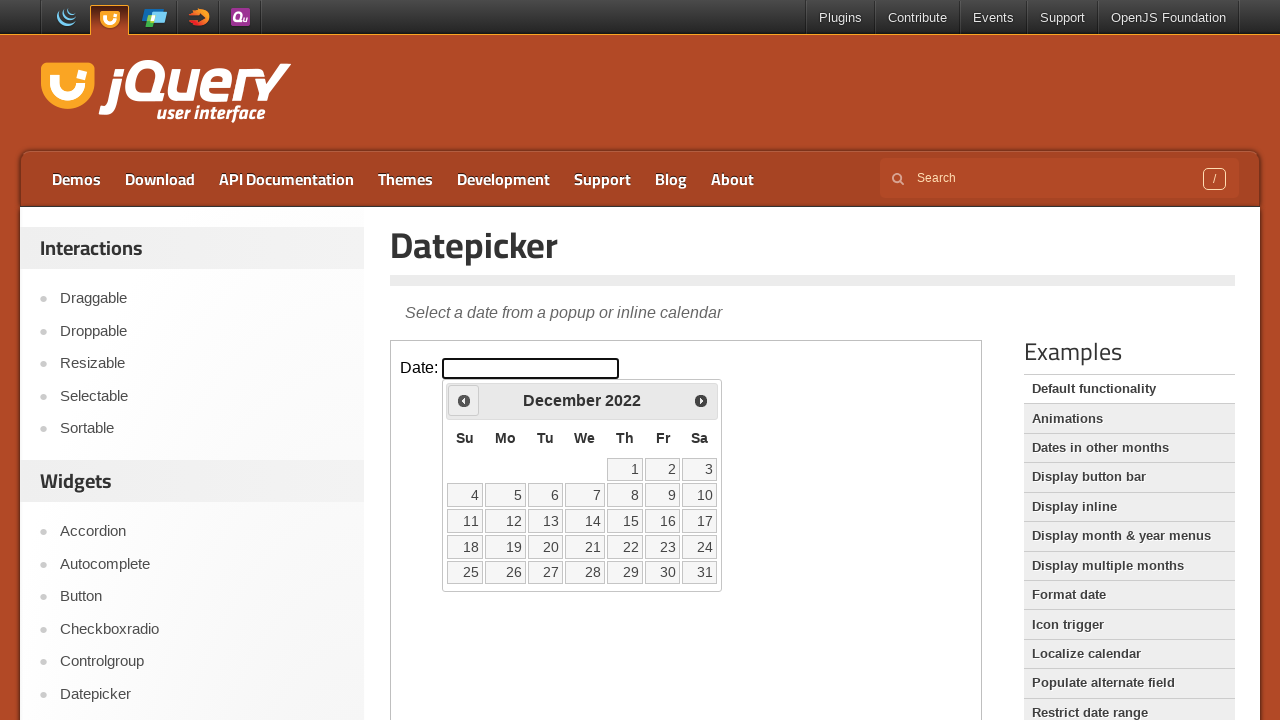

Updated current year: 2022
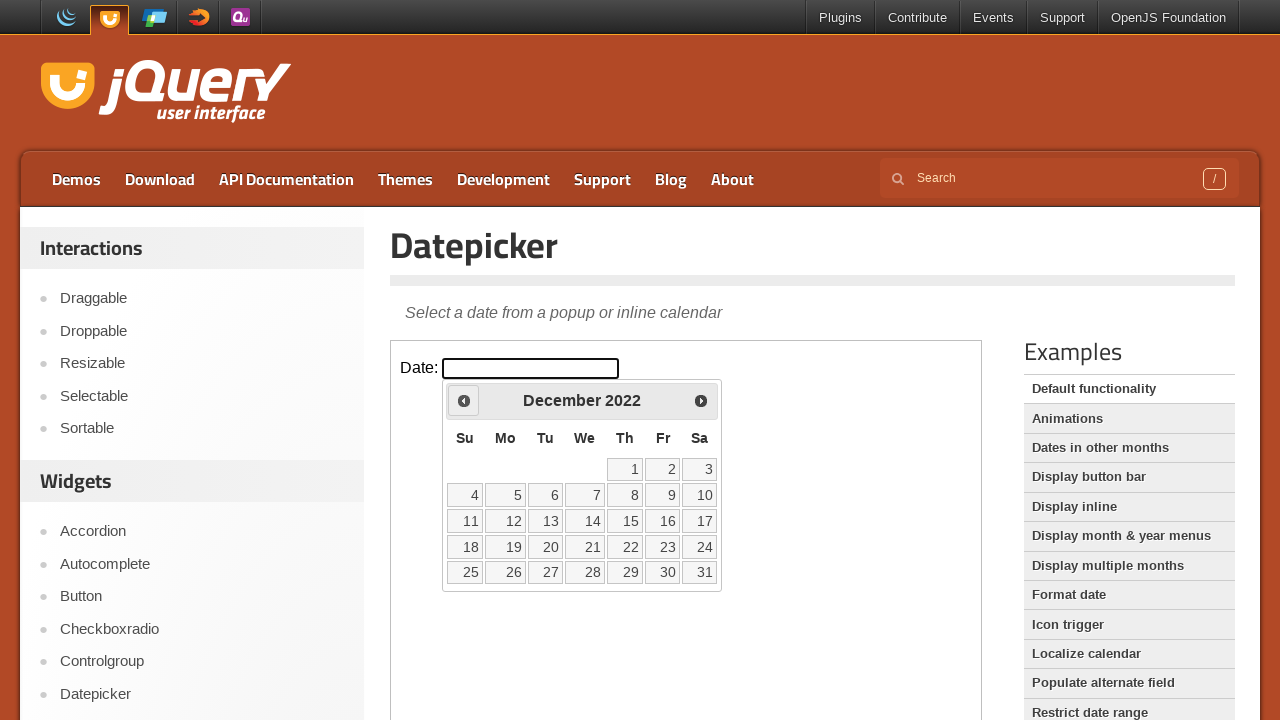

Clicked previous button to navigate to earlier year at (464, 400) on iframe >> nth=0 >> internal:control=enter-frame >> span:has-text('Prev')
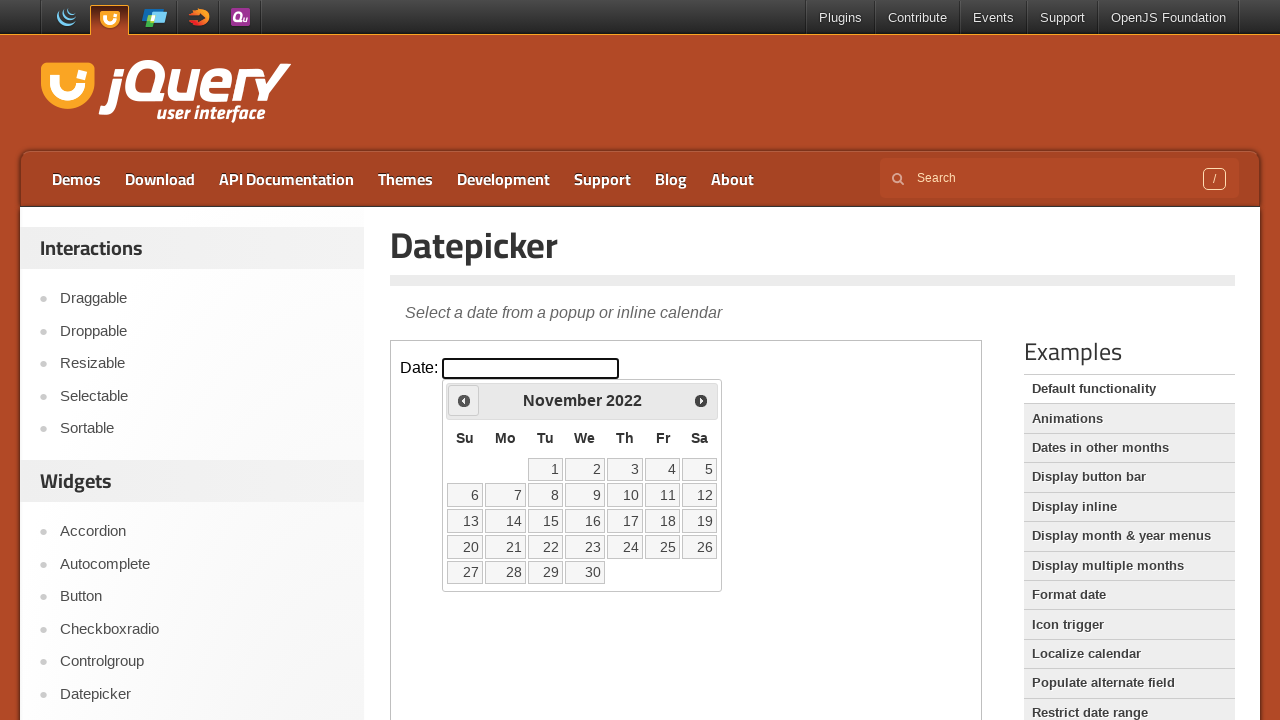

Updated current year: 2022
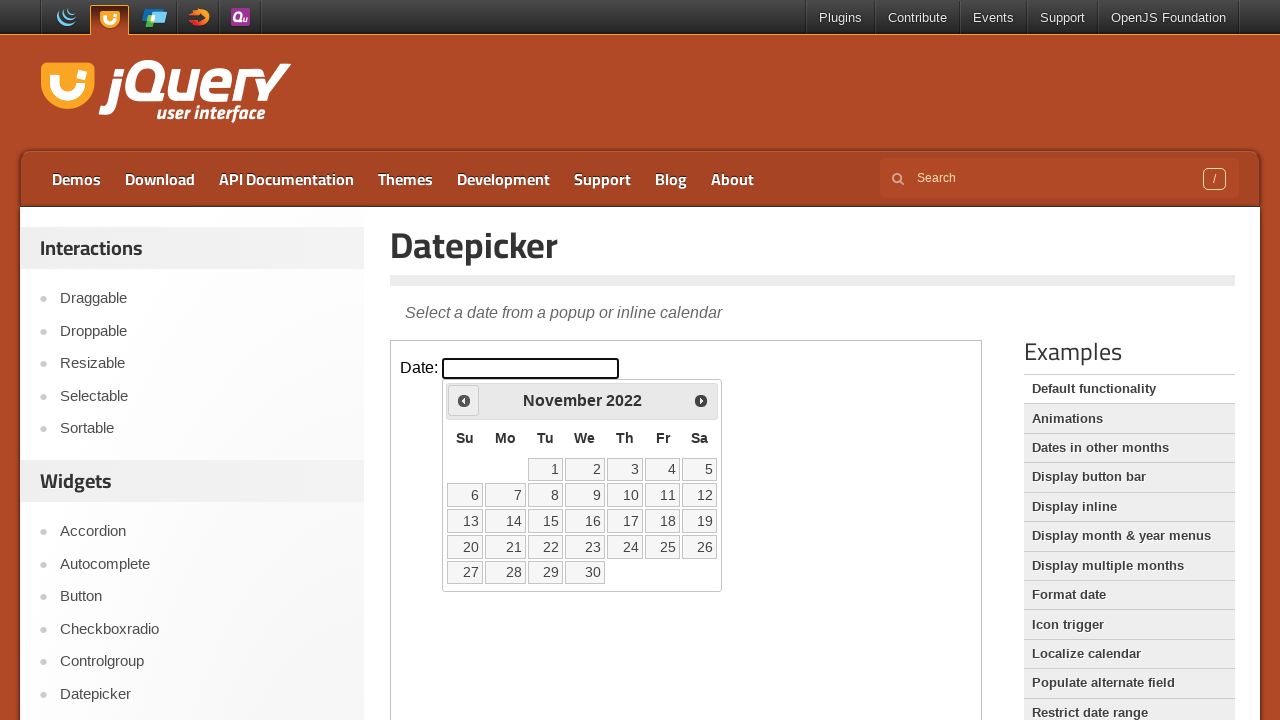

Clicked previous button to navigate to earlier year at (464, 400) on iframe >> nth=0 >> internal:control=enter-frame >> span:has-text('Prev')
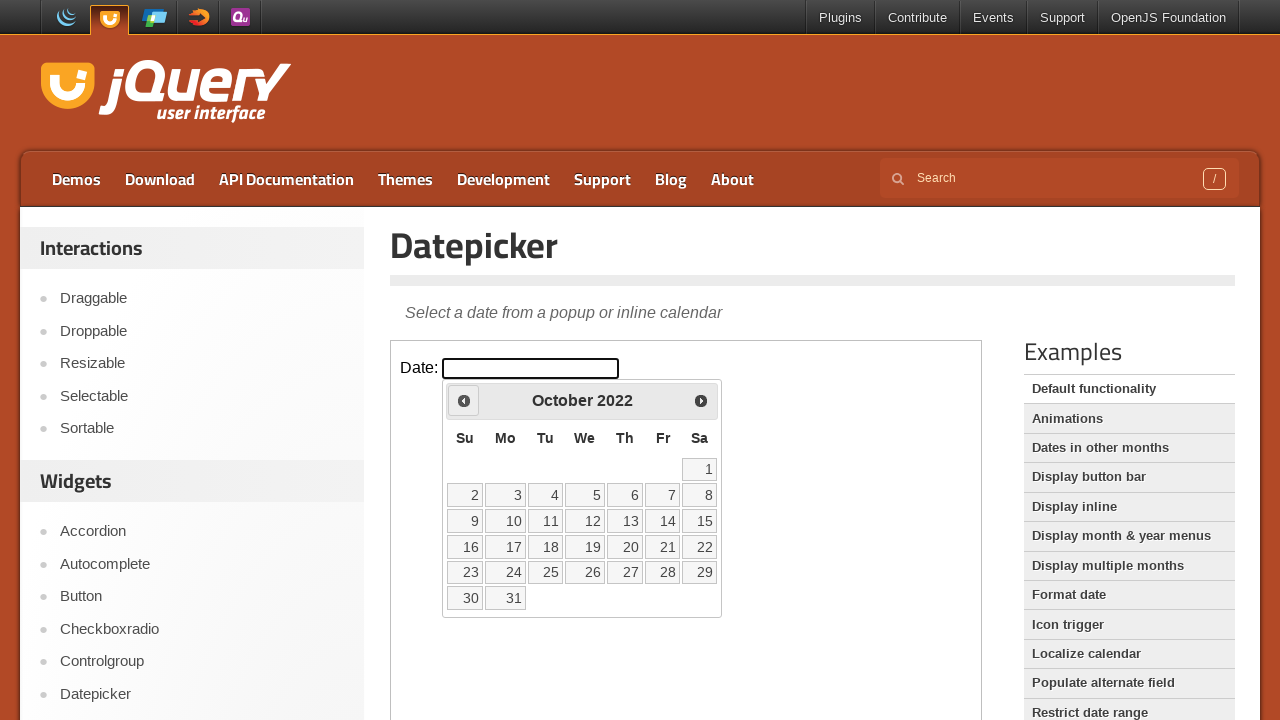

Updated current year: 2022
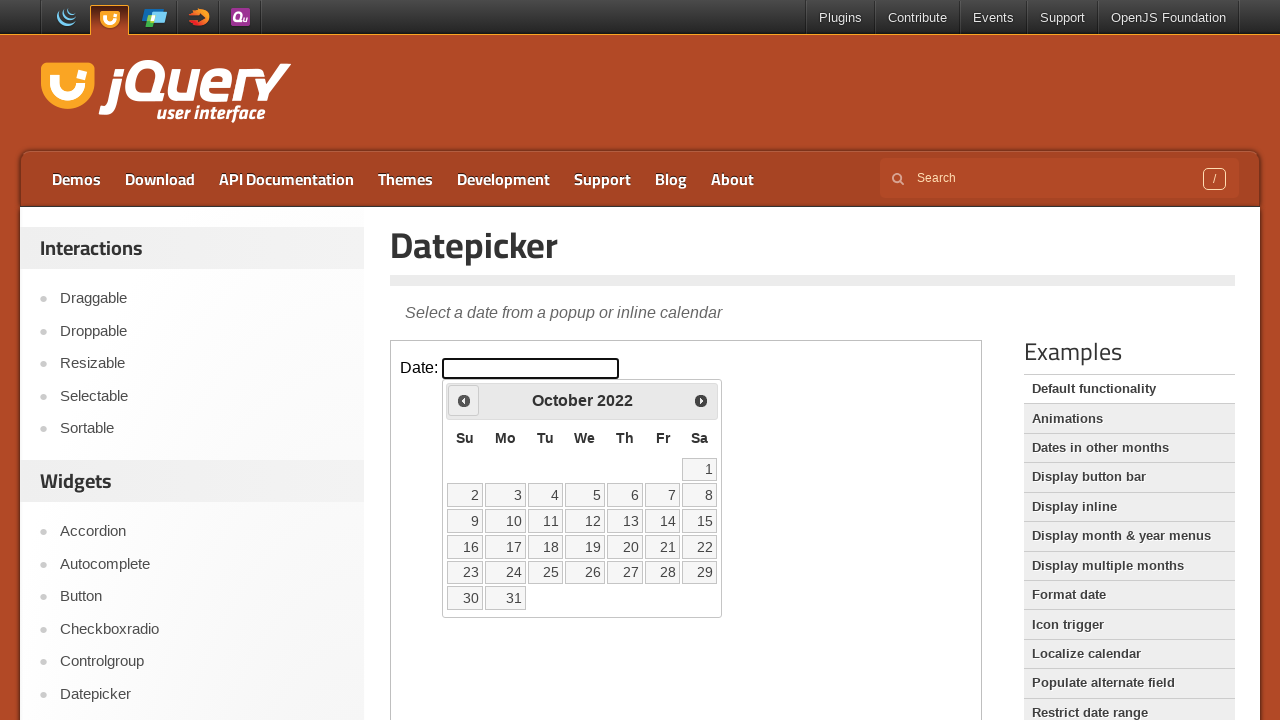

Clicked previous button to navigate to earlier year at (464, 400) on iframe >> nth=0 >> internal:control=enter-frame >> span:has-text('Prev')
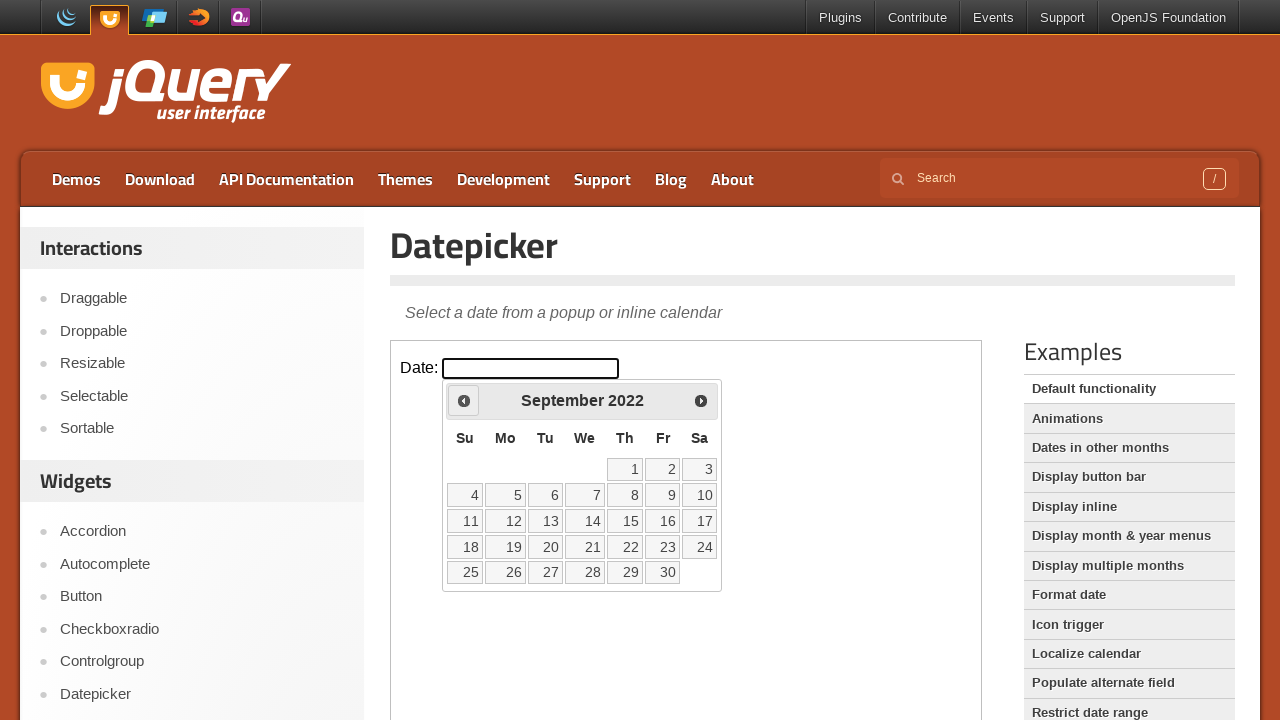

Updated current year: 2022
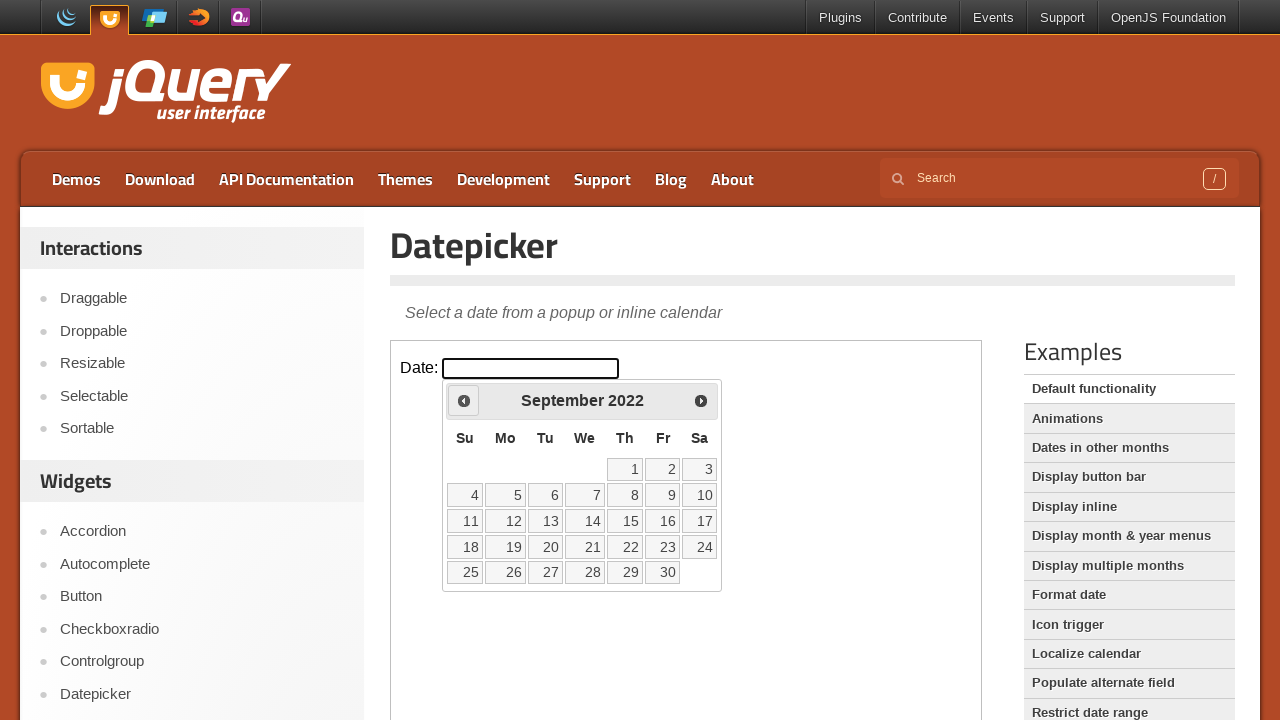

Clicked previous button to navigate to earlier year at (464, 400) on iframe >> nth=0 >> internal:control=enter-frame >> span:has-text('Prev')
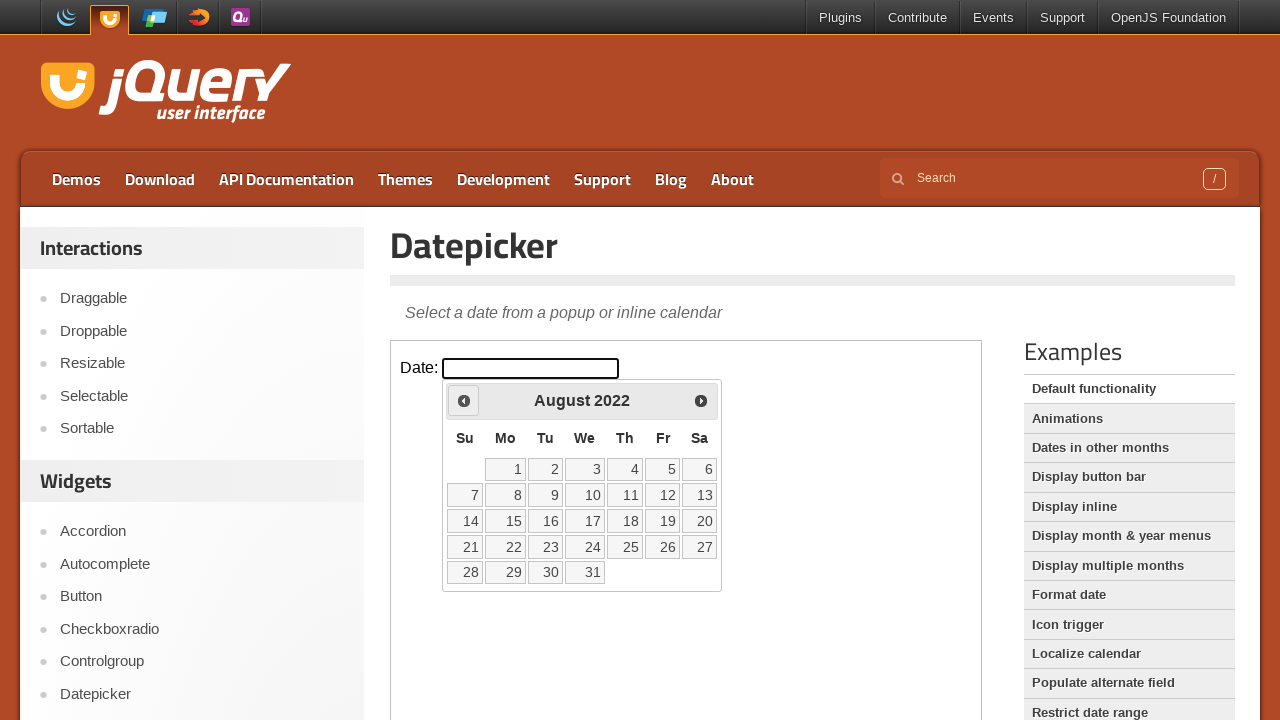

Updated current year: 2022
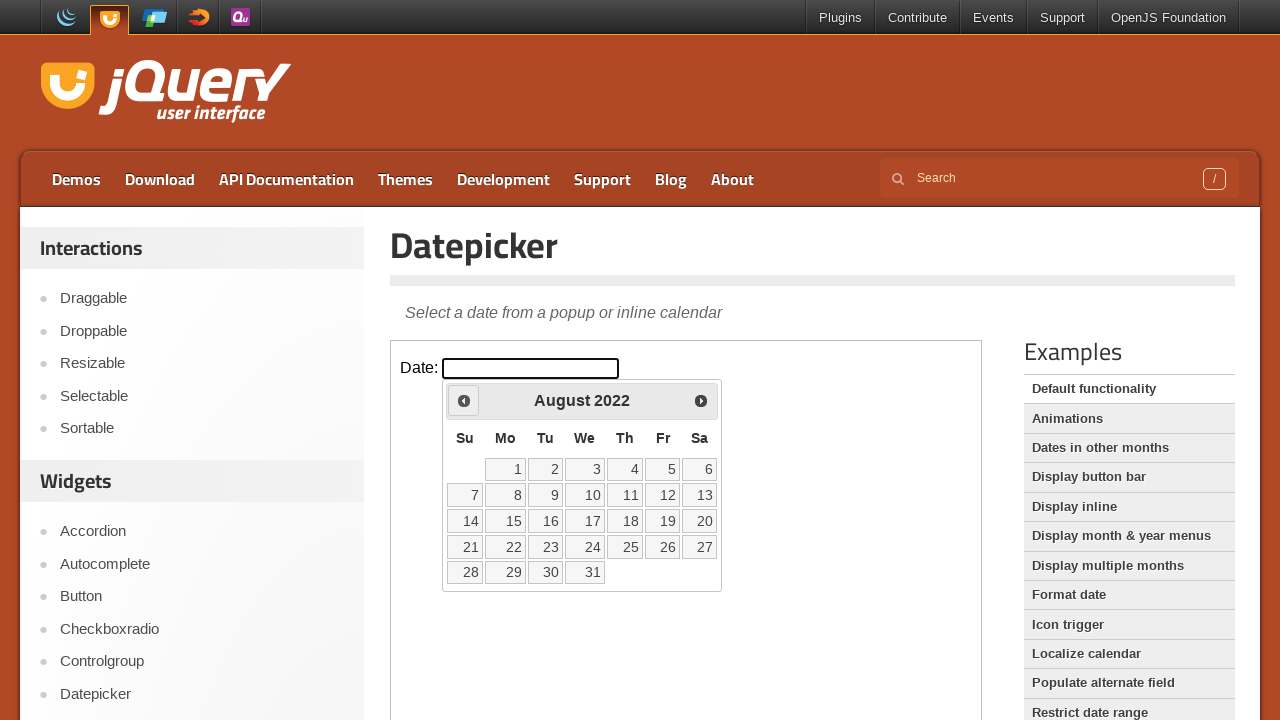

Clicked previous button to navigate to earlier year at (464, 400) on iframe >> nth=0 >> internal:control=enter-frame >> span:has-text('Prev')
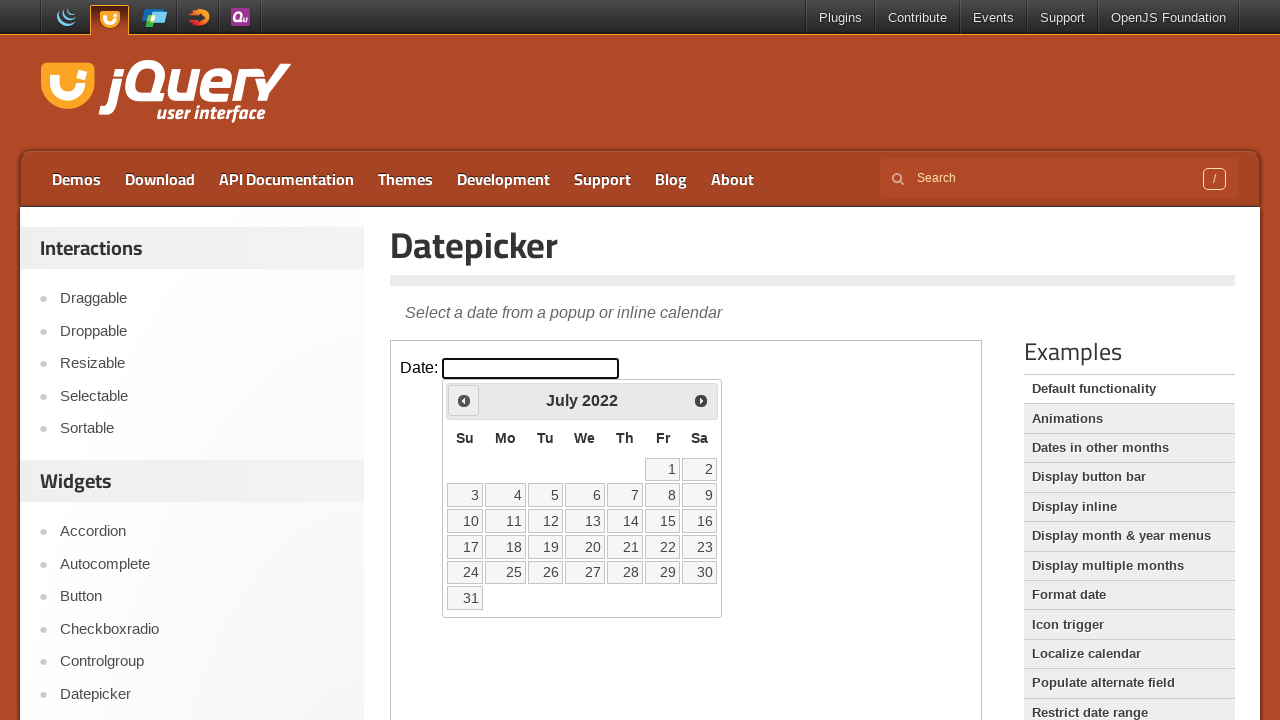

Updated current year: 2022
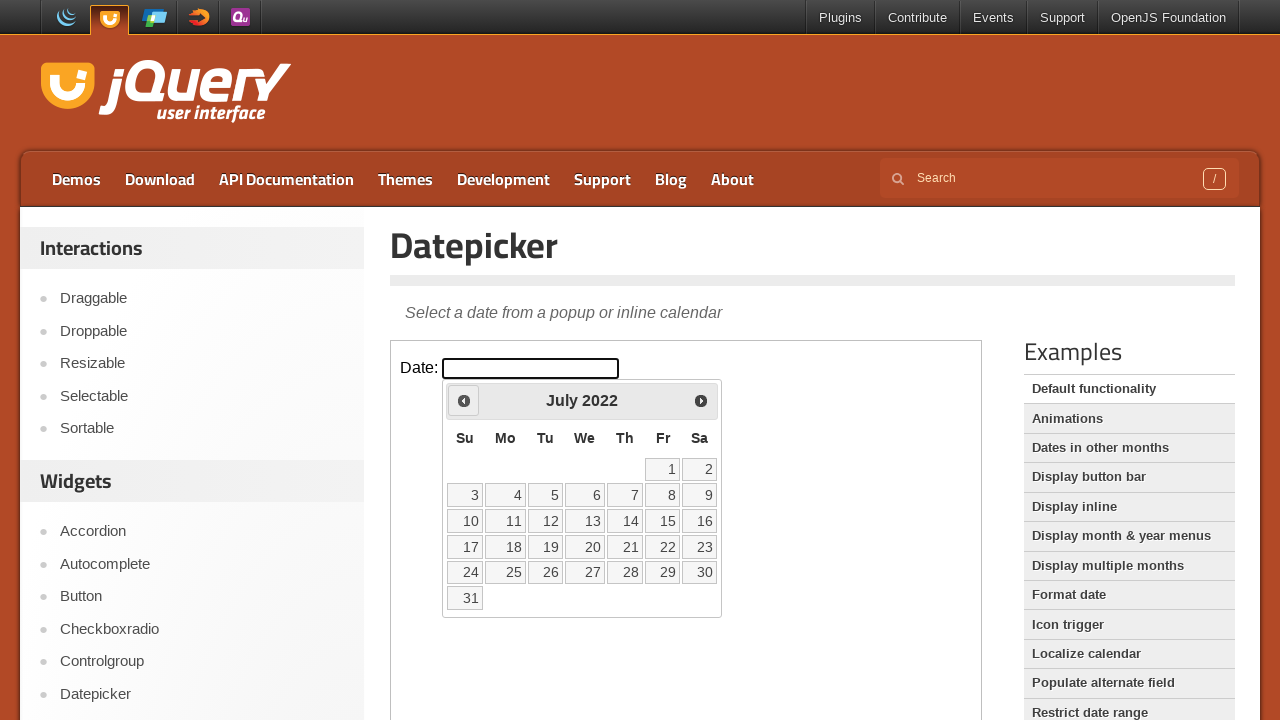

Clicked previous button to navigate to earlier year at (464, 400) on iframe >> nth=0 >> internal:control=enter-frame >> span:has-text('Prev')
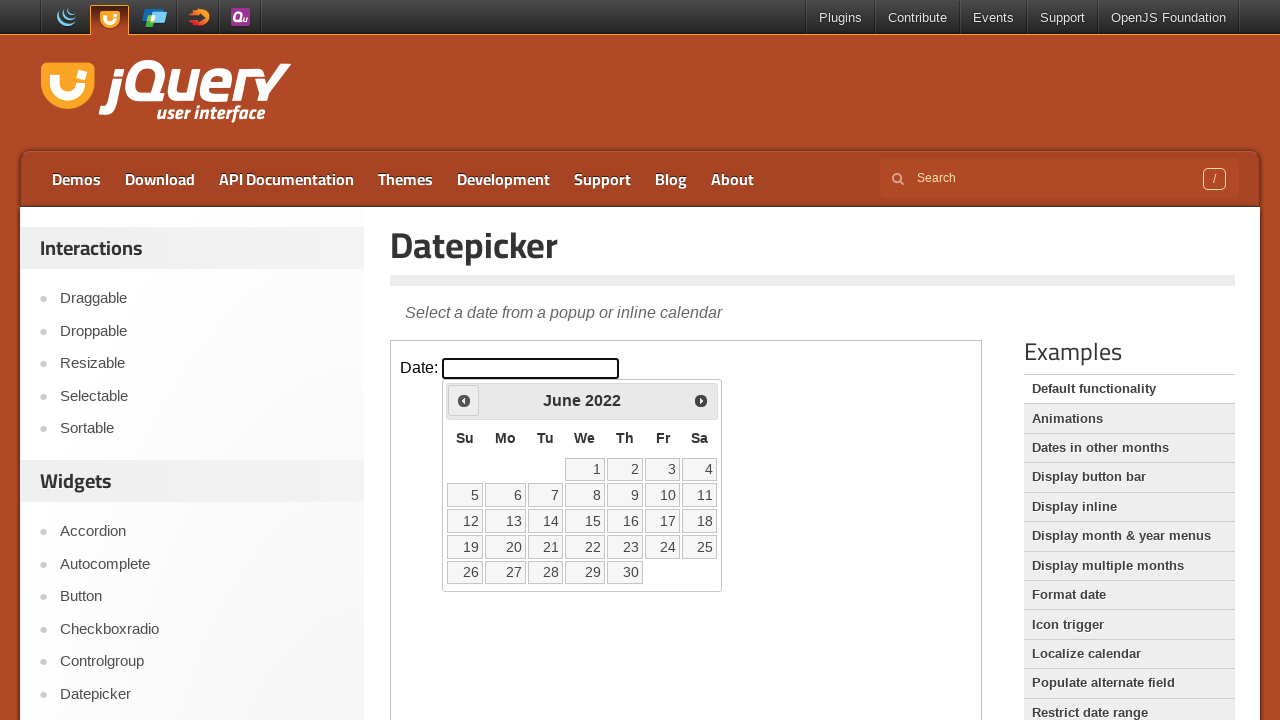

Updated current year: 2022
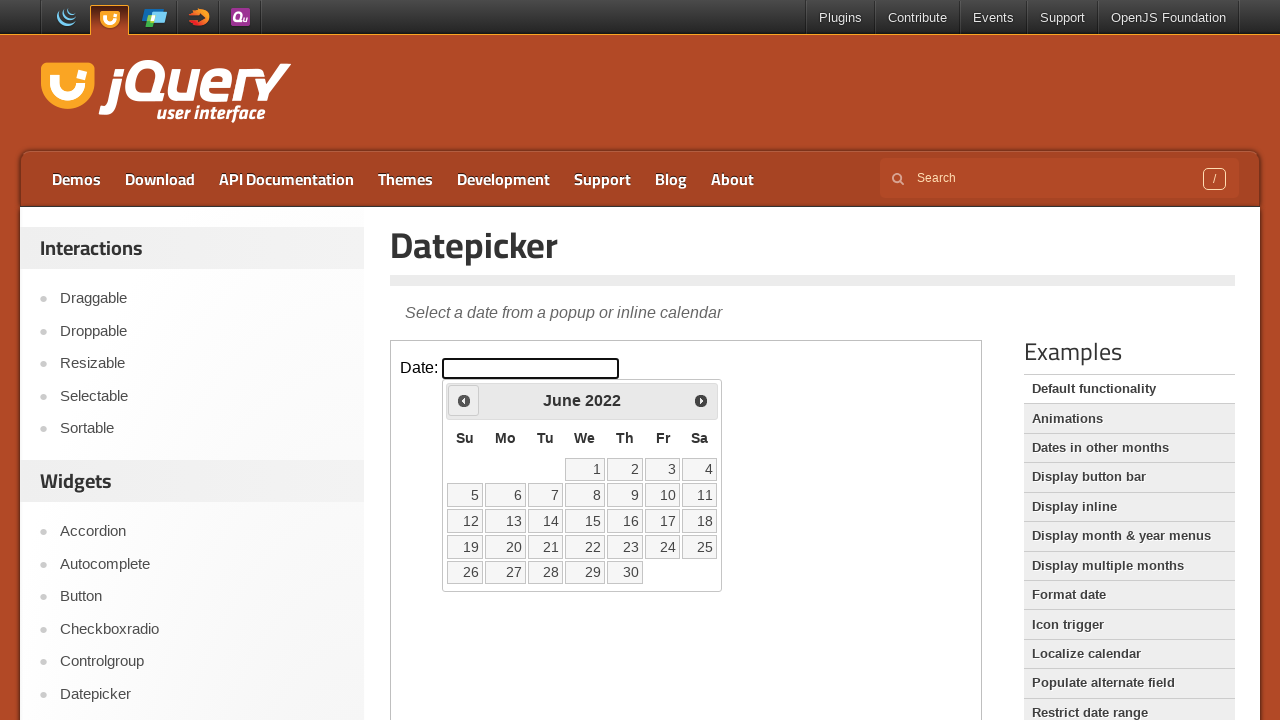

Clicked previous button to navigate to earlier year at (464, 400) on iframe >> nth=0 >> internal:control=enter-frame >> span:has-text('Prev')
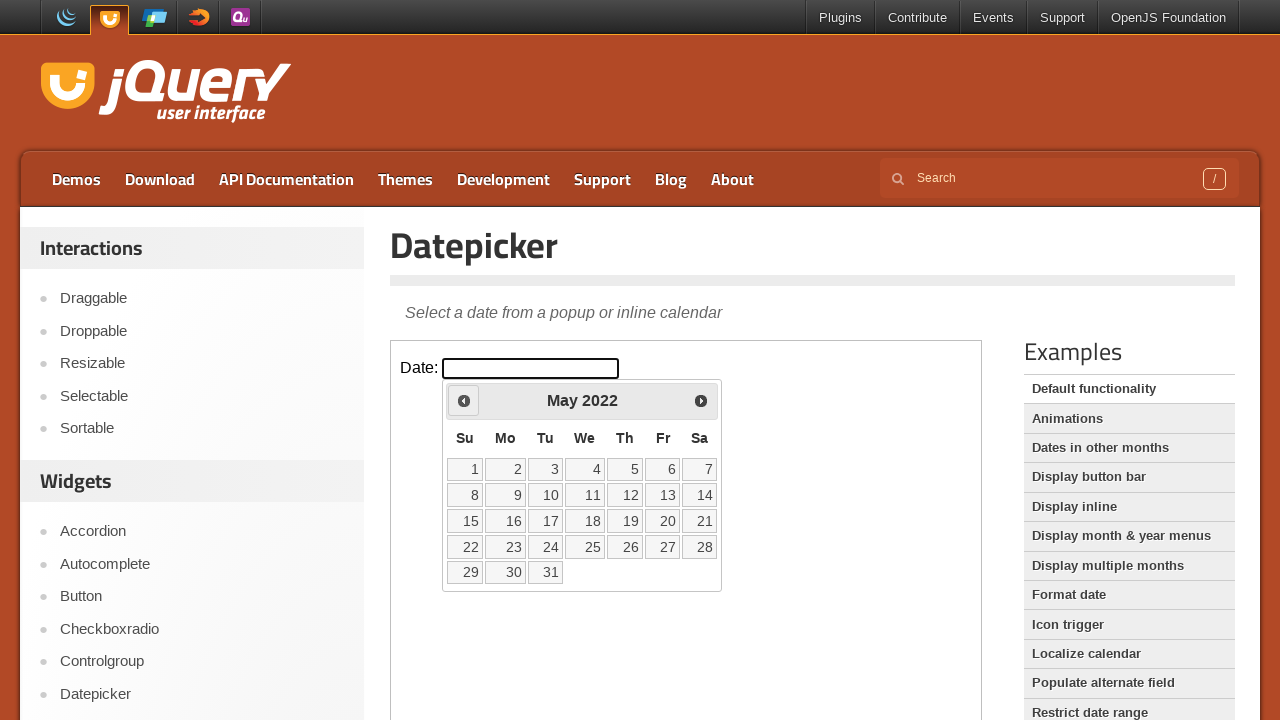

Updated current year: 2022
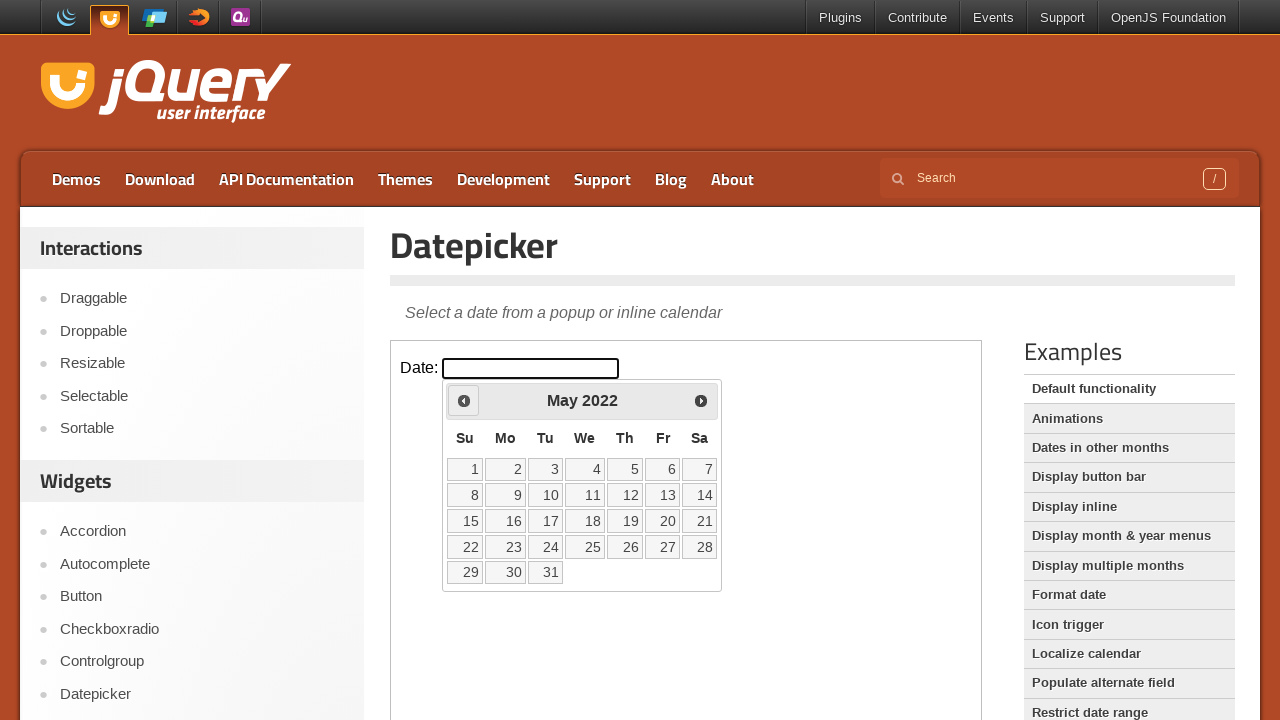

Clicked previous button to navigate to earlier year at (464, 400) on iframe >> nth=0 >> internal:control=enter-frame >> span:has-text('Prev')
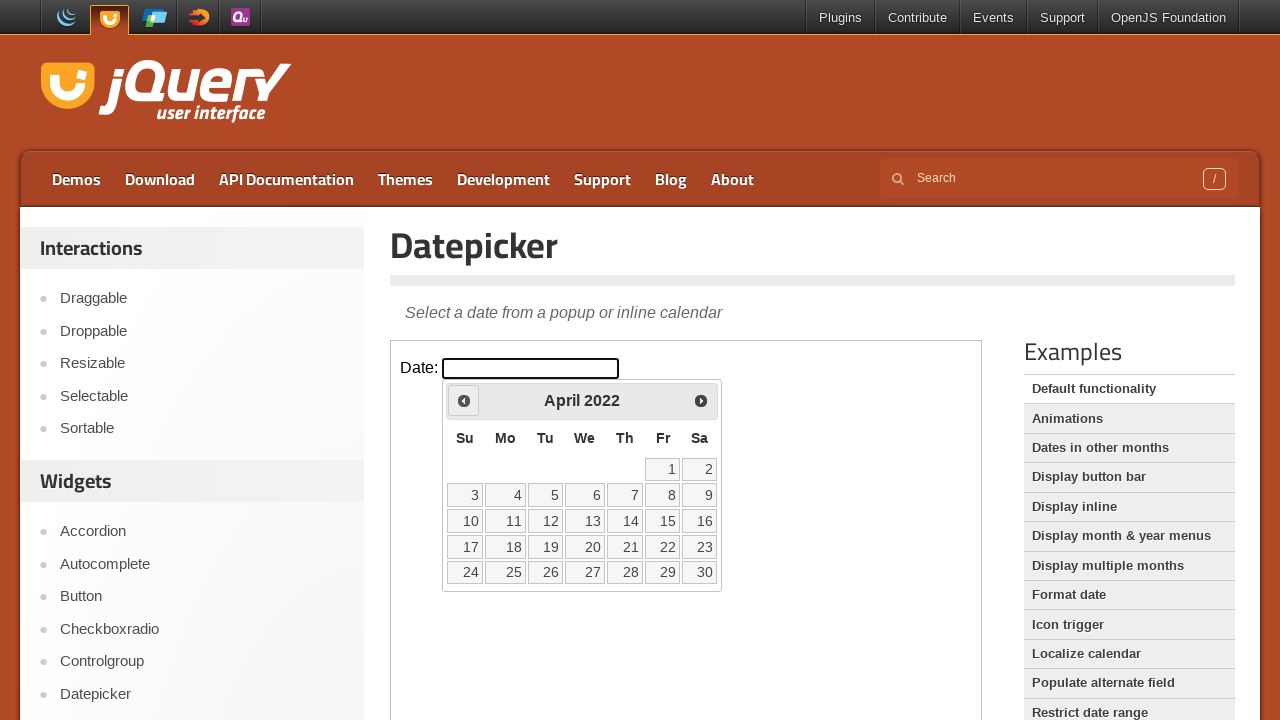

Updated current year: 2022
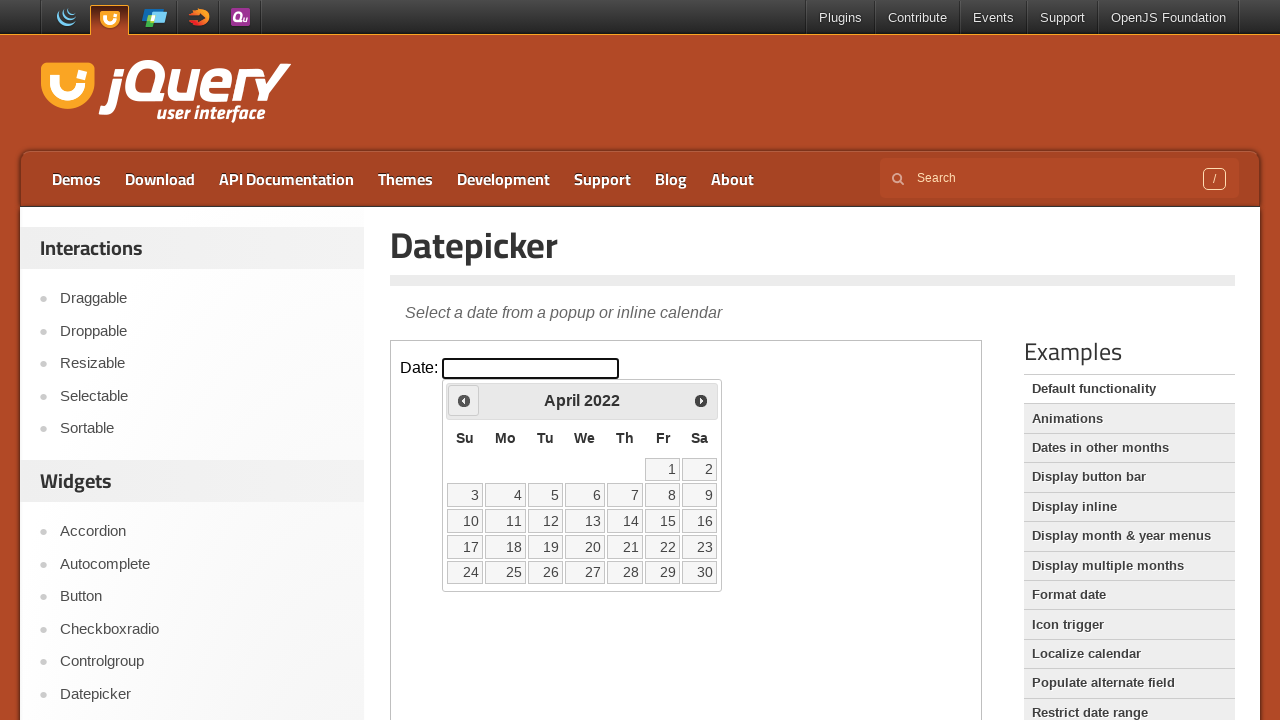

Clicked previous button to navigate to earlier year at (464, 400) on iframe >> nth=0 >> internal:control=enter-frame >> span:has-text('Prev')
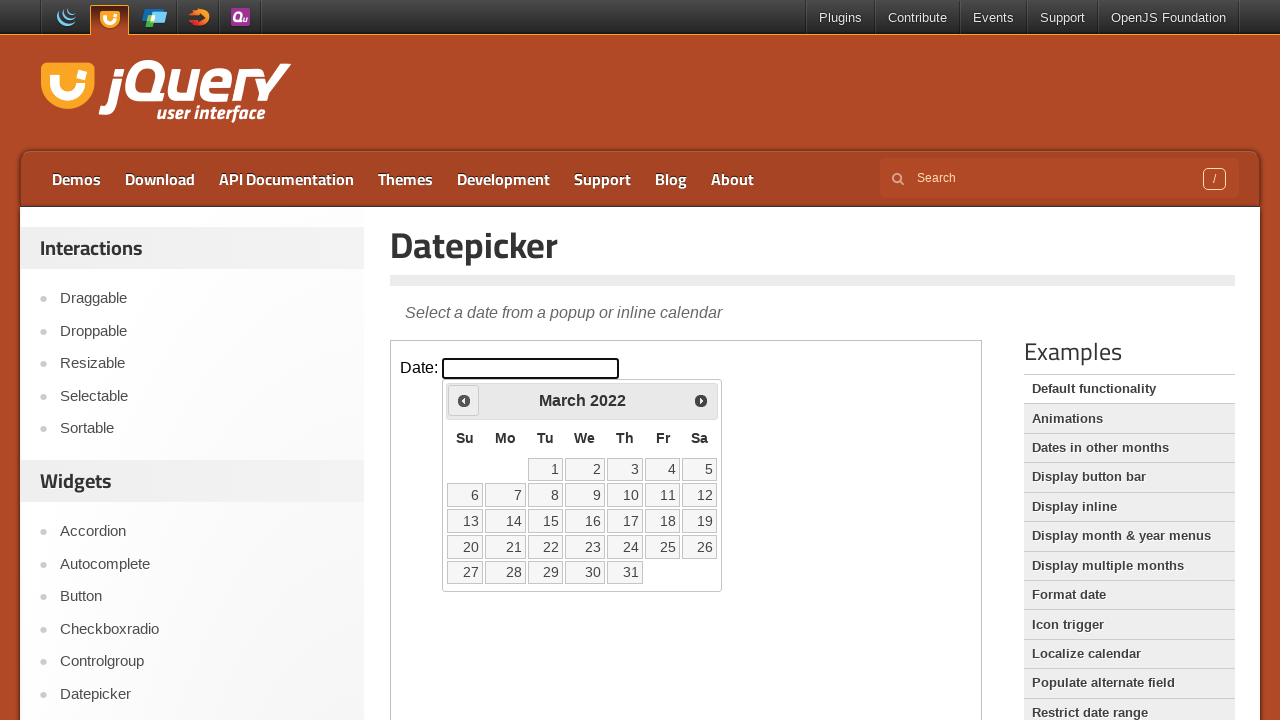

Updated current year: 2022
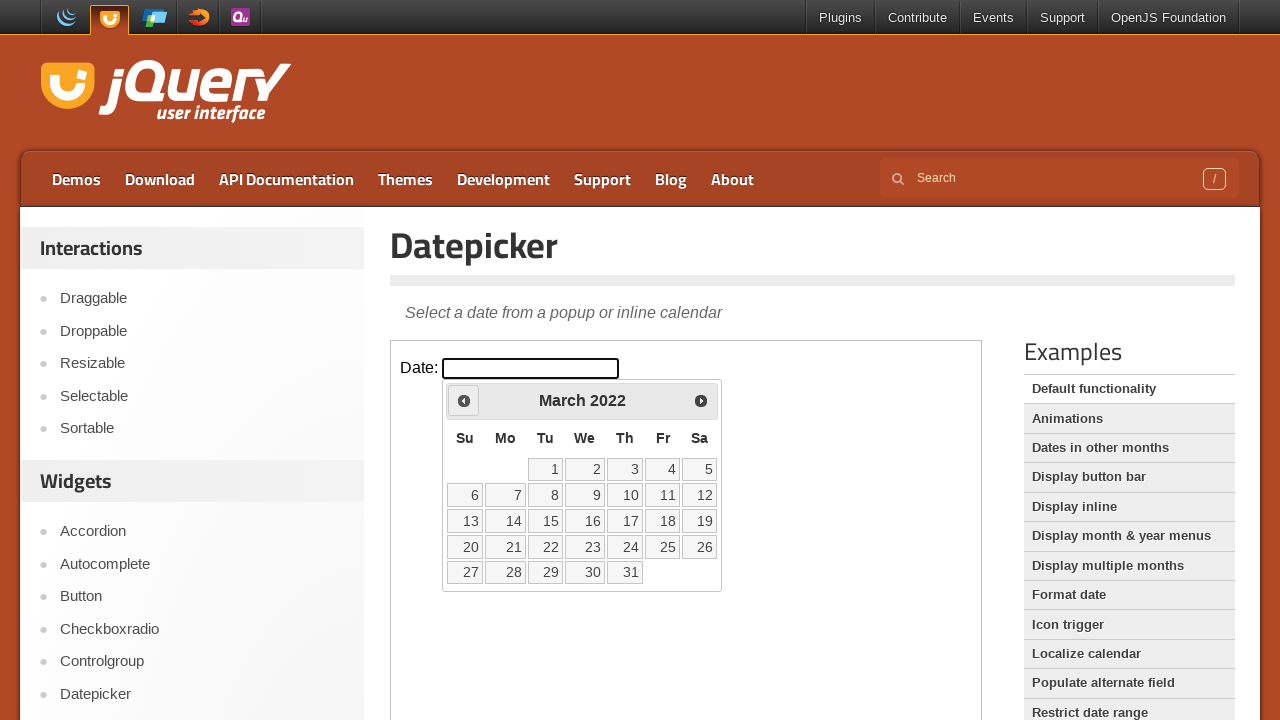

Clicked previous button to navigate to earlier year at (464, 400) on iframe >> nth=0 >> internal:control=enter-frame >> span:has-text('Prev')
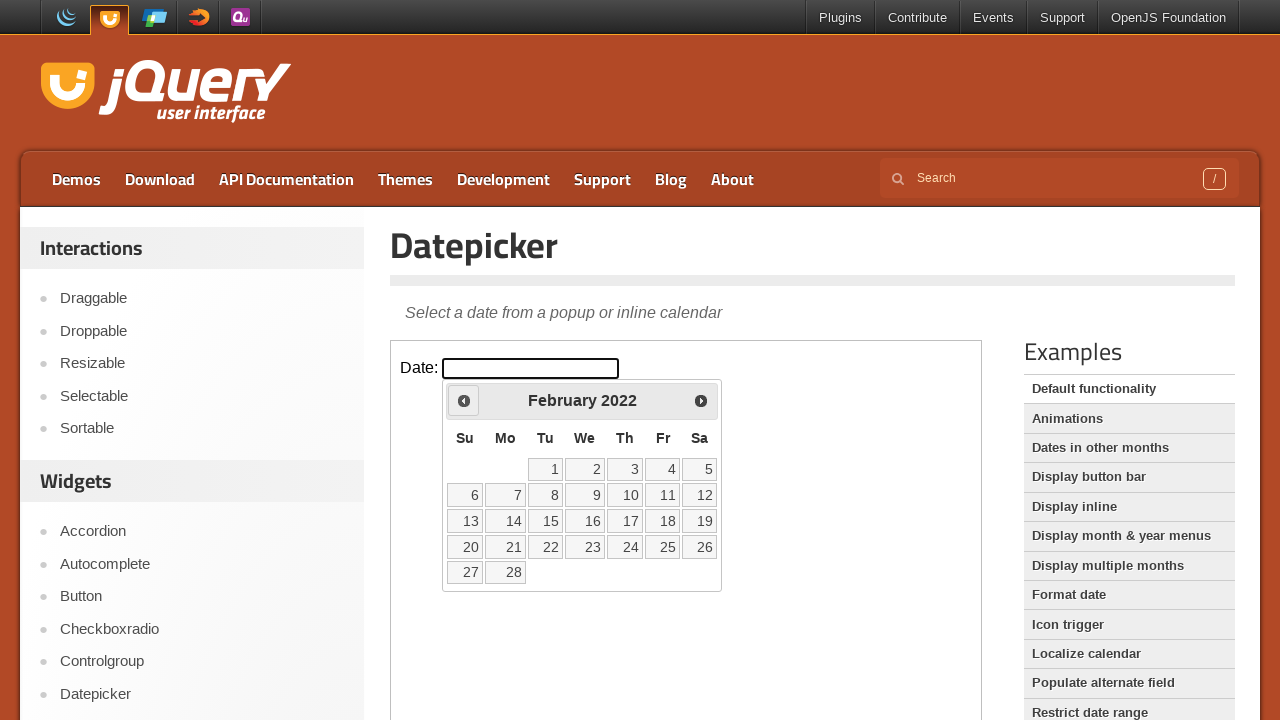

Updated current year: 2022
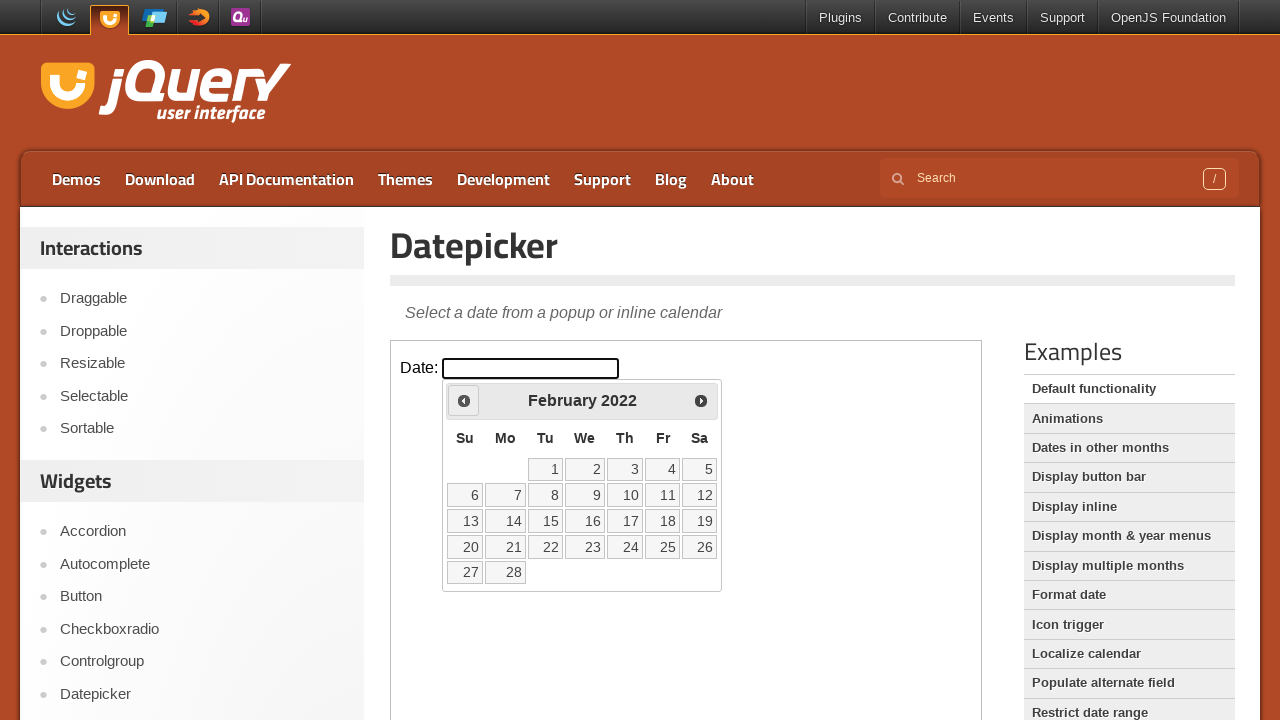

Clicked previous button to navigate to earlier year at (464, 400) on iframe >> nth=0 >> internal:control=enter-frame >> span:has-text('Prev')
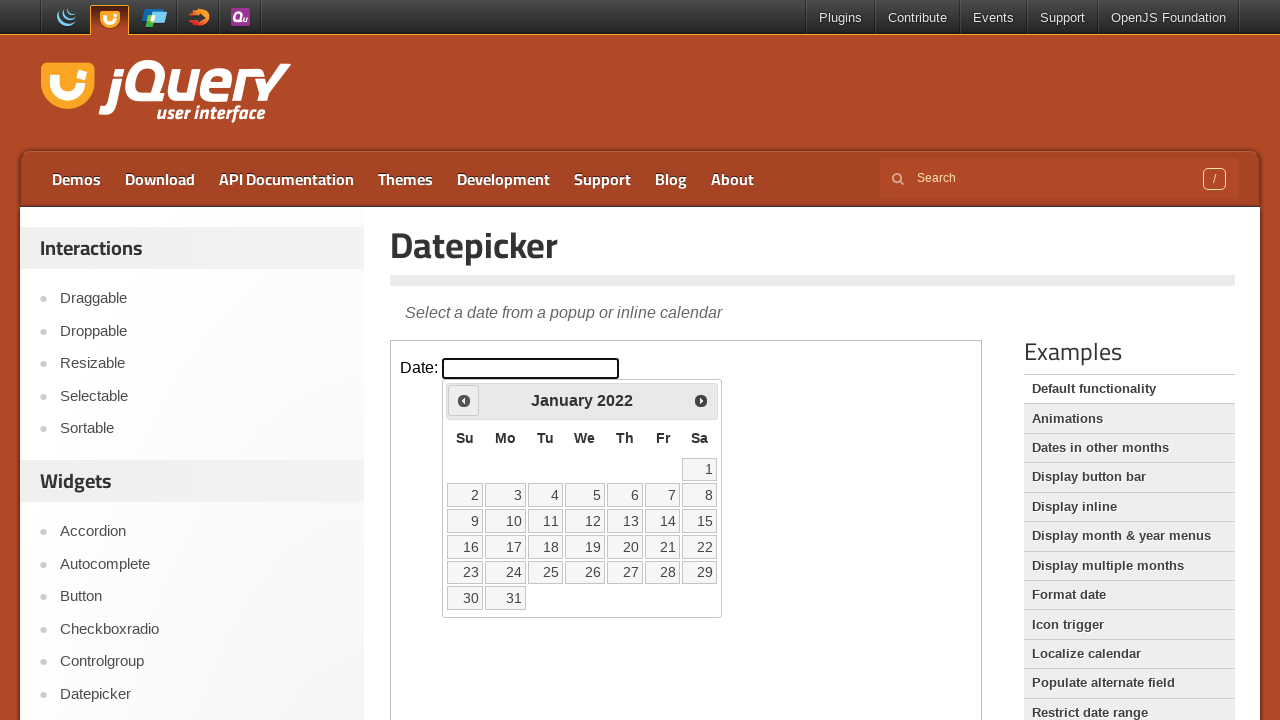

Updated current year: 2022
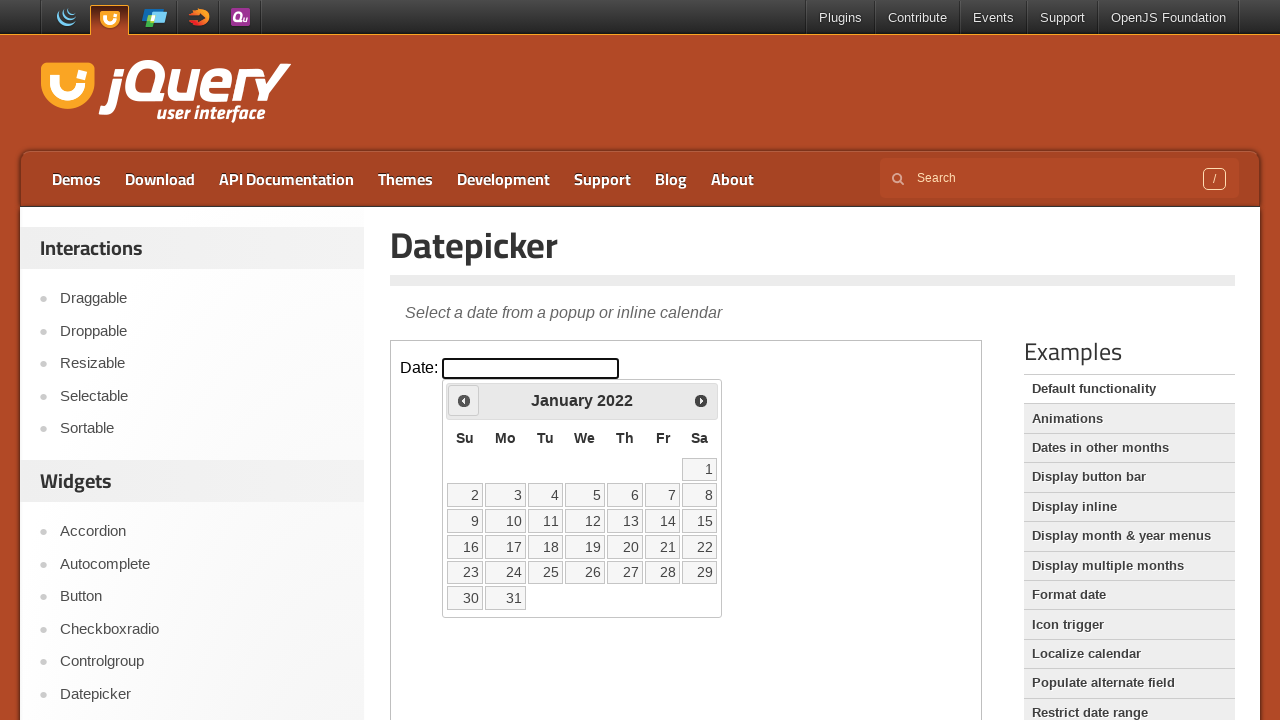

Clicked previous button to navigate to earlier year at (464, 400) on iframe >> nth=0 >> internal:control=enter-frame >> span:has-text('Prev')
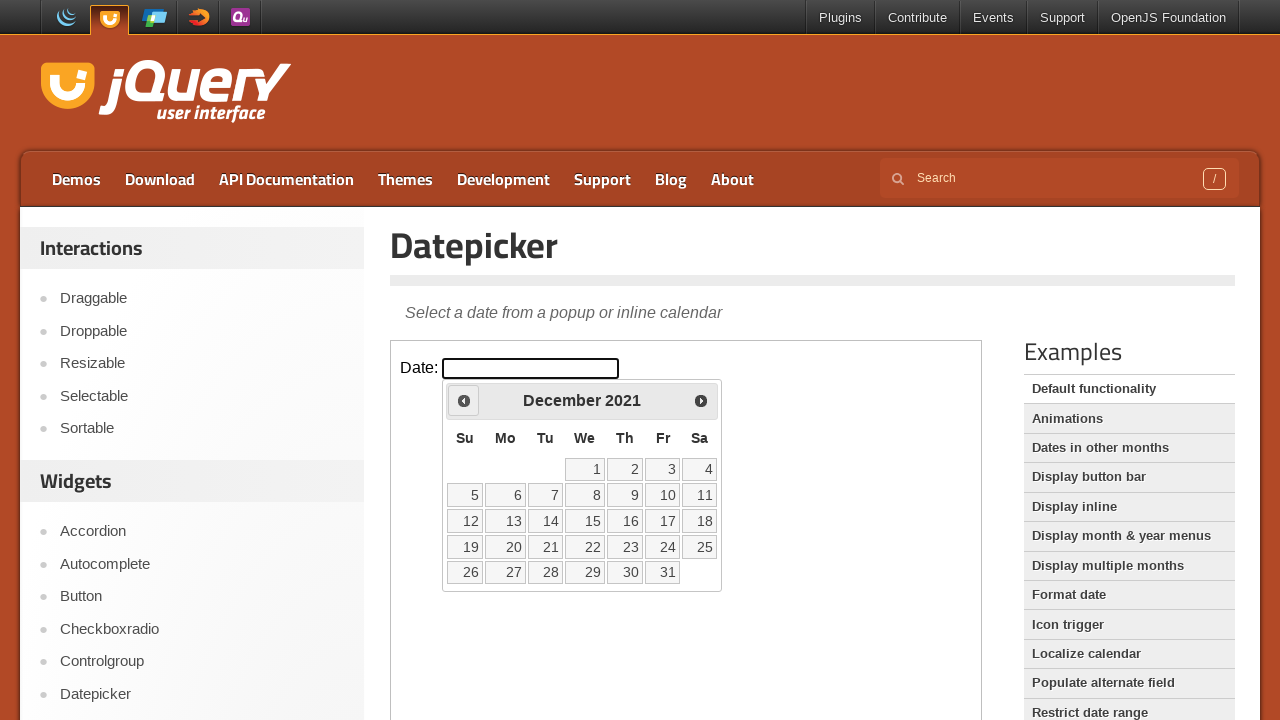

Updated current year: 2021
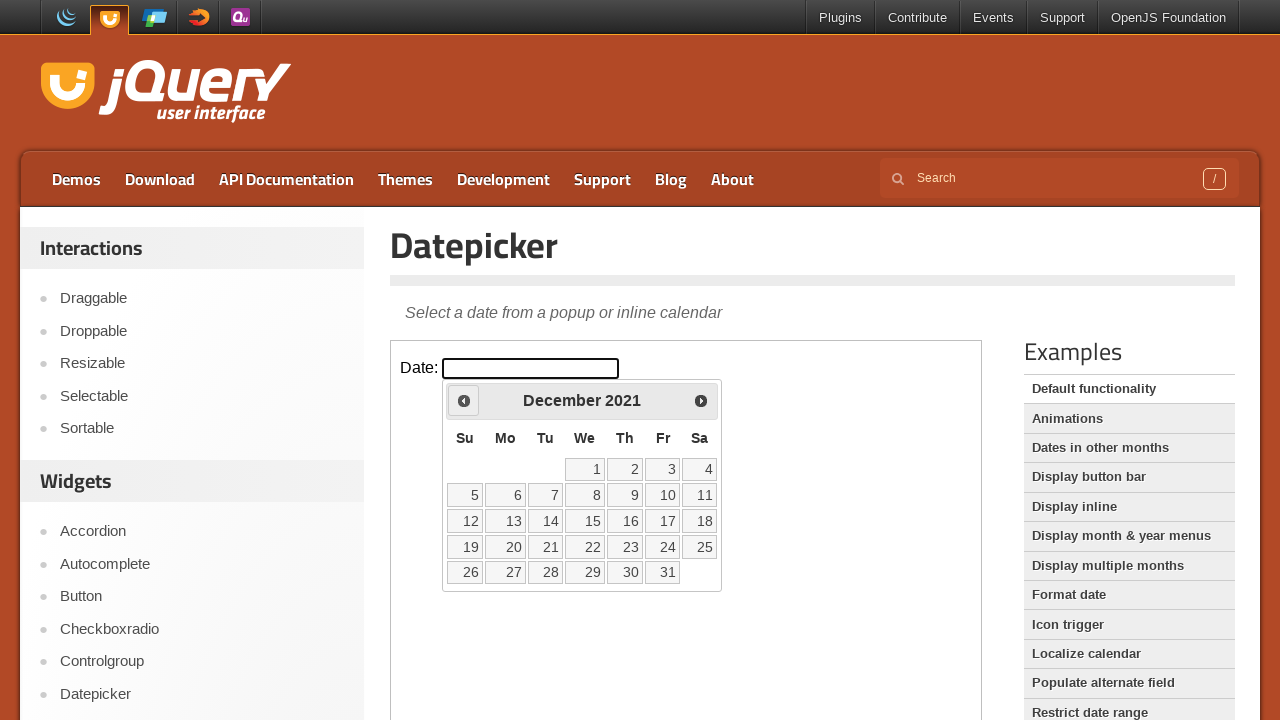

Clicked previous button to navigate to earlier year at (464, 400) on iframe >> nth=0 >> internal:control=enter-frame >> span:has-text('Prev')
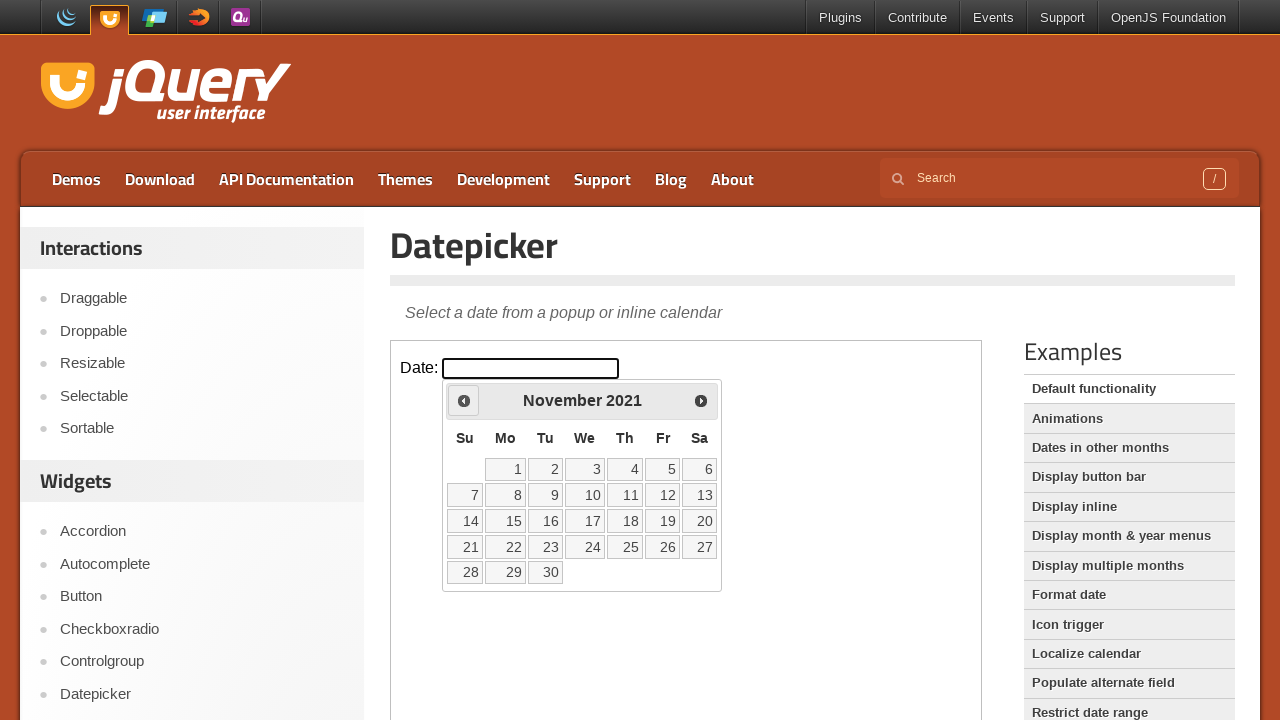

Updated current year: 2021
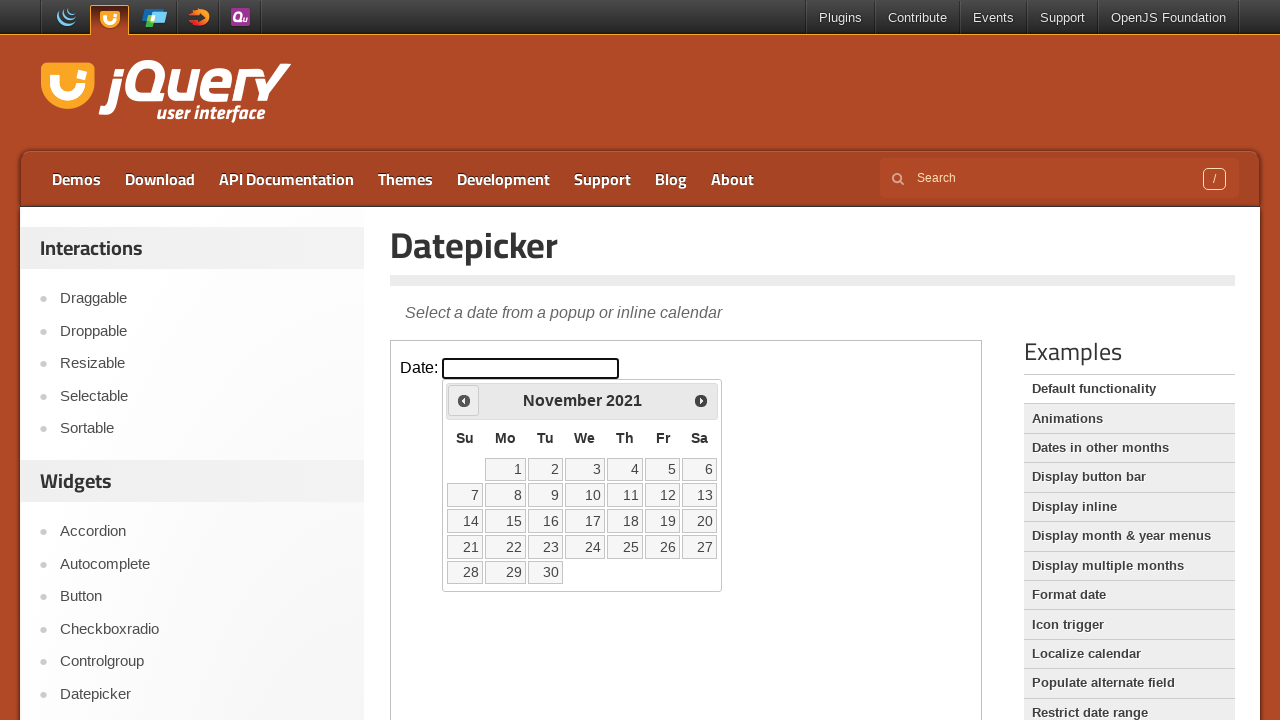

Clicked previous button to navigate to earlier year at (464, 400) on iframe >> nth=0 >> internal:control=enter-frame >> span:has-text('Prev')
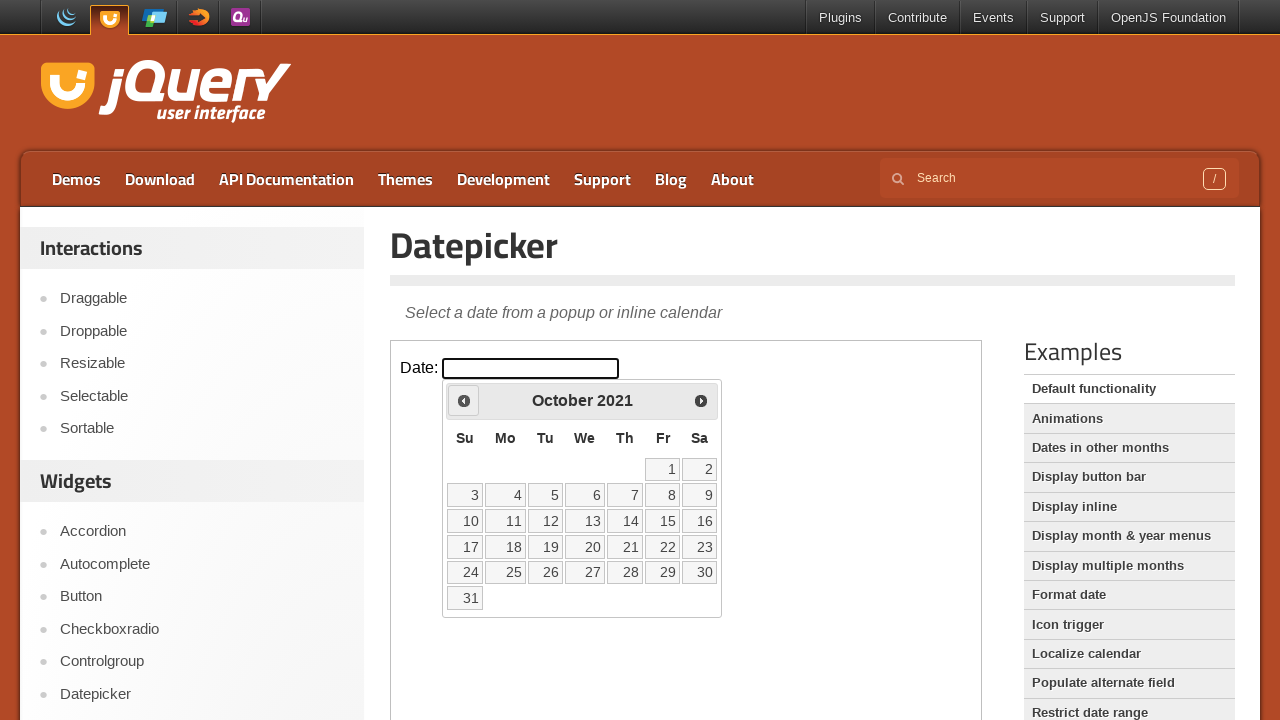

Updated current year: 2021
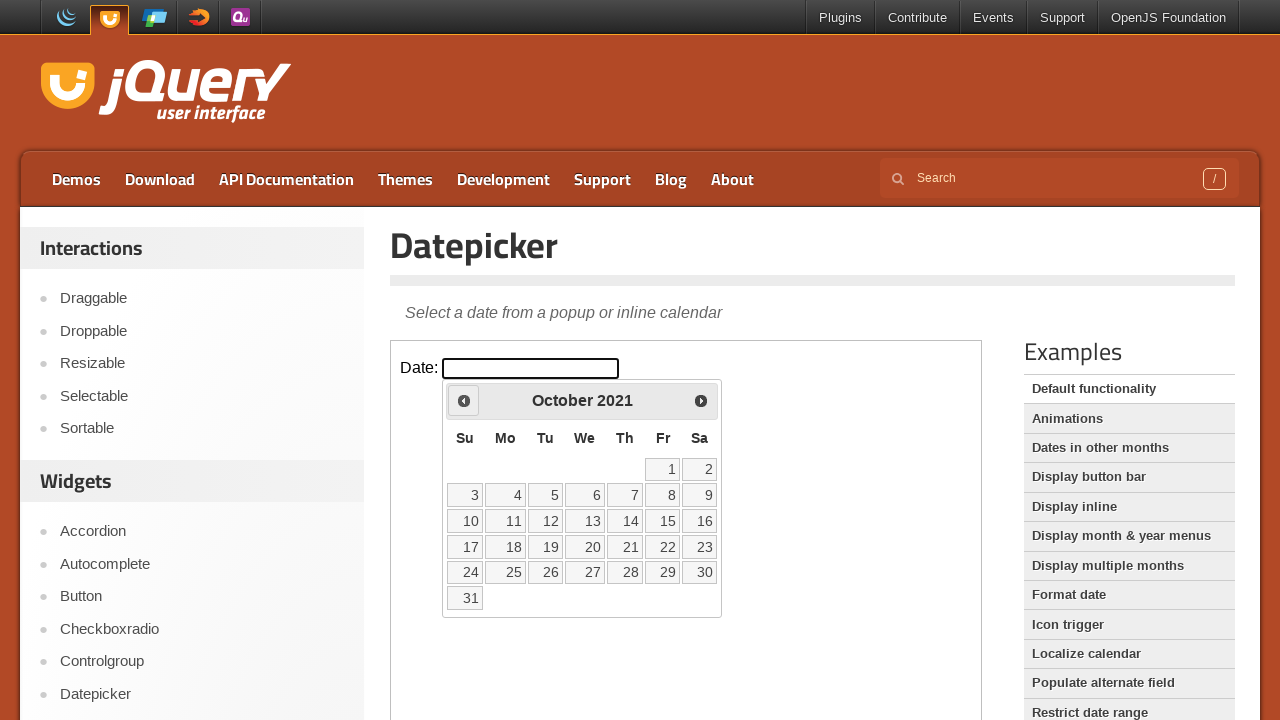

Clicked previous button to navigate to earlier year at (464, 400) on iframe >> nth=0 >> internal:control=enter-frame >> span:has-text('Prev')
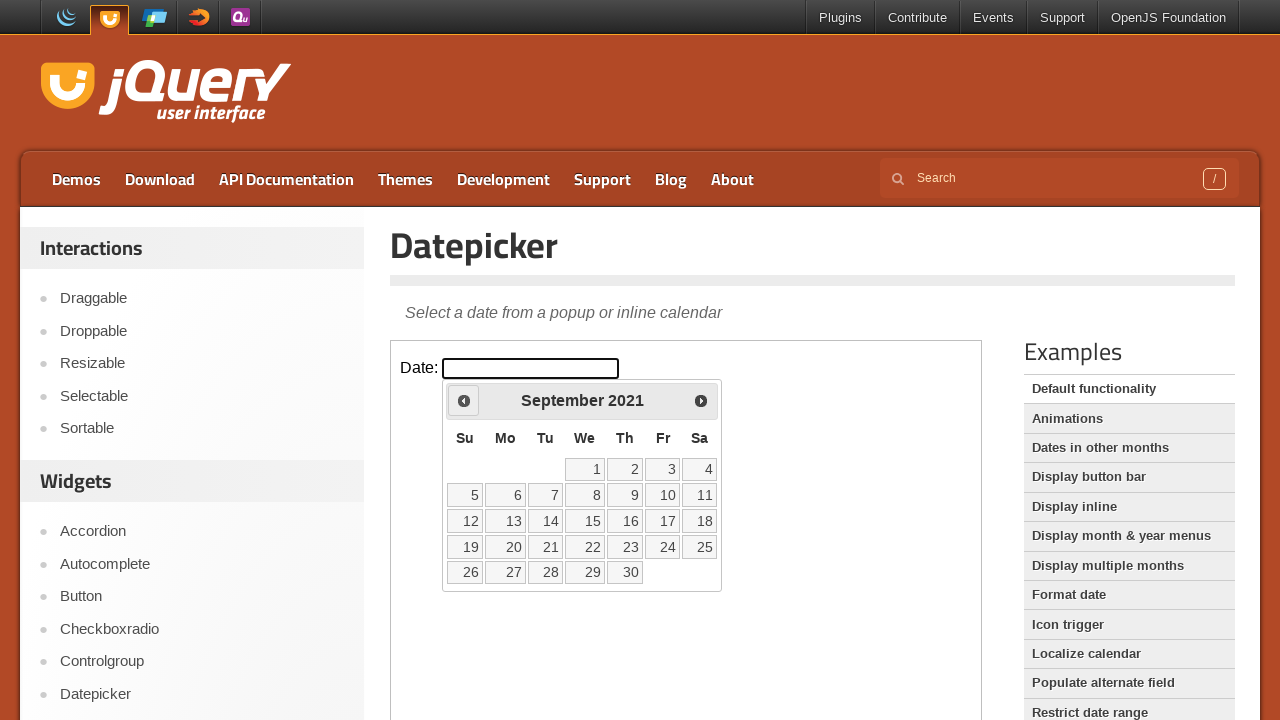

Updated current year: 2021
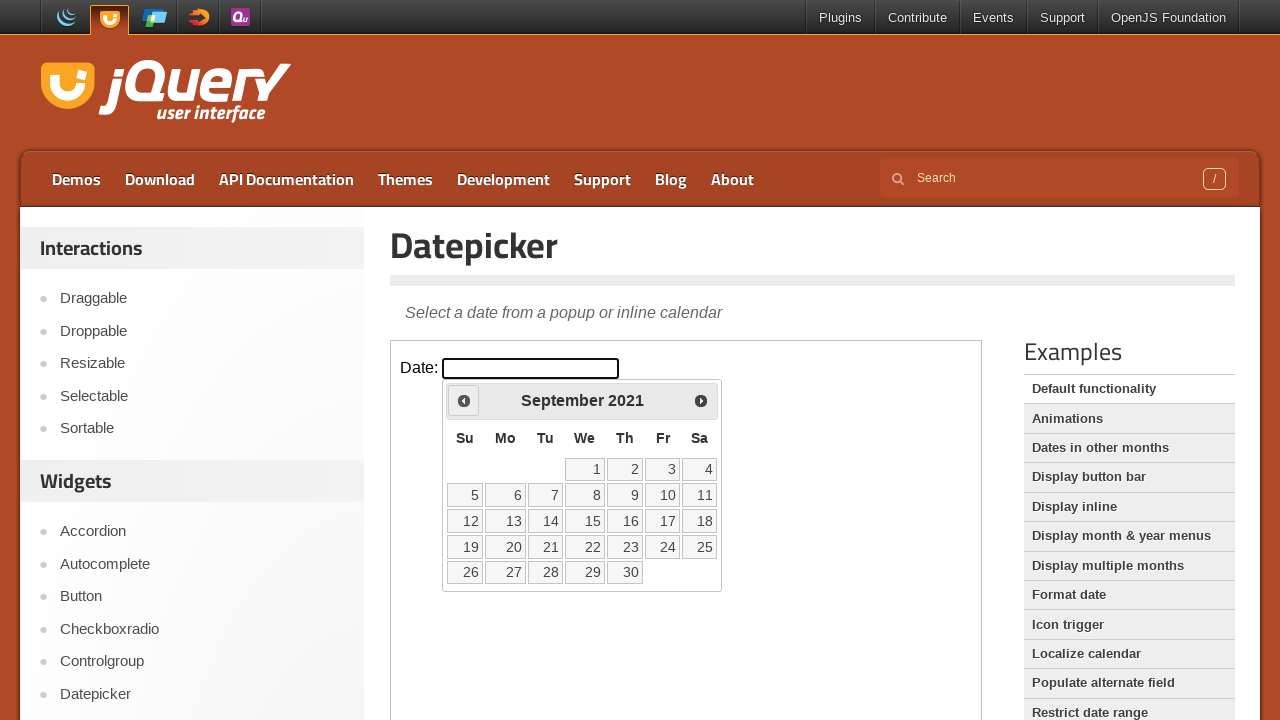

Clicked previous button to navigate to earlier year at (464, 400) on iframe >> nth=0 >> internal:control=enter-frame >> span:has-text('Prev')
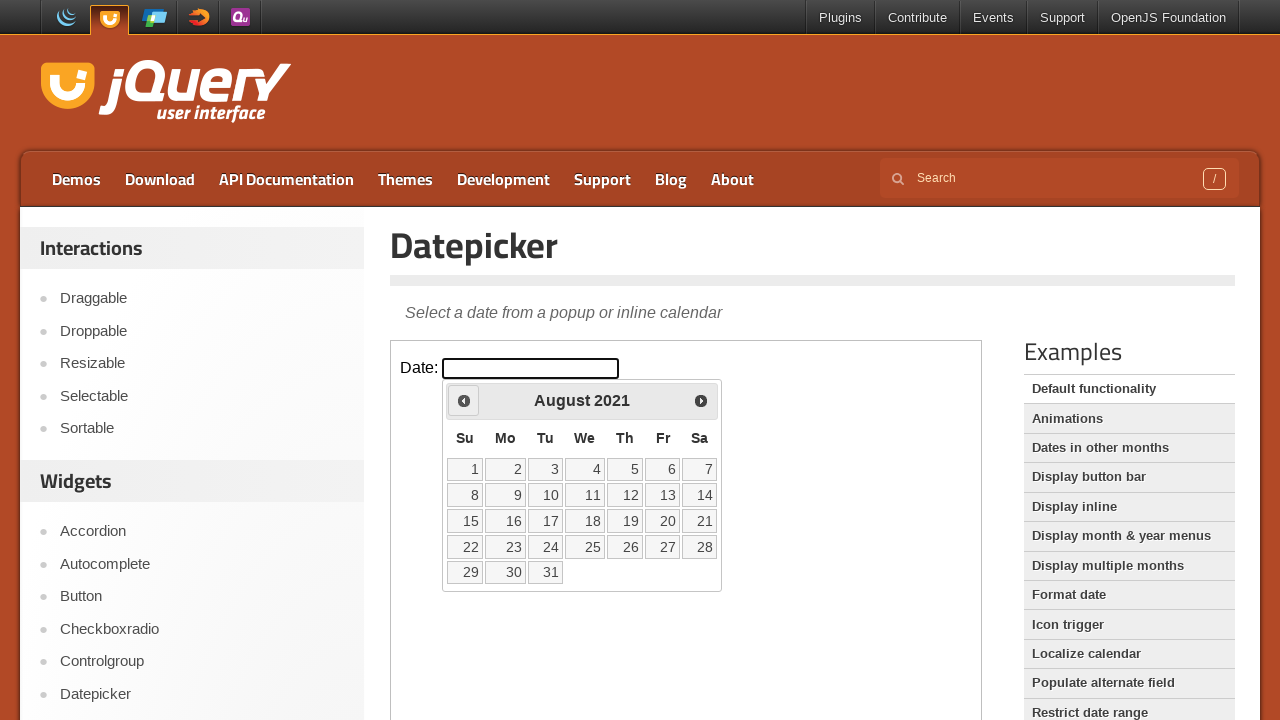

Updated current year: 2021
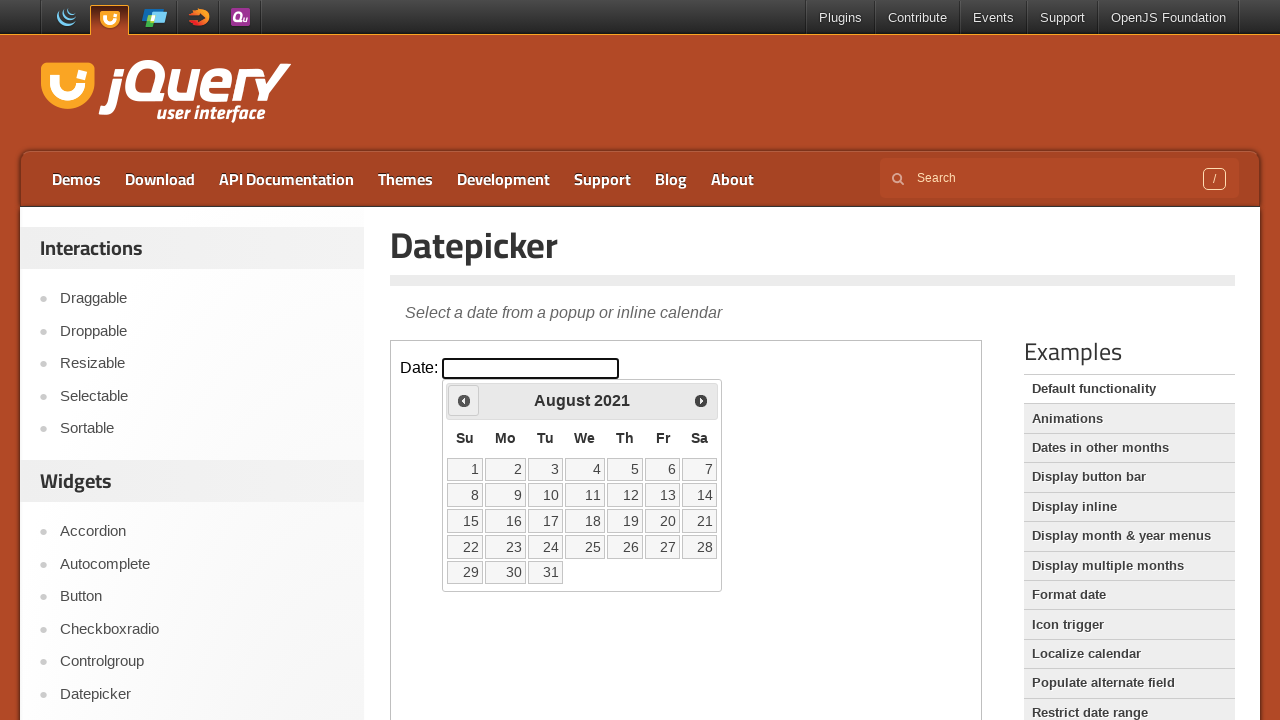

Clicked previous button to navigate to earlier year at (464, 400) on iframe >> nth=0 >> internal:control=enter-frame >> span:has-text('Prev')
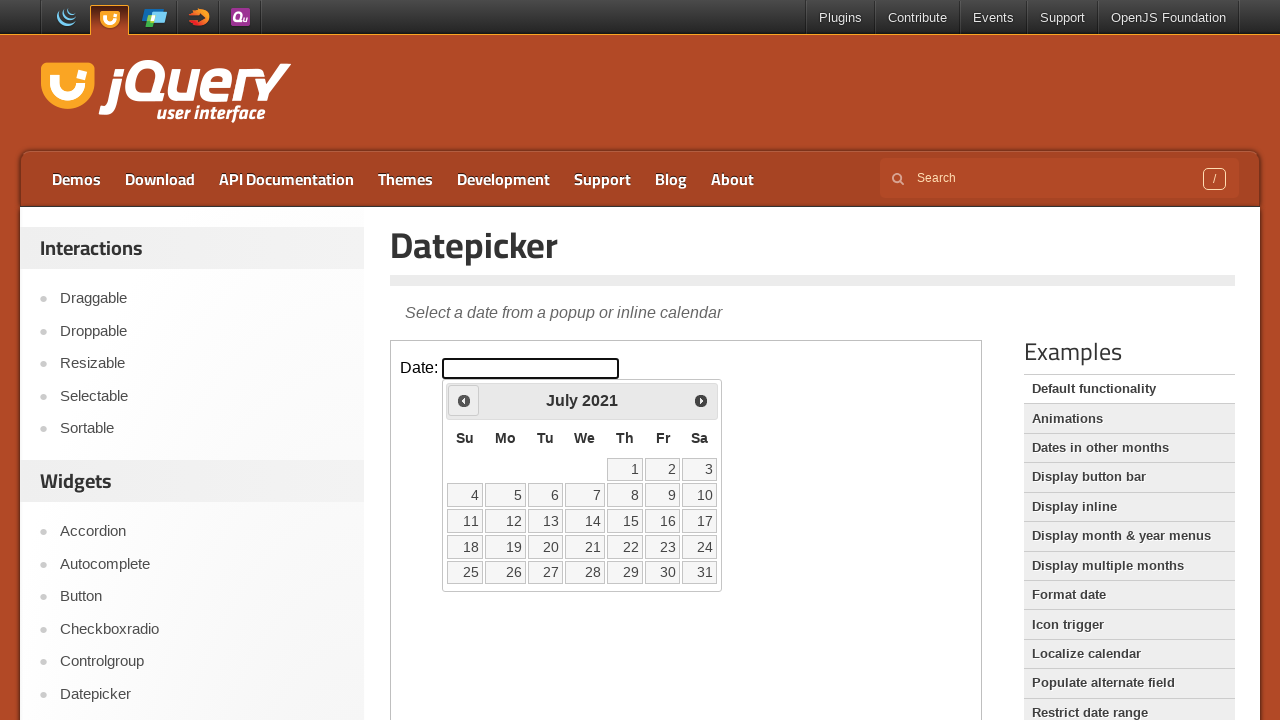

Updated current year: 2021
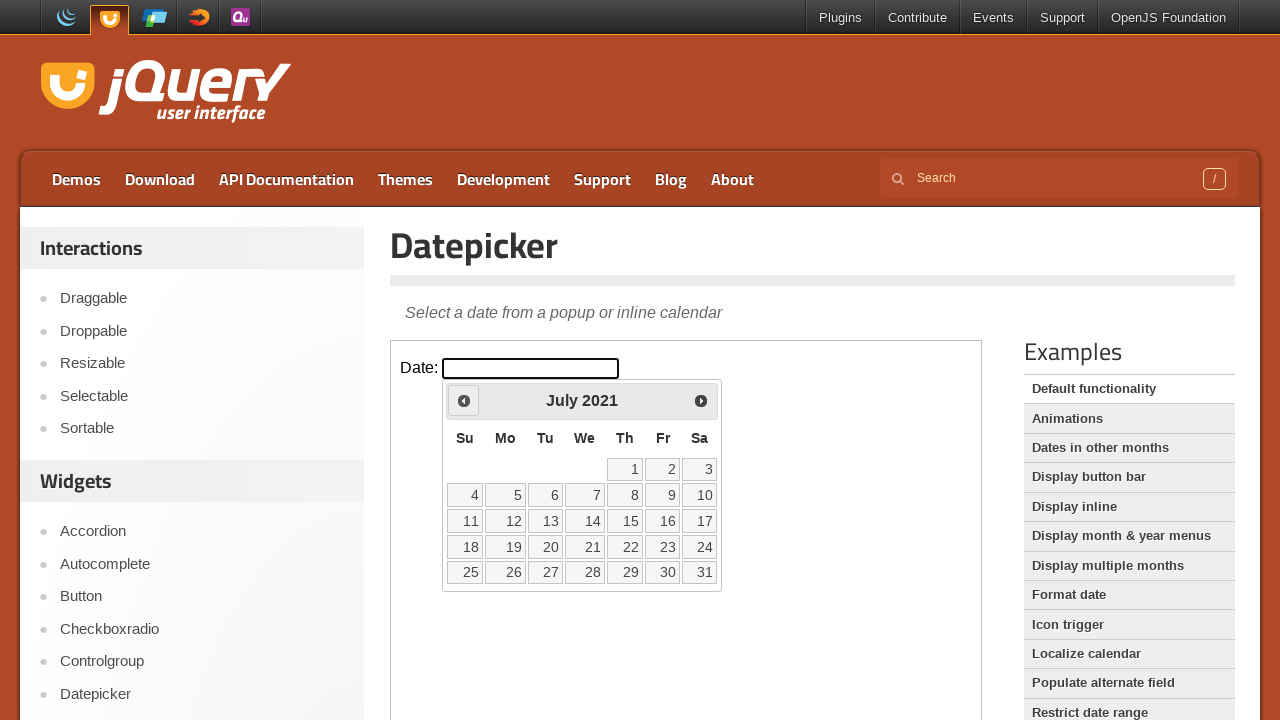

Clicked previous button to navigate to earlier year at (464, 400) on iframe >> nth=0 >> internal:control=enter-frame >> span:has-text('Prev')
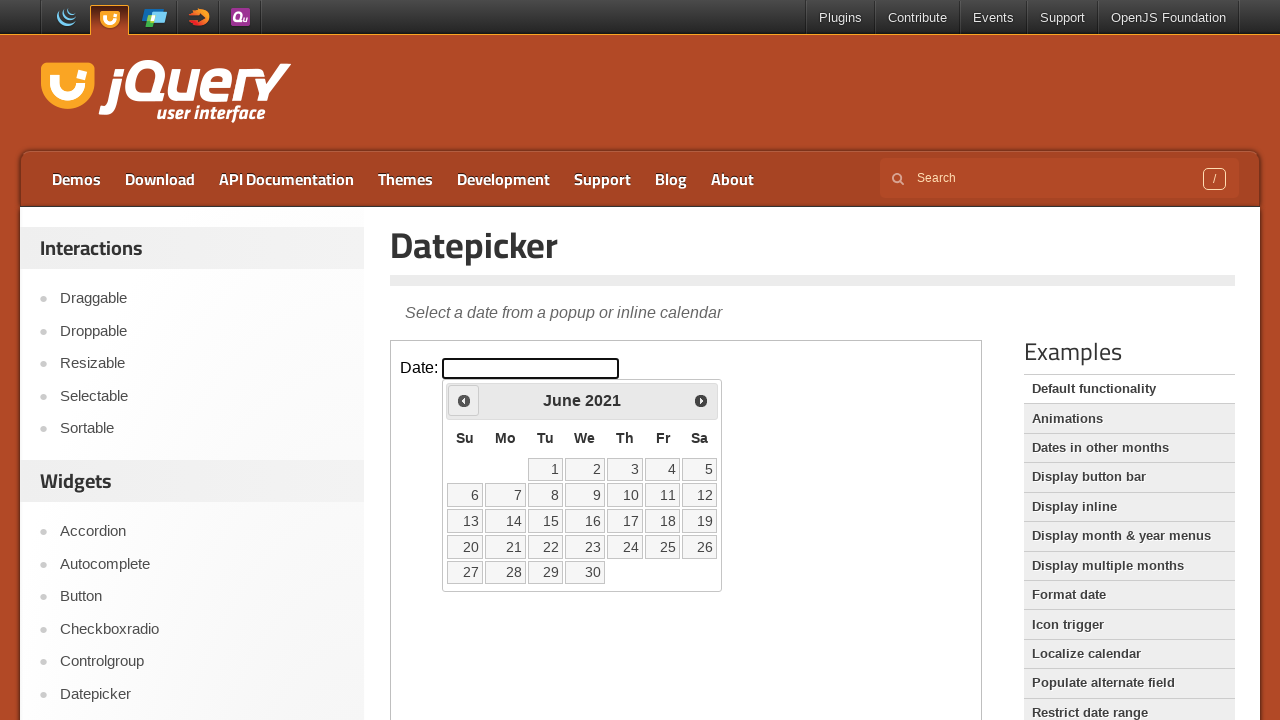

Updated current year: 2021
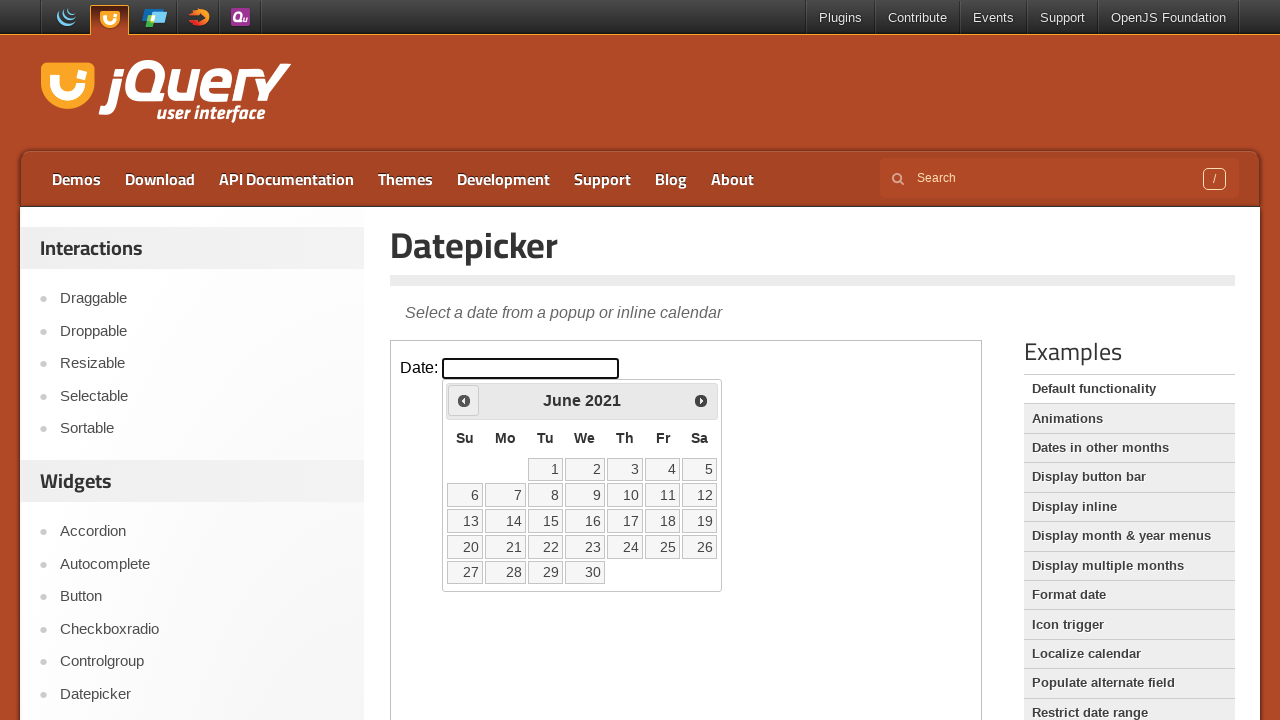

Clicked previous button to navigate to earlier year at (464, 400) on iframe >> nth=0 >> internal:control=enter-frame >> span:has-text('Prev')
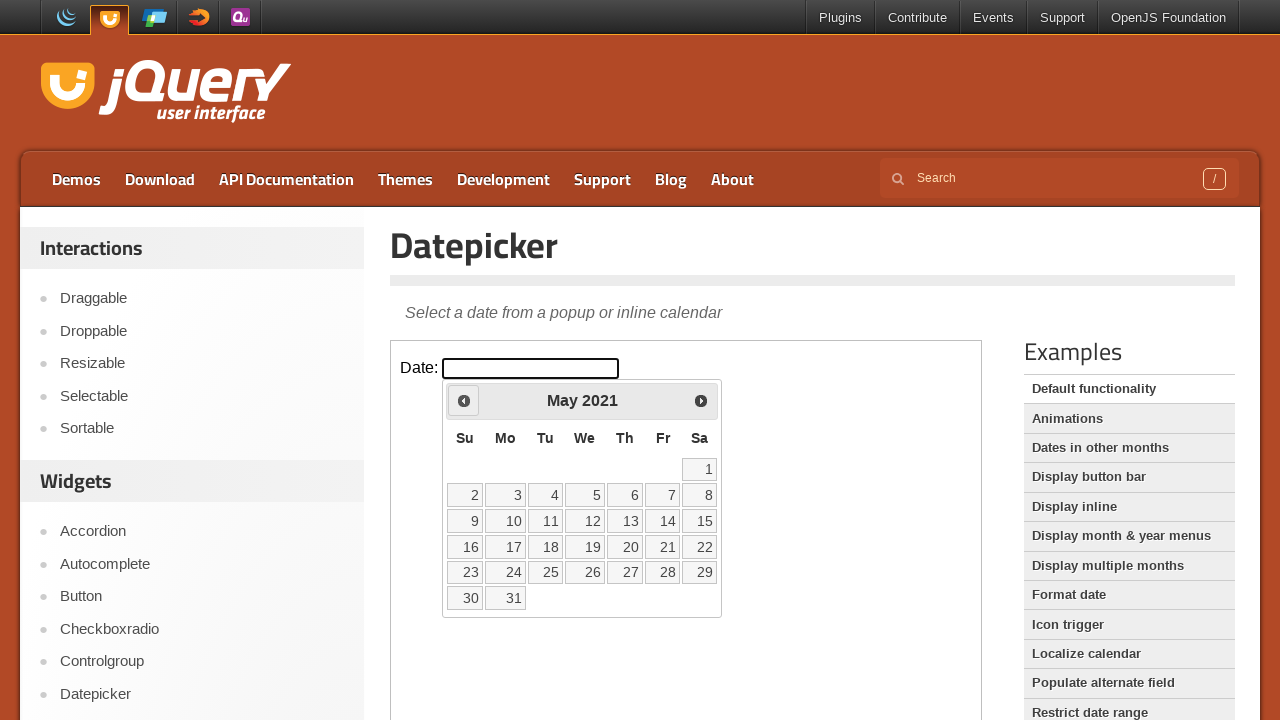

Updated current year: 2021
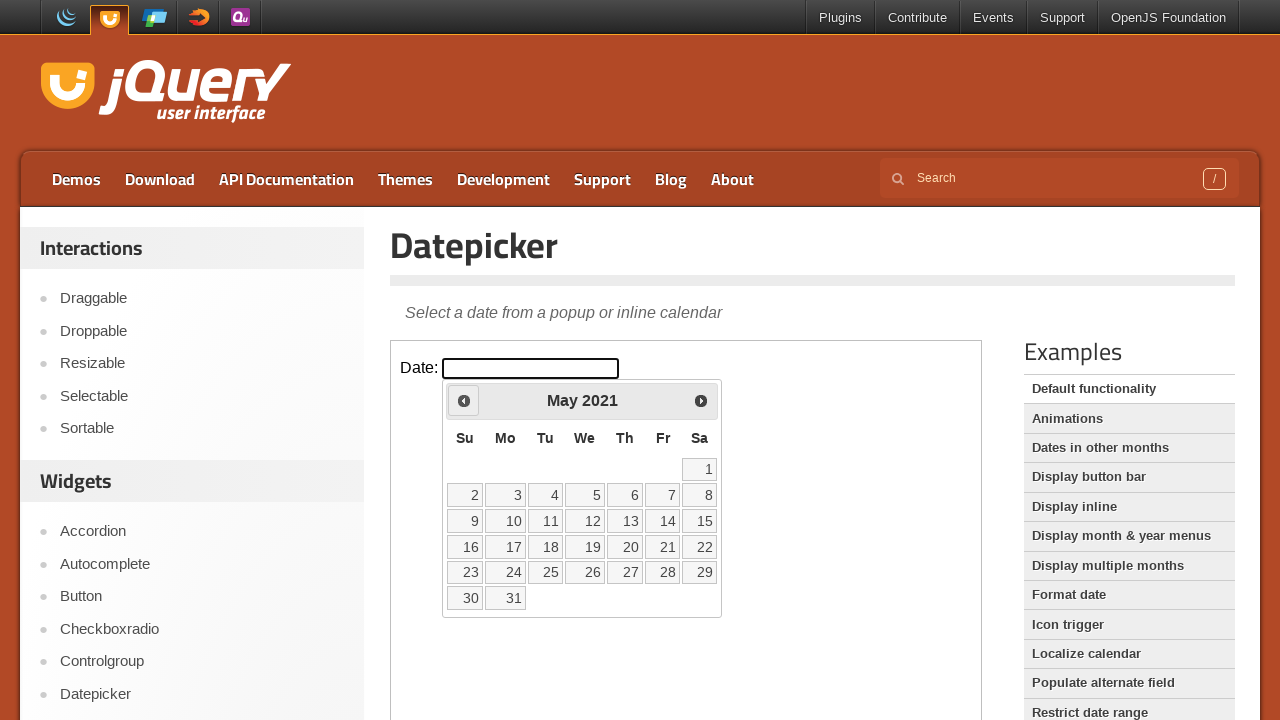

Clicked previous button to navigate to earlier year at (464, 400) on iframe >> nth=0 >> internal:control=enter-frame >> span:has-text('Prev')
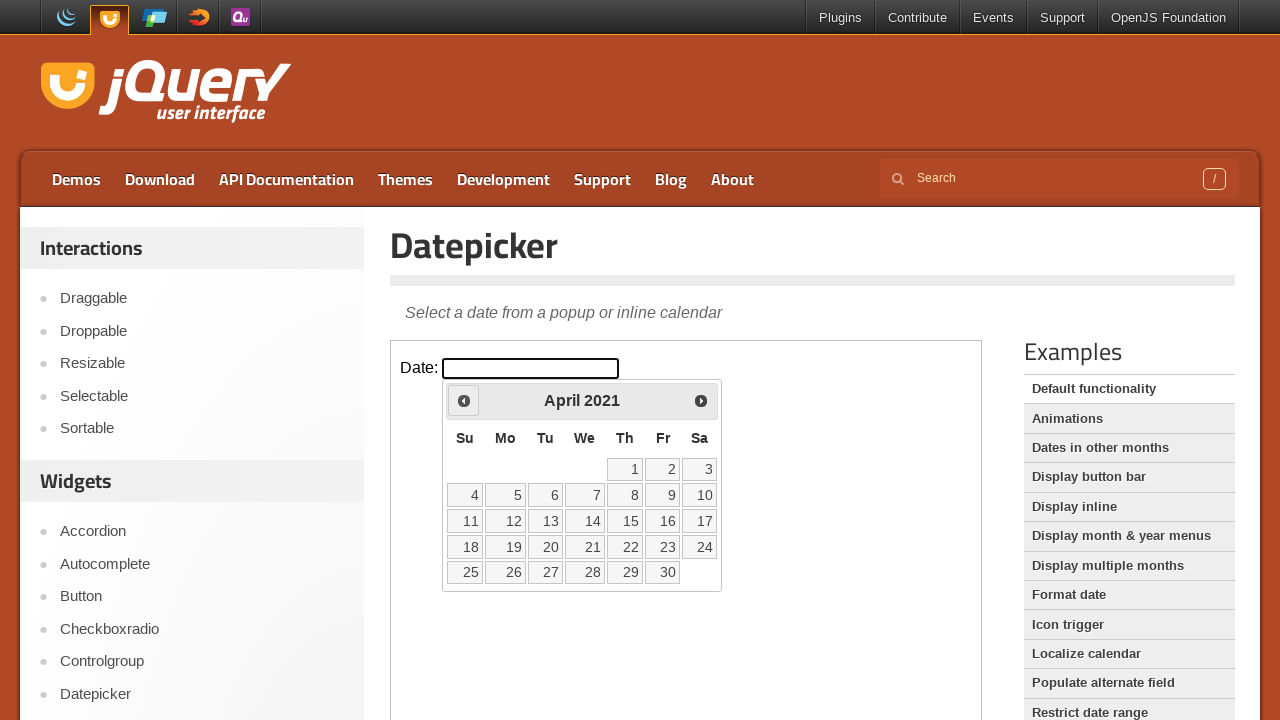

Updated current year: 2021
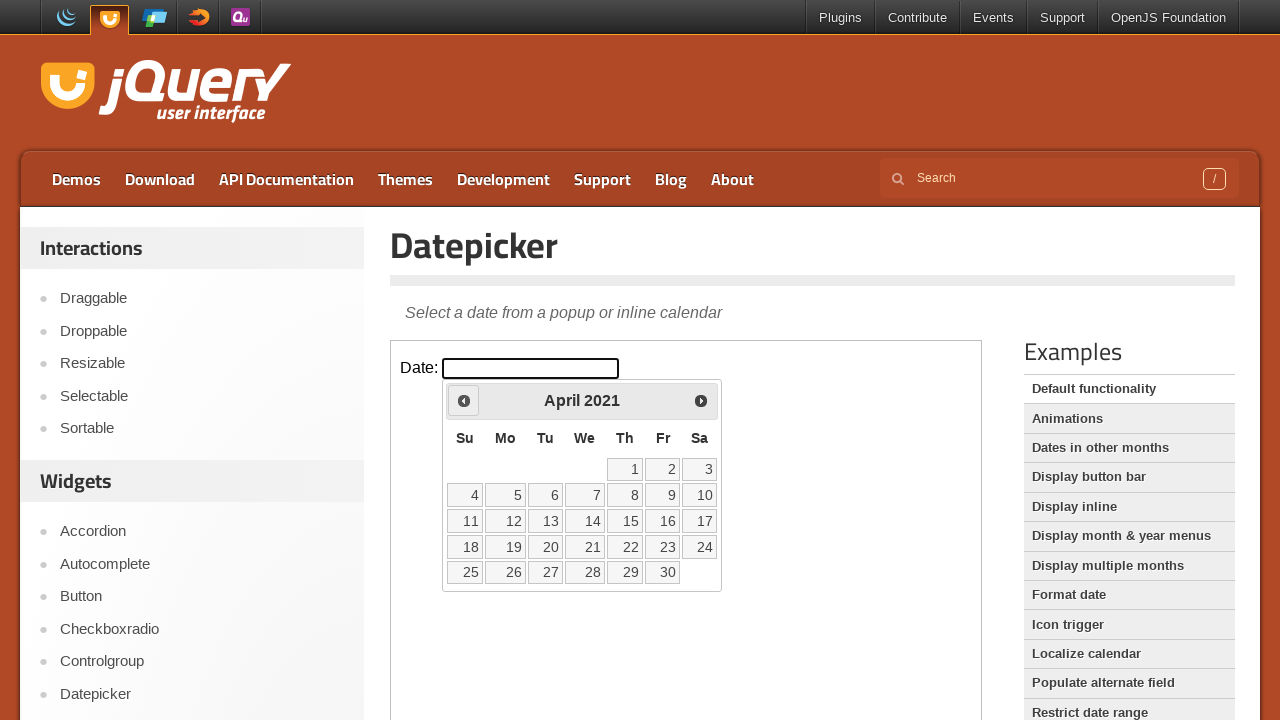

Clicked previous button to navigate to earlier year at (464, 400) on iframe >> nth=0 >> internal:control=enter-frame >> span:has-text('Prev')
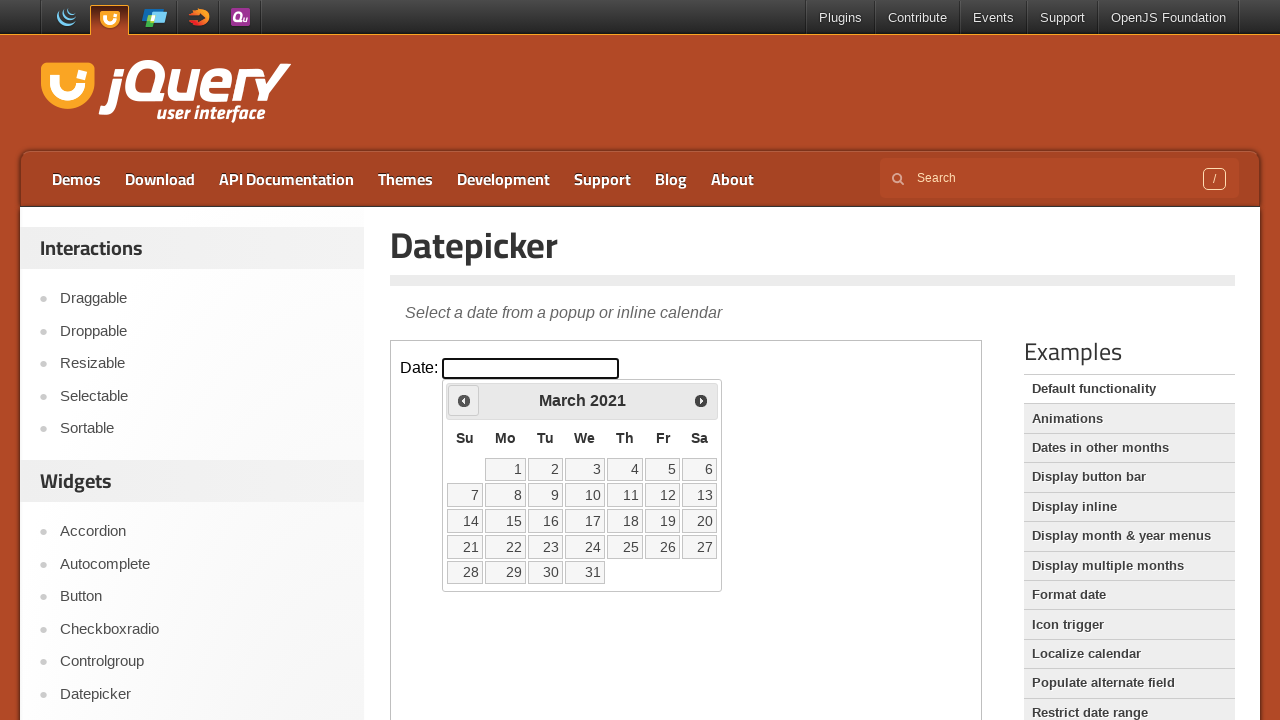

Updated current year: 2021
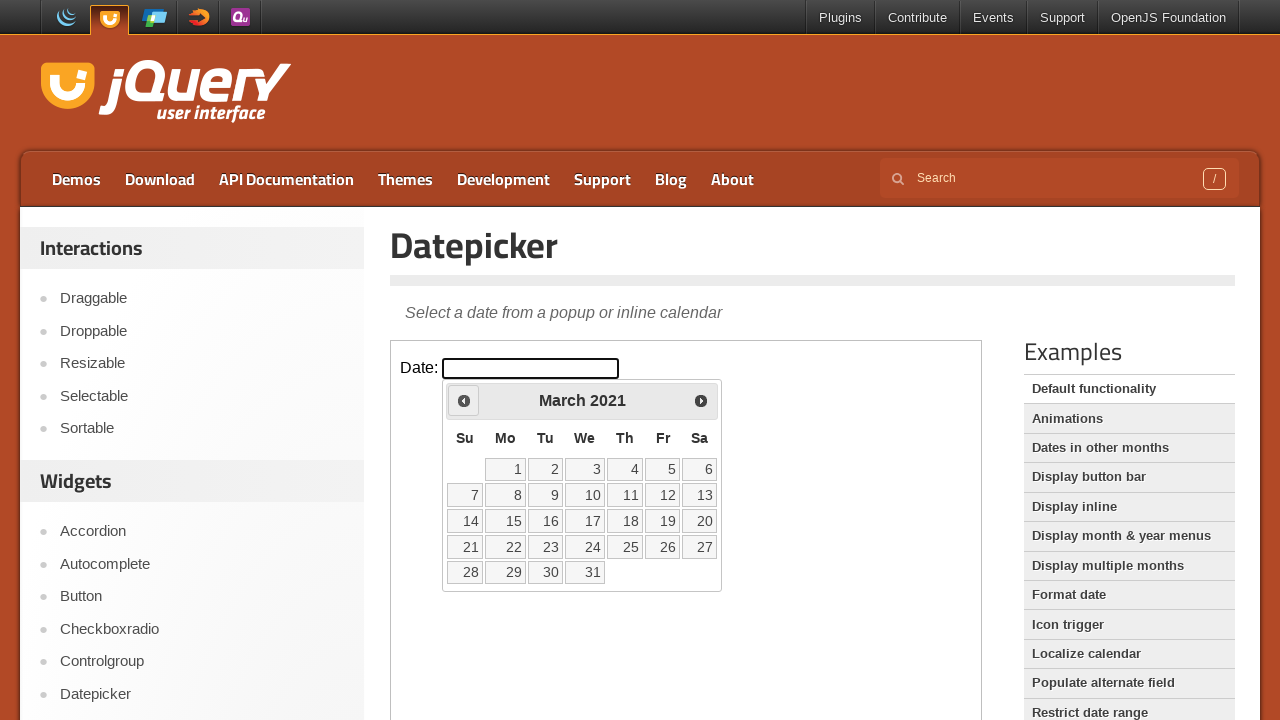

Clicked previous button to navigate to earlier year at (464, 400) on iframe >> nth=0 >> internal:control=enter-frame >> span:has-text('Prev')
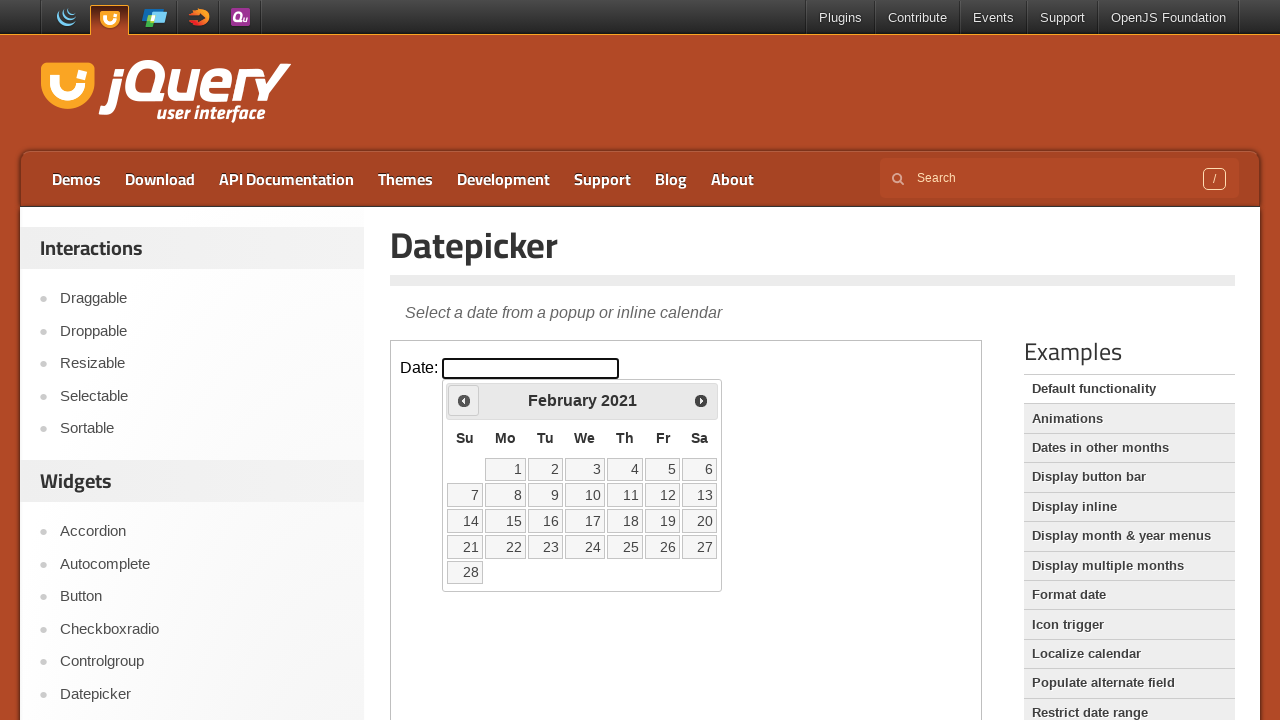

Updated current year: 2021
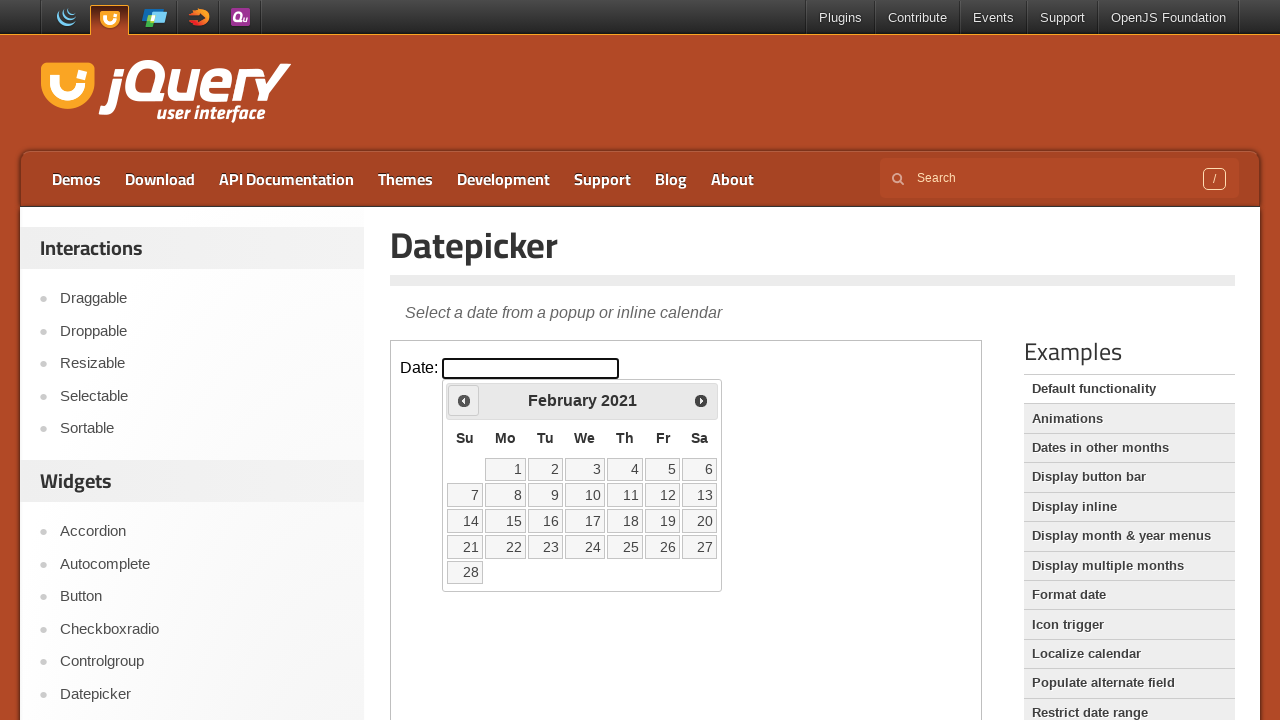

Clicked previous button to navigate to earlier year at (464, 400) on iframe >> nth=0 >> internal:control=enter-frame >> span:has-text('Prev')
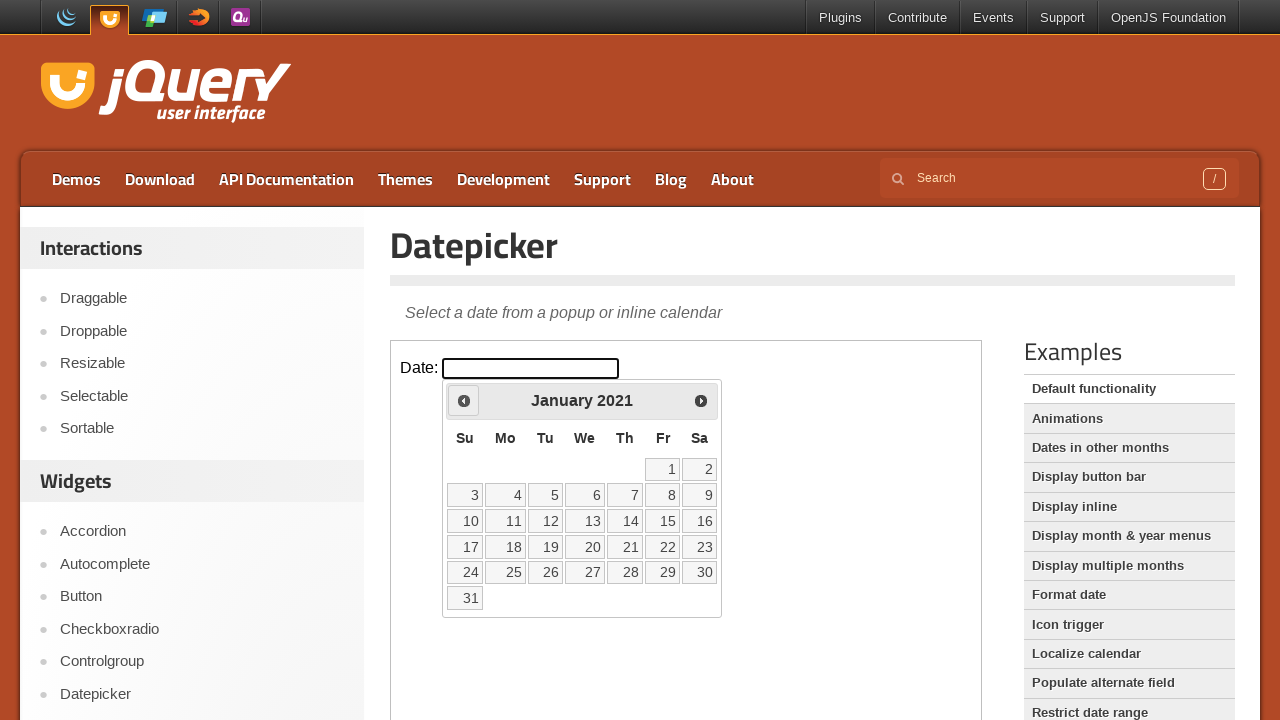

Updated current year: 2021
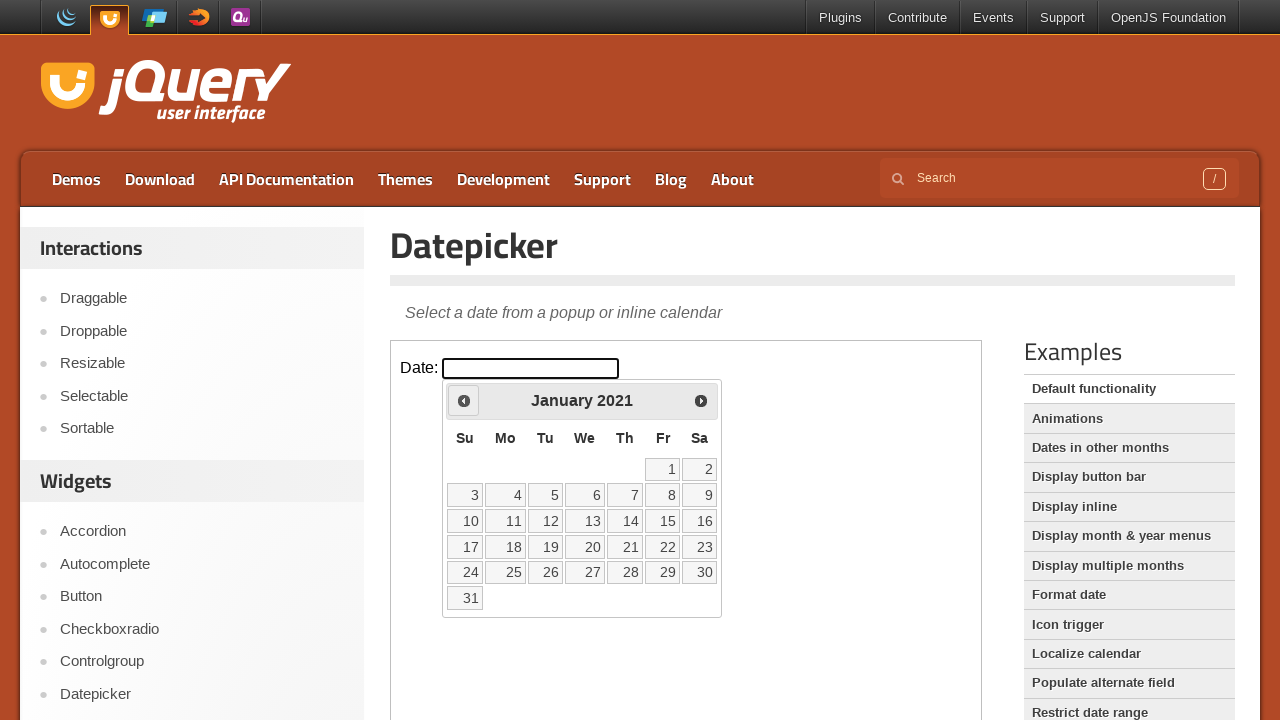

Clicked previous button to navigate to earlier year at (464, 400) on iframe >> nth=0 >> internal:control=enter-frame >> span:has-text('Prev')
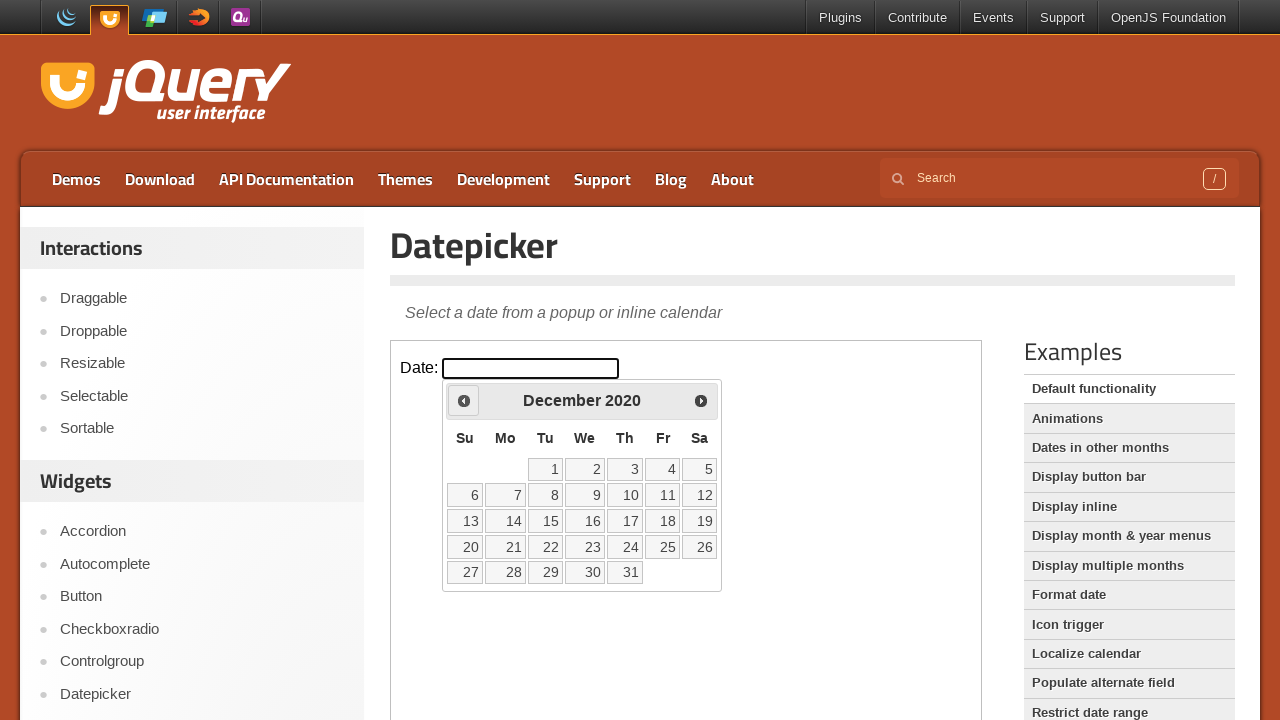

Updated current year: 2020
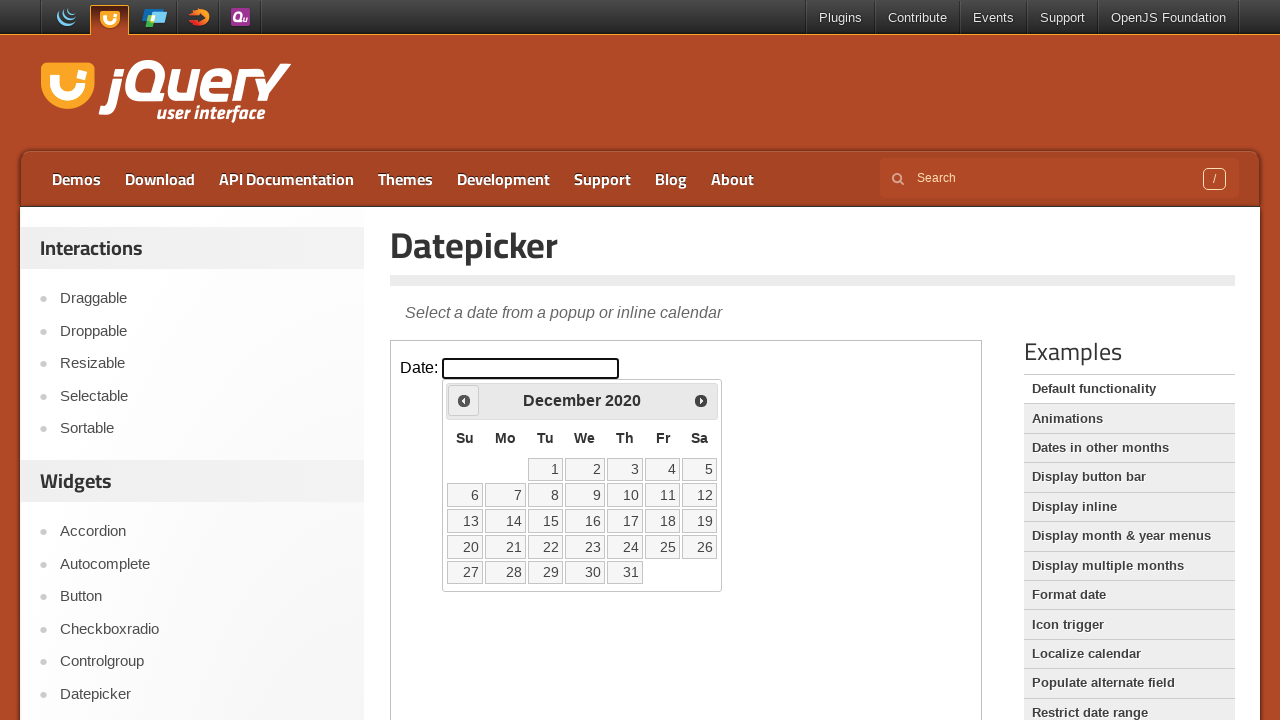

Retrieved current month: December
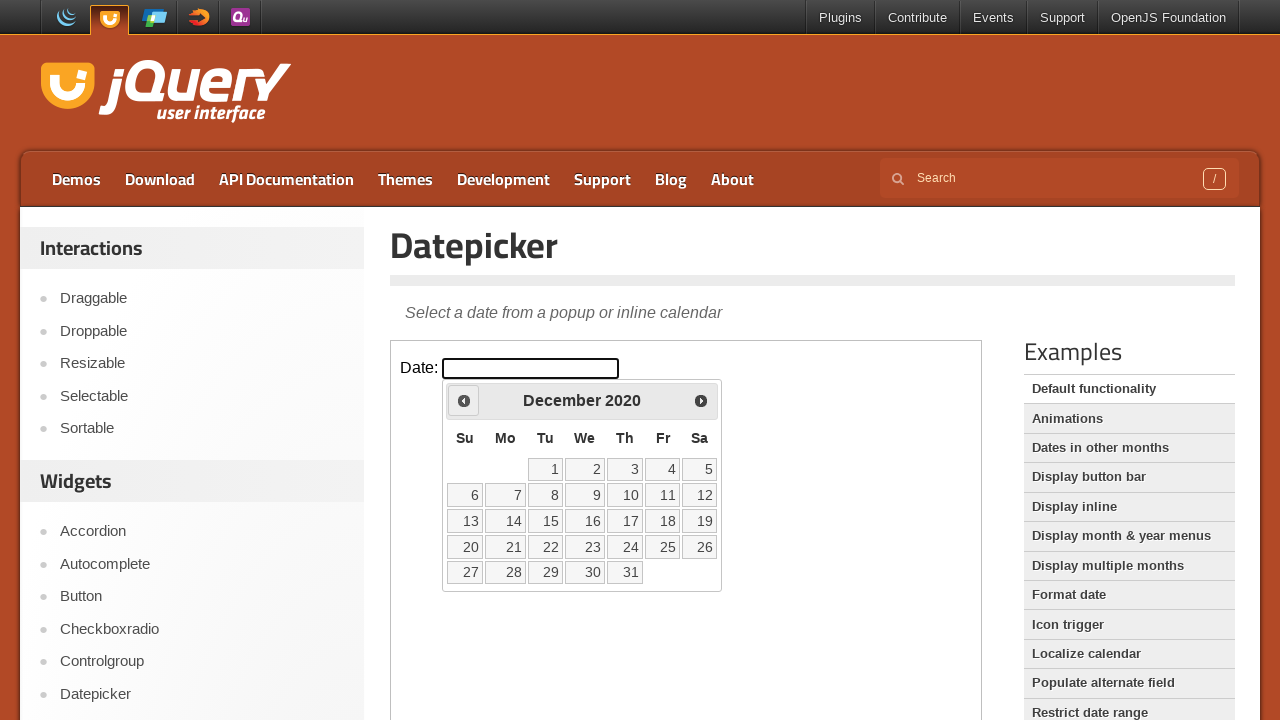

Selected December 20, 2020 from datepicker at (465, 547) on iframe >> nth=0 >> internal:control=enter-frame >> td a:text-is('20')
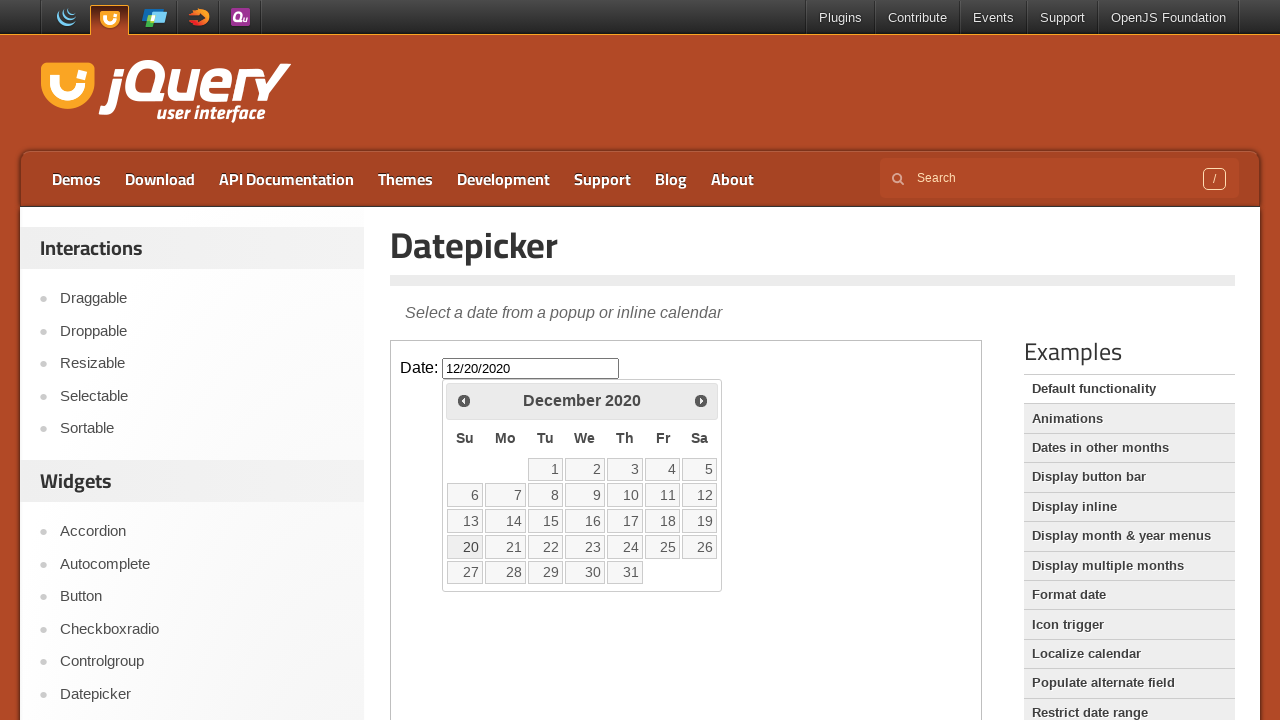

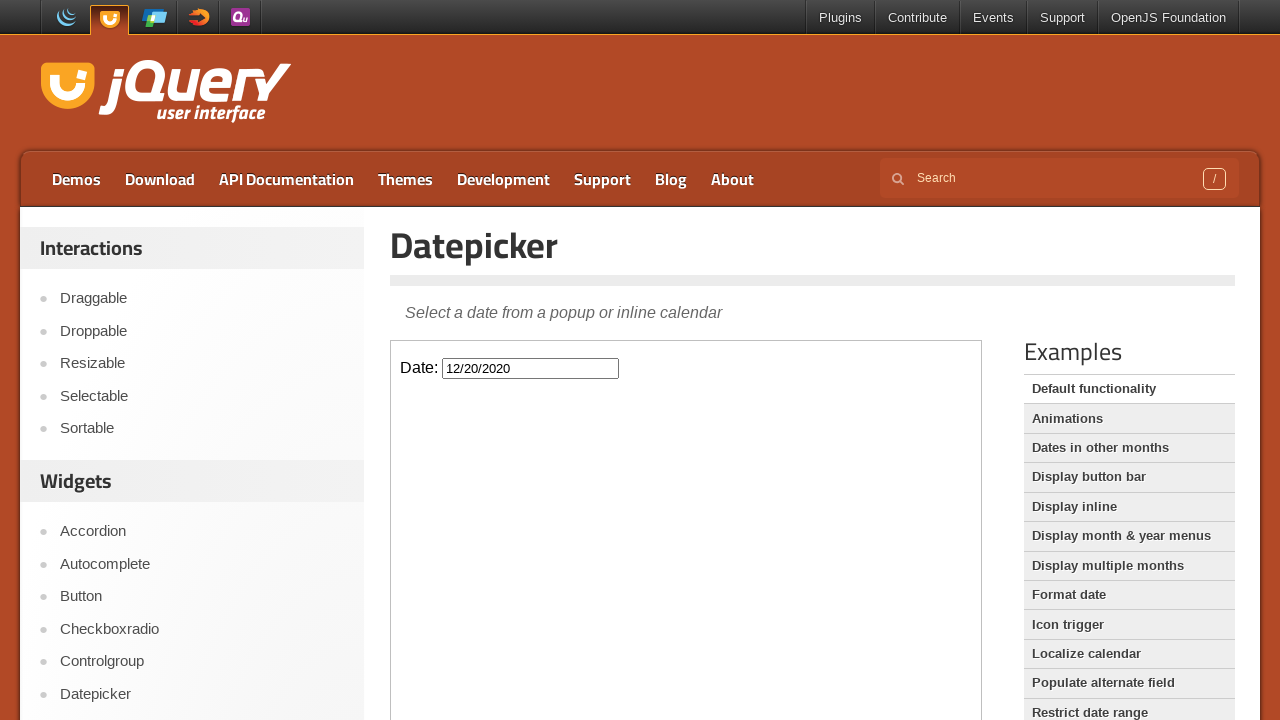